Tests add/remove element functionality by clicking the "Add Element" button 50 times to create buttons, then clicking 40 delete buttons and verifying the correct number of buttons were removed

Starting URL: https://the-internet.herokuapp.com/add_remove_elements/

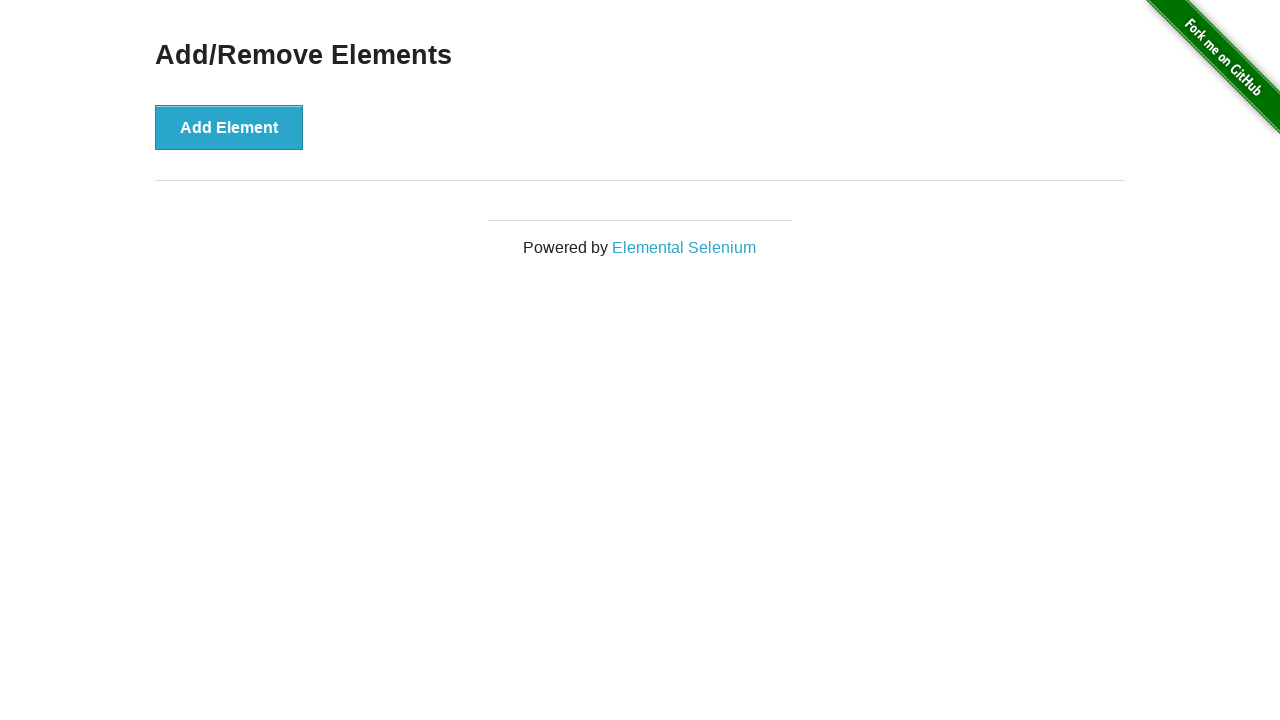

Clicked 'Add Element' button (iteration 1/50) at (229, 127) on button[onclick='addElement()']
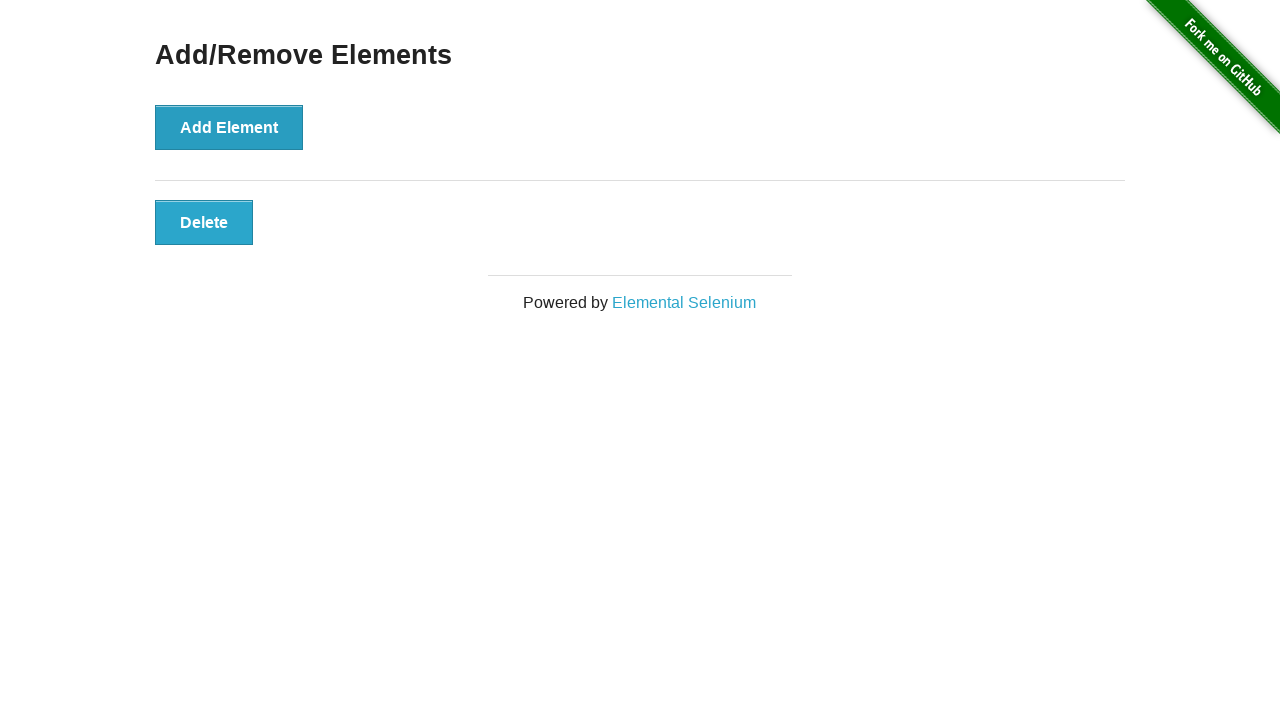

Clicked 'Add Element' button (iteration 2/50) at (229, 127) on button[onclick='addElement()']
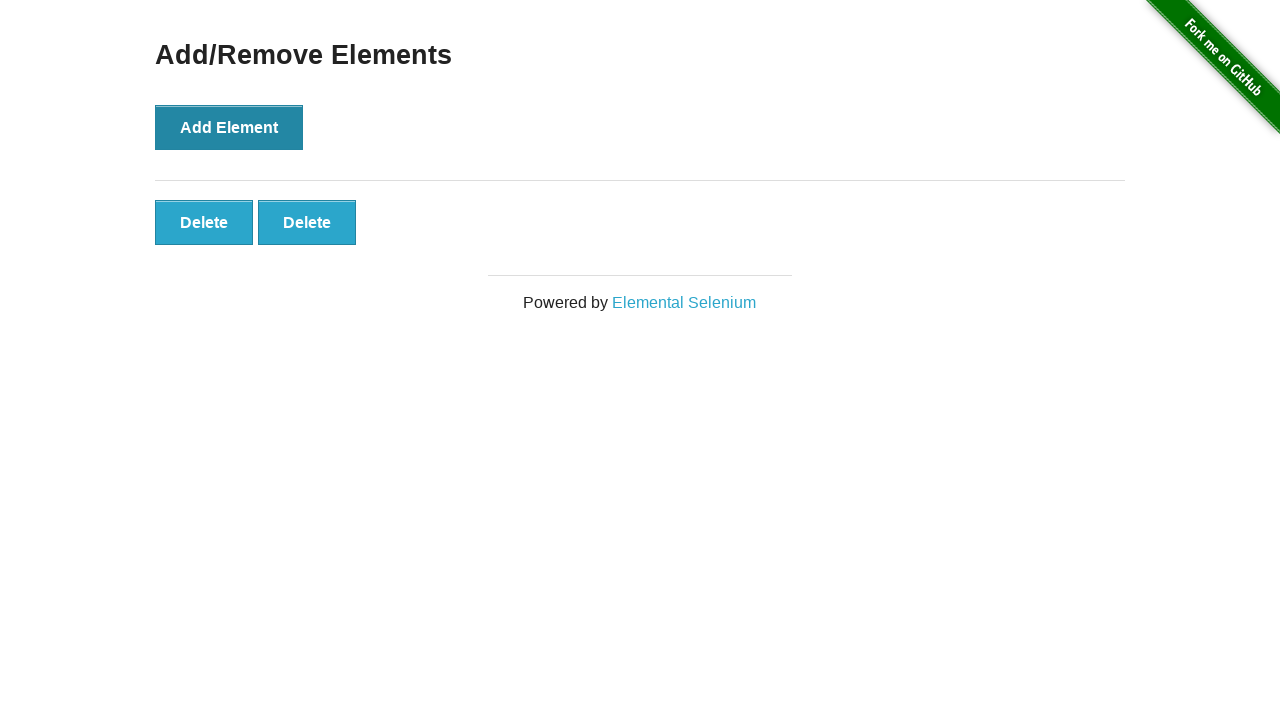

Clicked 'Add Element' button (iteration 3/50) at (229, 127) on button[onclick='addElement()']
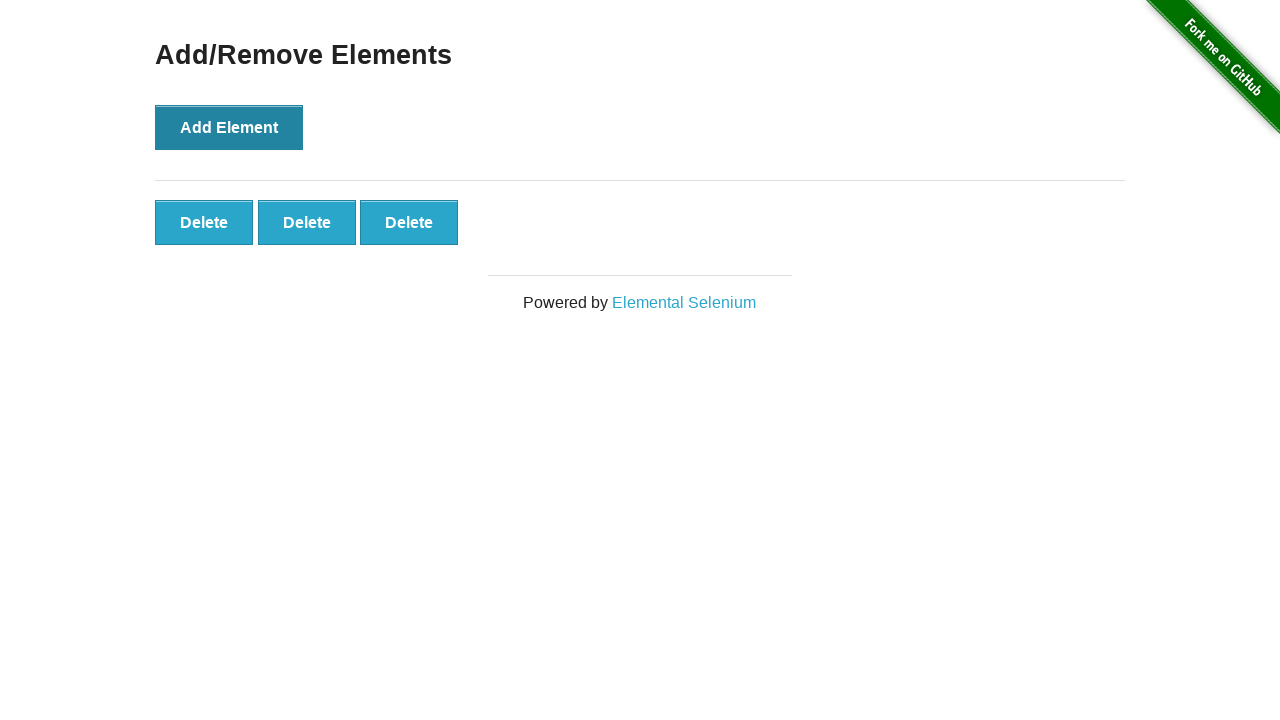

Clicked 'Add Element' button (iteration 4/50) at (229, 127) on button[onclick='addElement()']
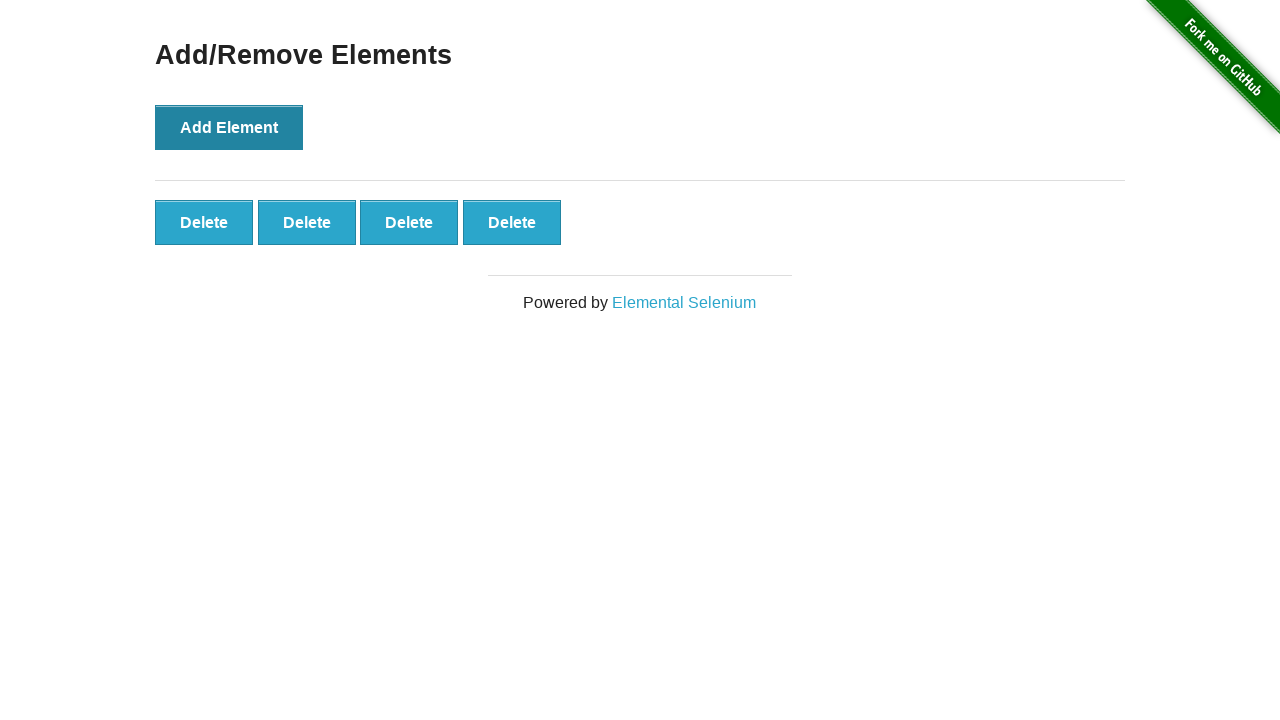

Clicked 'Add Element' button (iteration 5/50) at (229, 127) on button[onclick='addElement()']
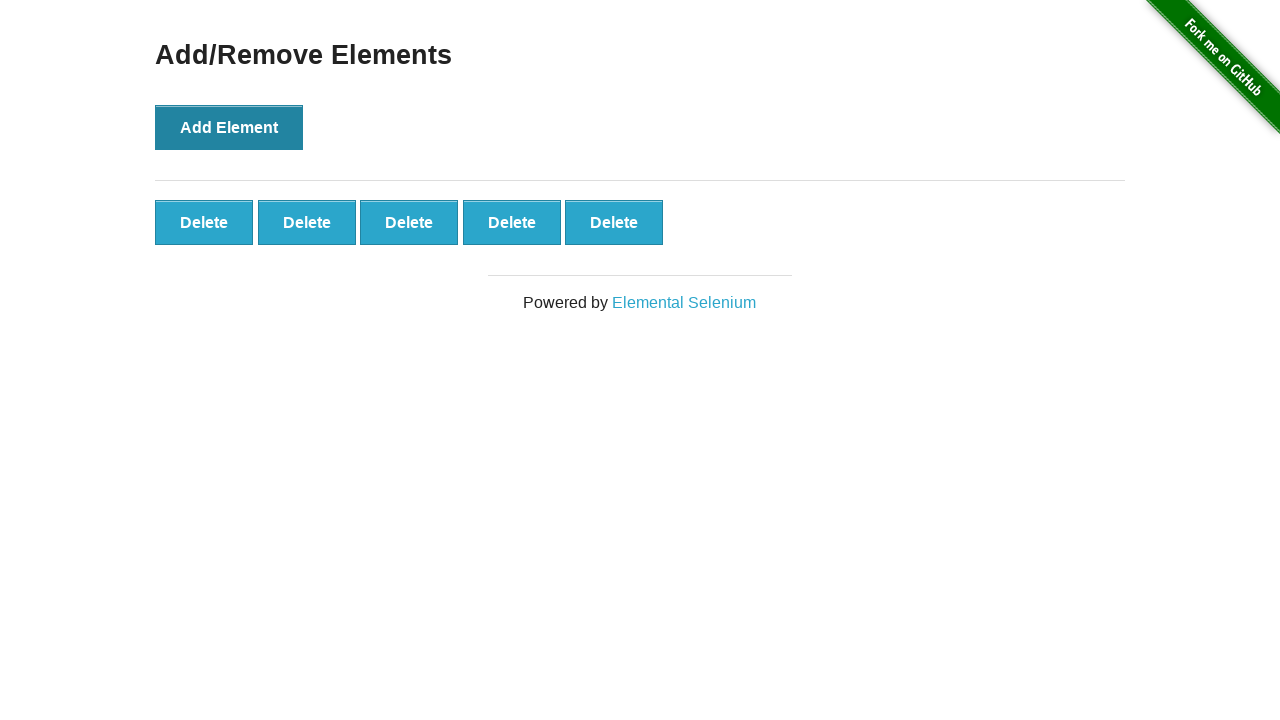

Clicked 'Add Element' button (iteration 6/50) at (229, 127) on button[onclick='addElement()']
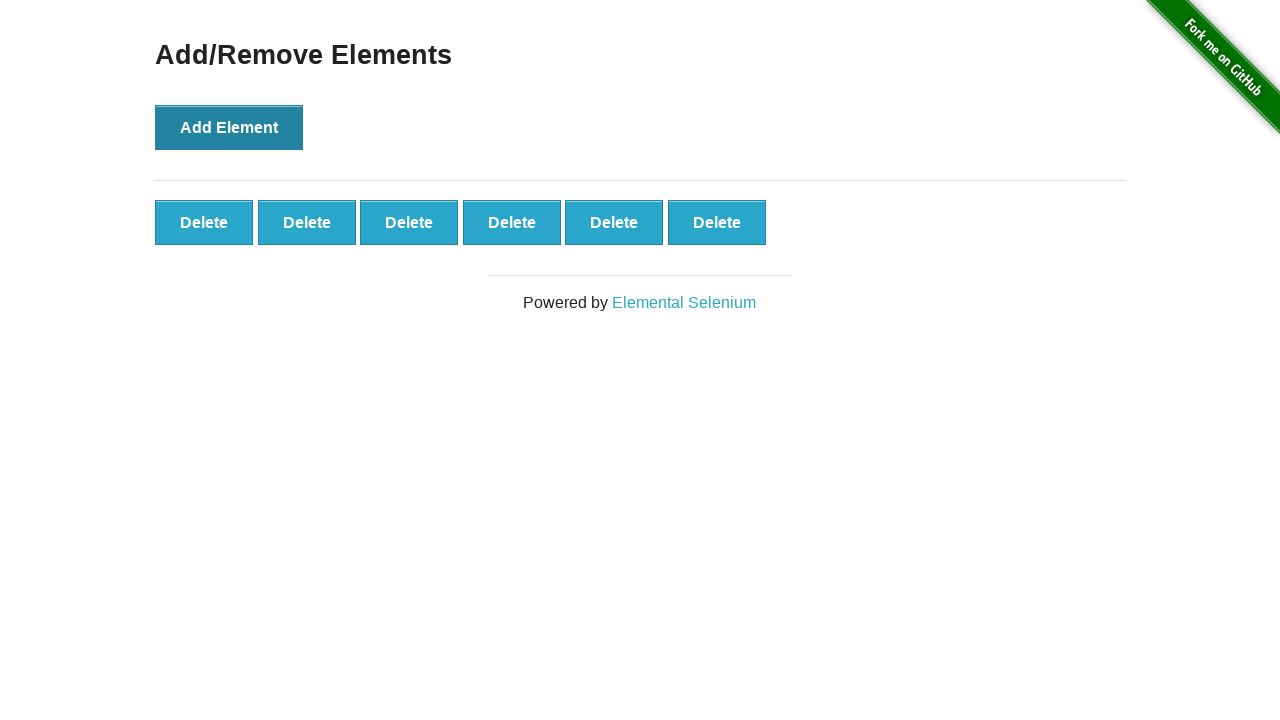

Clicked 'Add Element' button (iteration 7/50) at (229, 127) on button[onclick='addElement()']
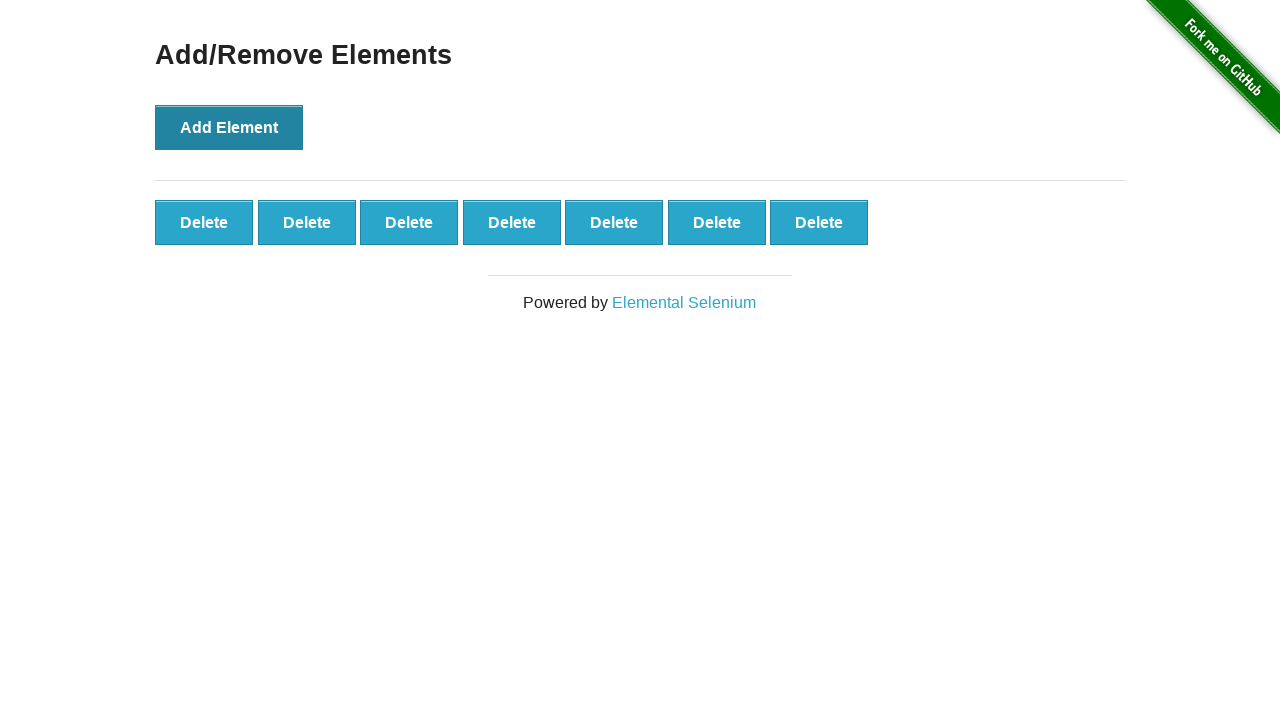

Clicked 'Add Element' button (iteration 8/50) at (229, 127) on button[onclick='addElement()']
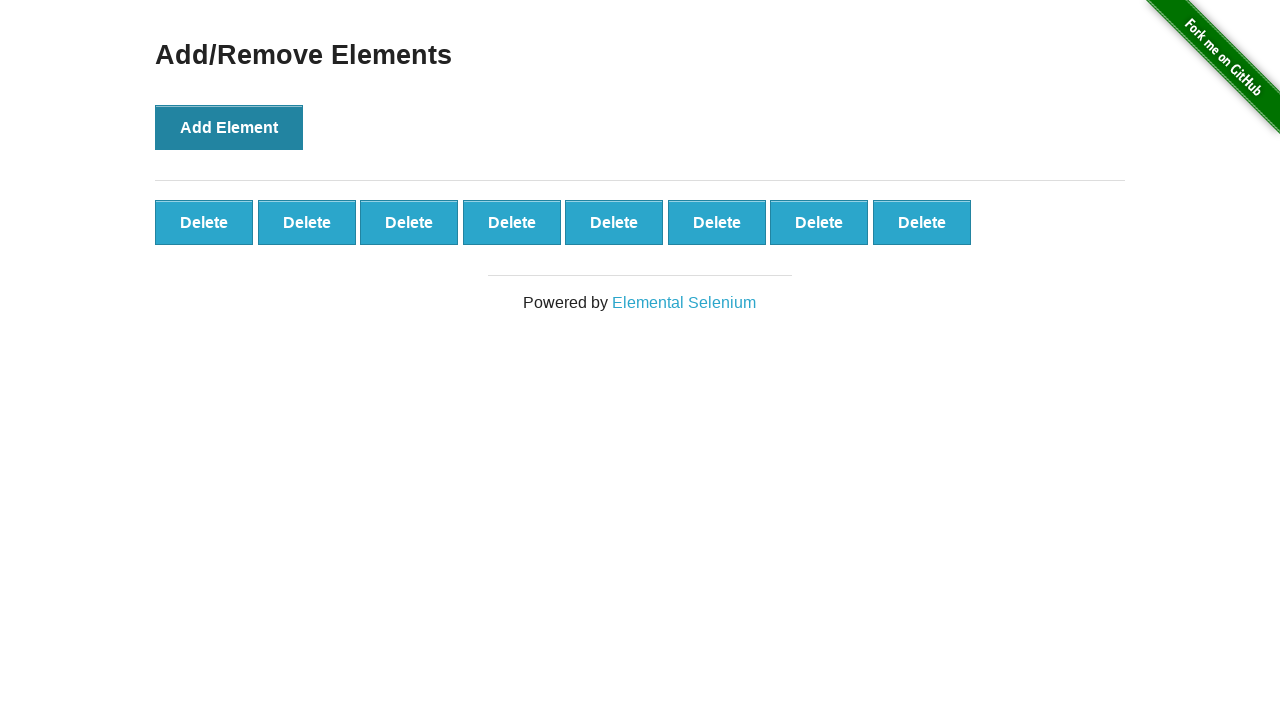

Clicked 'Add Element' button (iteration 9/50) at (229, 127) on button[onclick='addElement()']
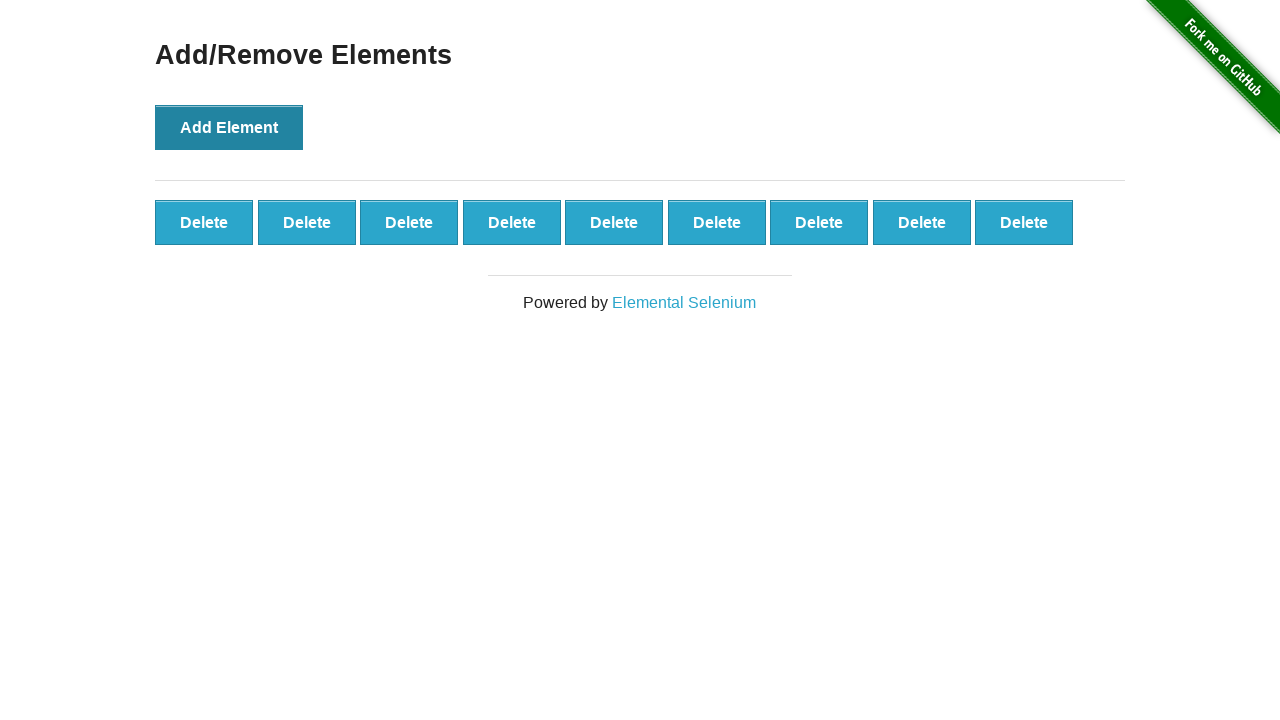

Clicked 'Add Element' button (iteration 10/50) at (229, 127) on button[onclick='addElement()']
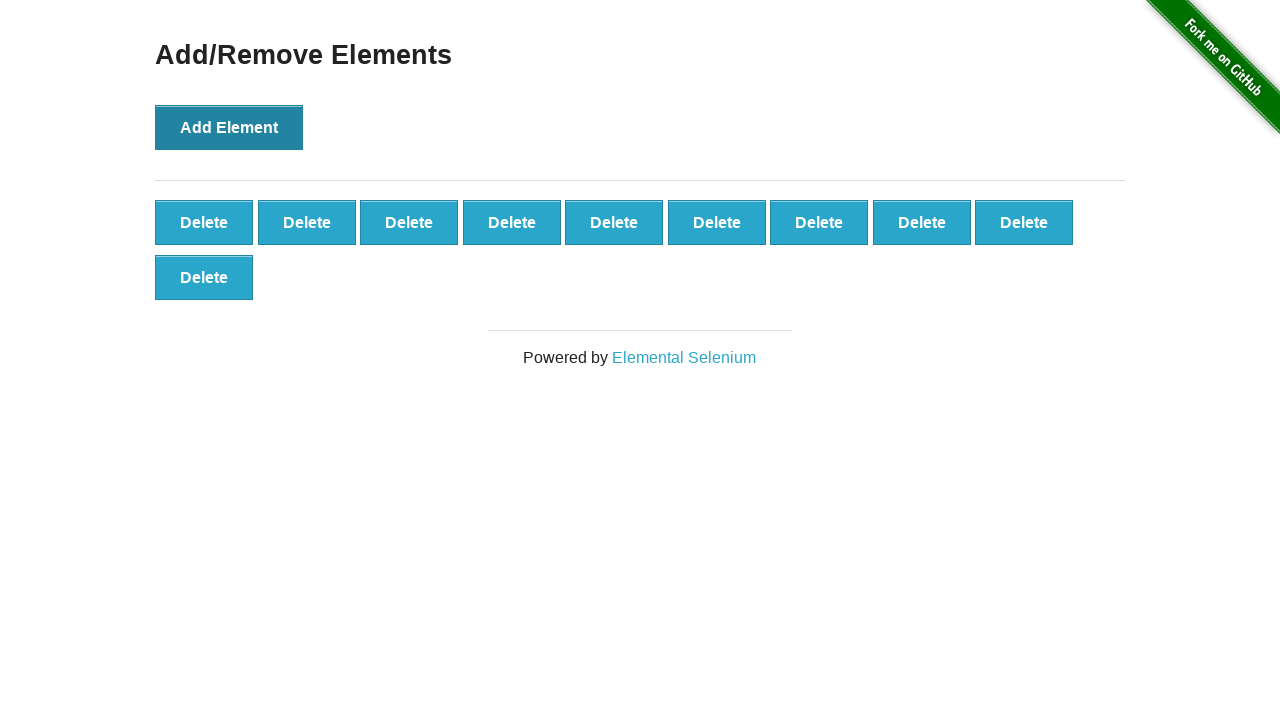

Clicked 'Add Element' button (iteration 11/50) at (229, 127) on button[onclick='addElement()']
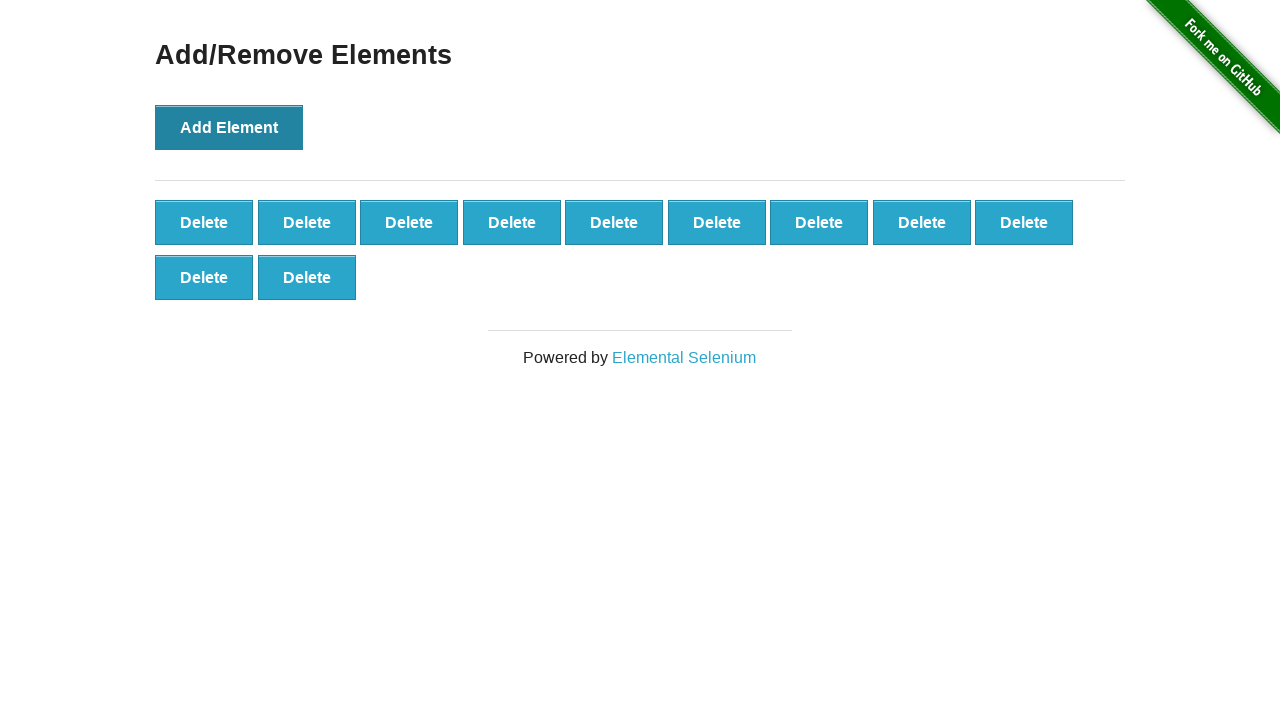

Clicked 'Add Element' button (iteration 12/50) at (229, 127) on button[onclick='addElement()']
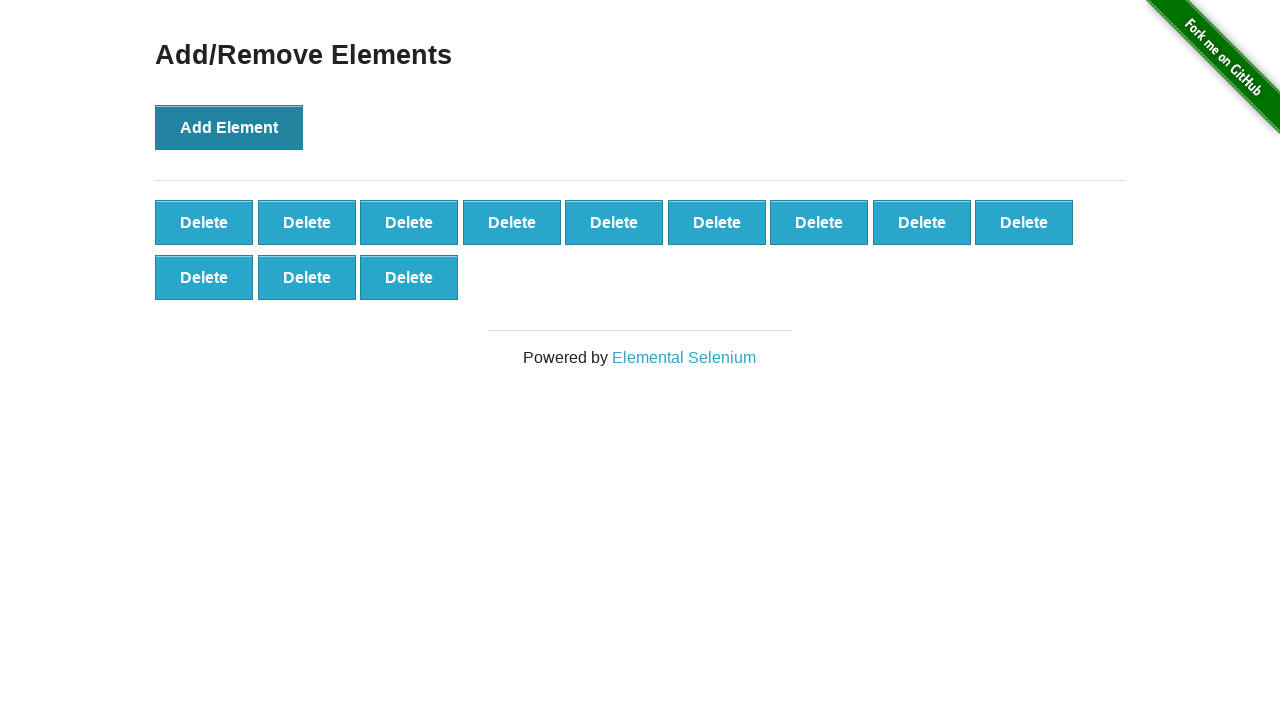

Clicked 'Add Element' button (iteration 13/50) at (229, 127) on button[onclick='addElement()']
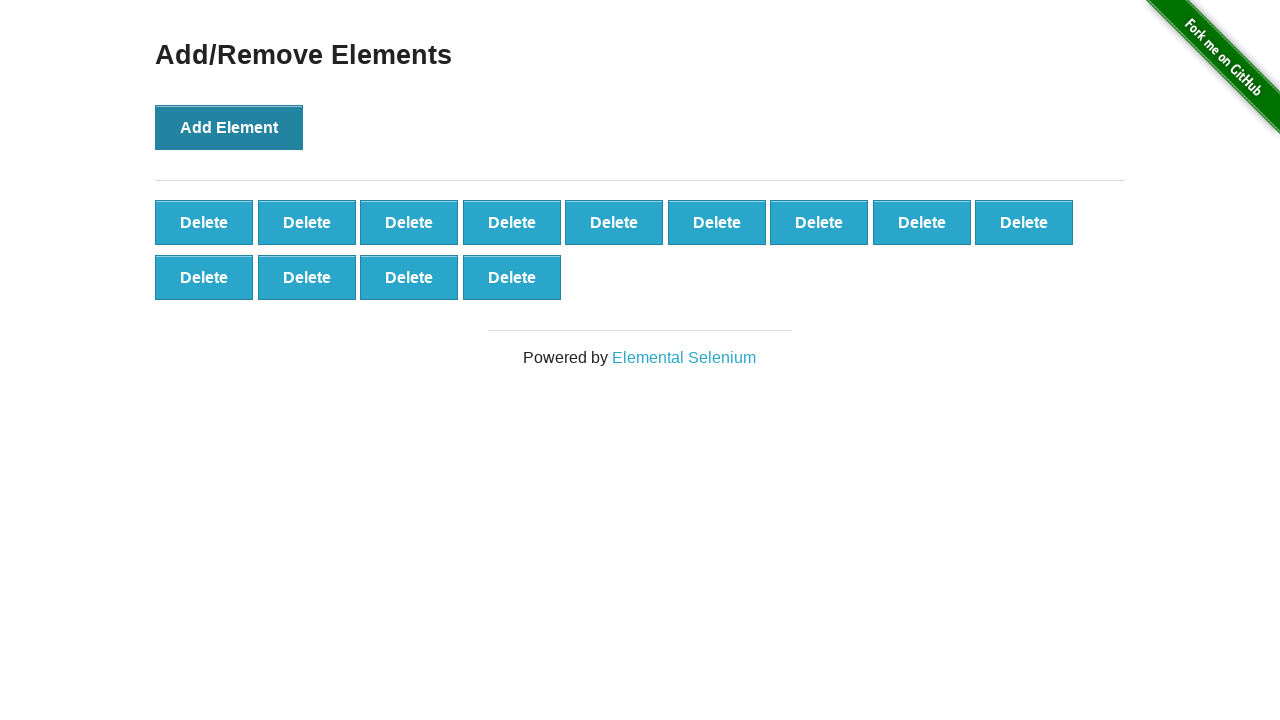

Clicked 'Add Element' button (iteration 14/50) at (229, 127) on button[onclick='addElement()']
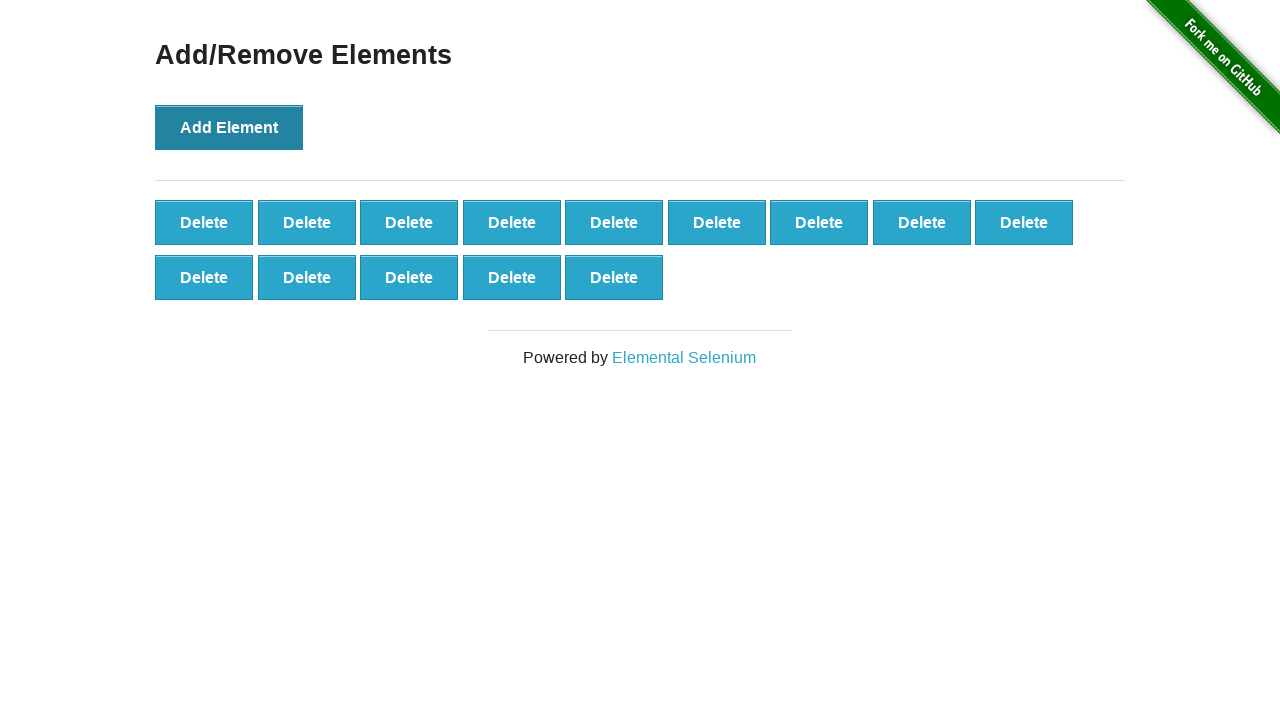

Clicked 'Add Element' button (iteration 15/50) at (229, 127) on button[onclick='addElement()']
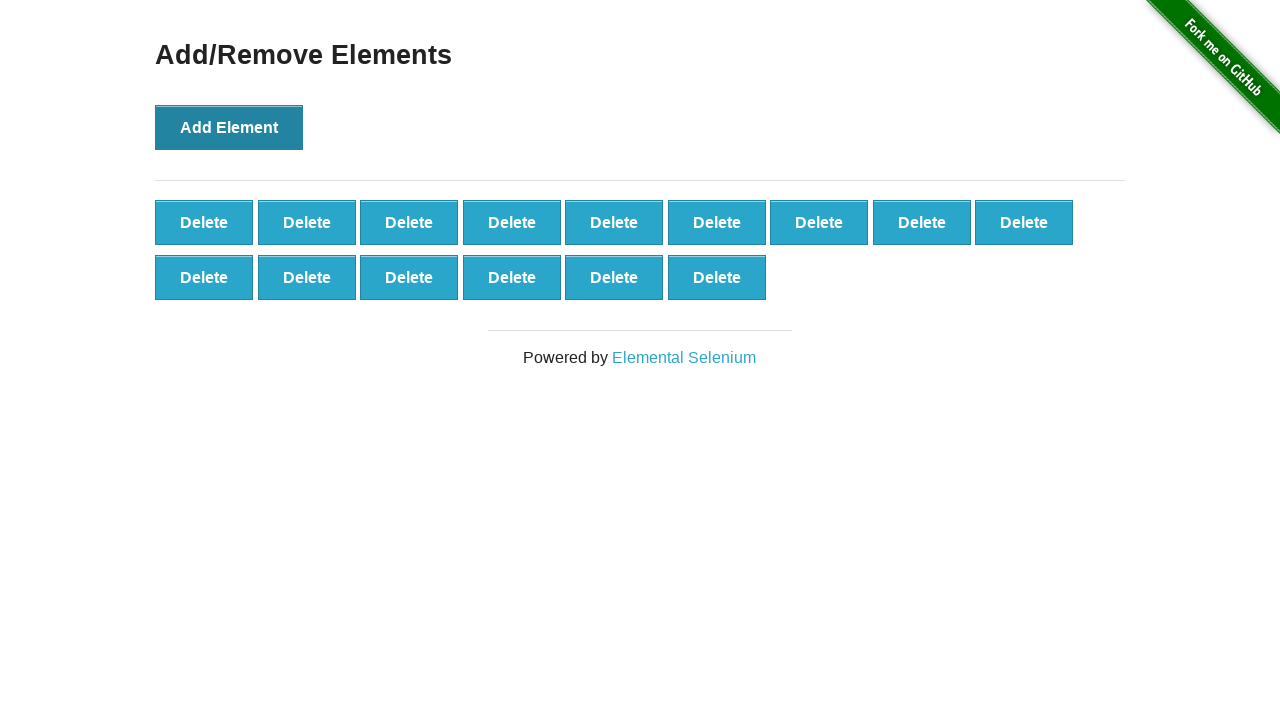

Clicked 'Add Element' button (iteration 16/50) at (229, 127) on button[onclick='addElement()']
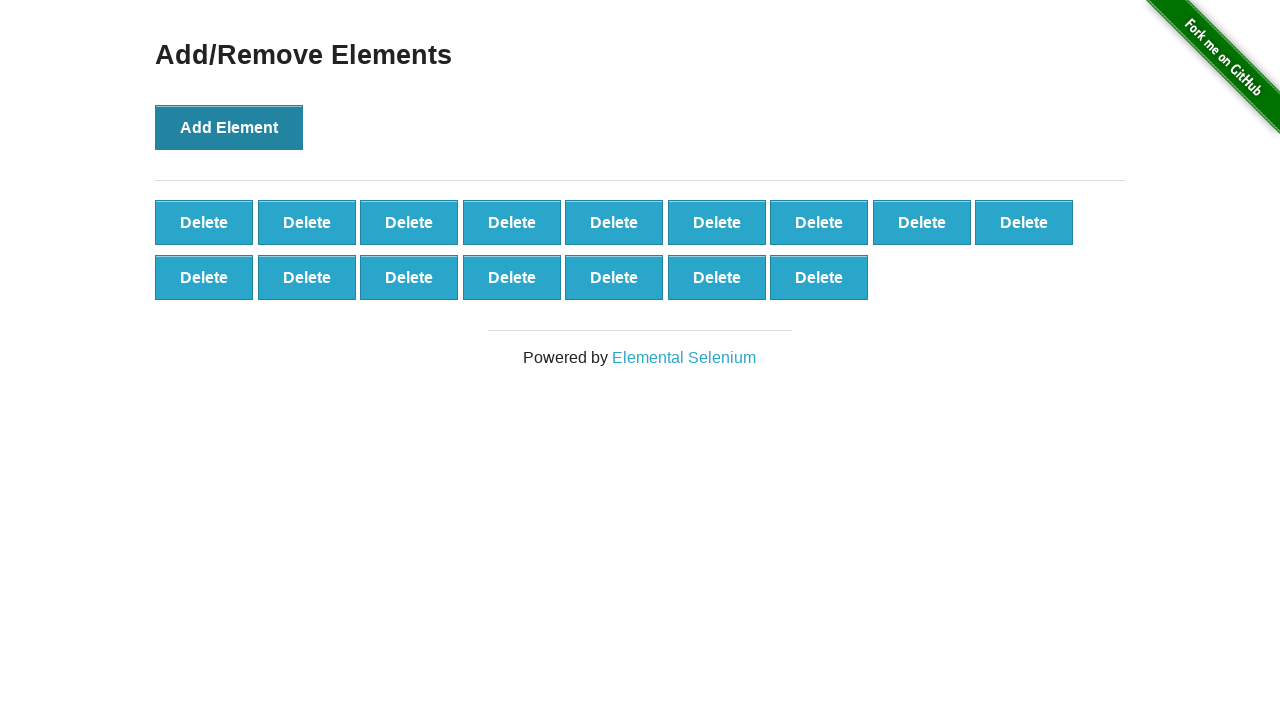

Clicked 'Add Element' button (iteration 17/50) at (229, 127) on button[onclick='addElement()']
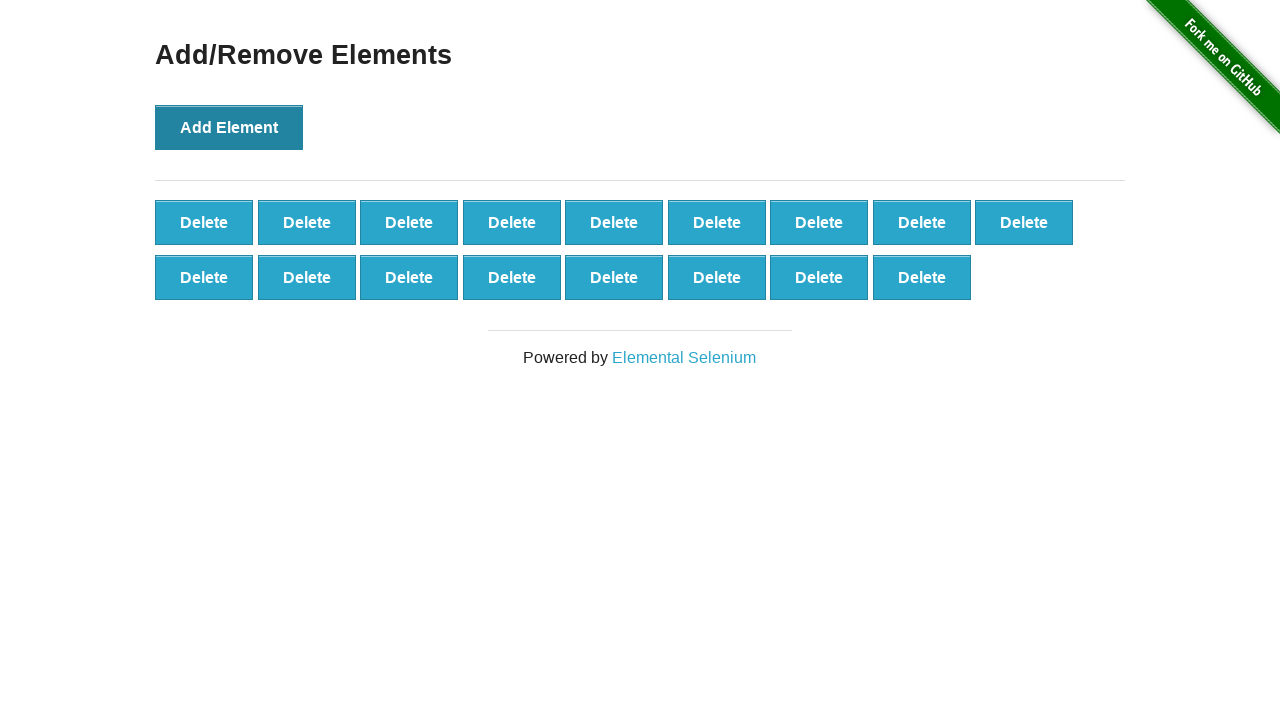

Clicked 'Add Element' button (iteration 18/50) at (229, 127) on button[onclick='addElement()']
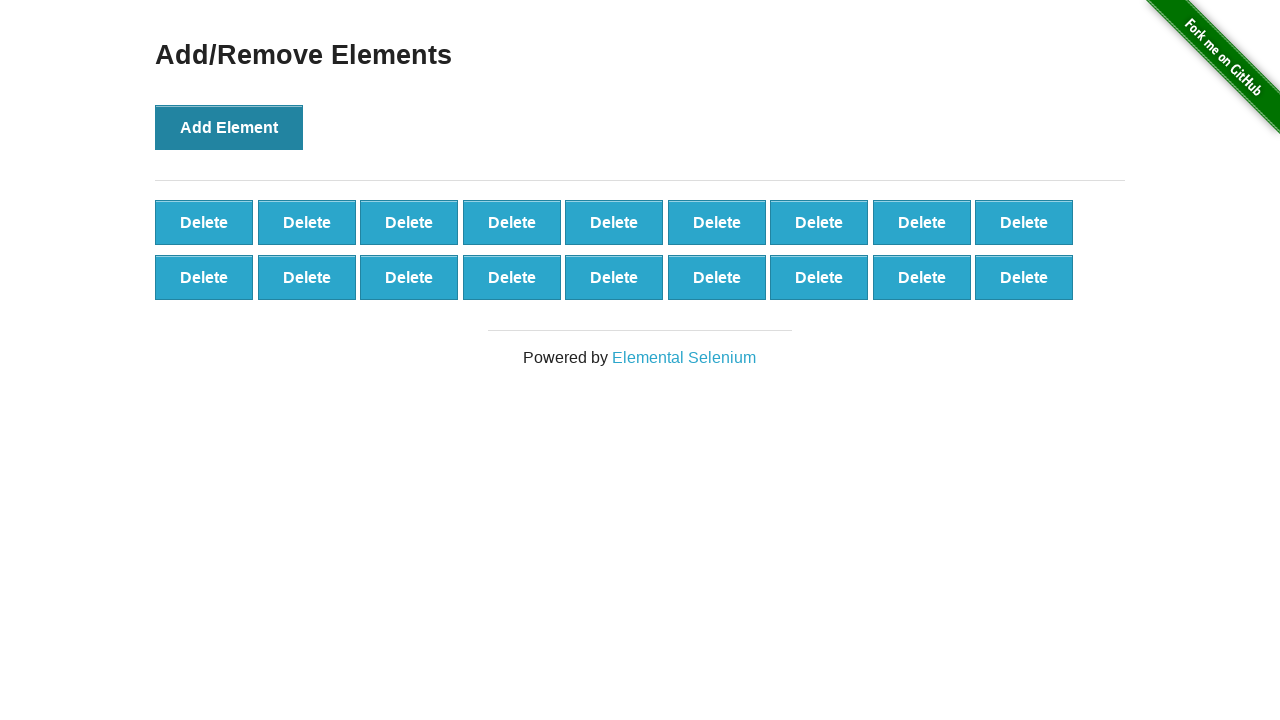

Clicked 'Add Element' button (iteration 19/50) at (229, 127) on button[onclick='addElement()']
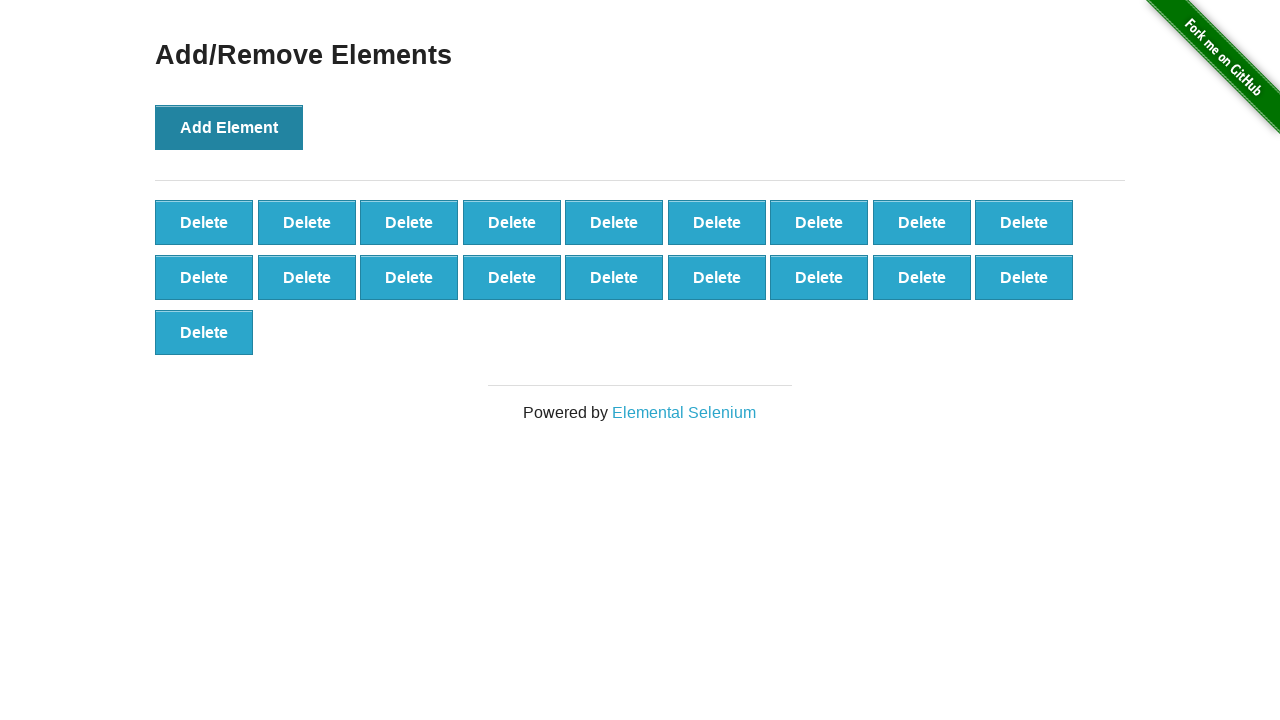

Clicked 'Add Element' button (iteration 20/50) at (229, 127) on button[onclick='addElement()']
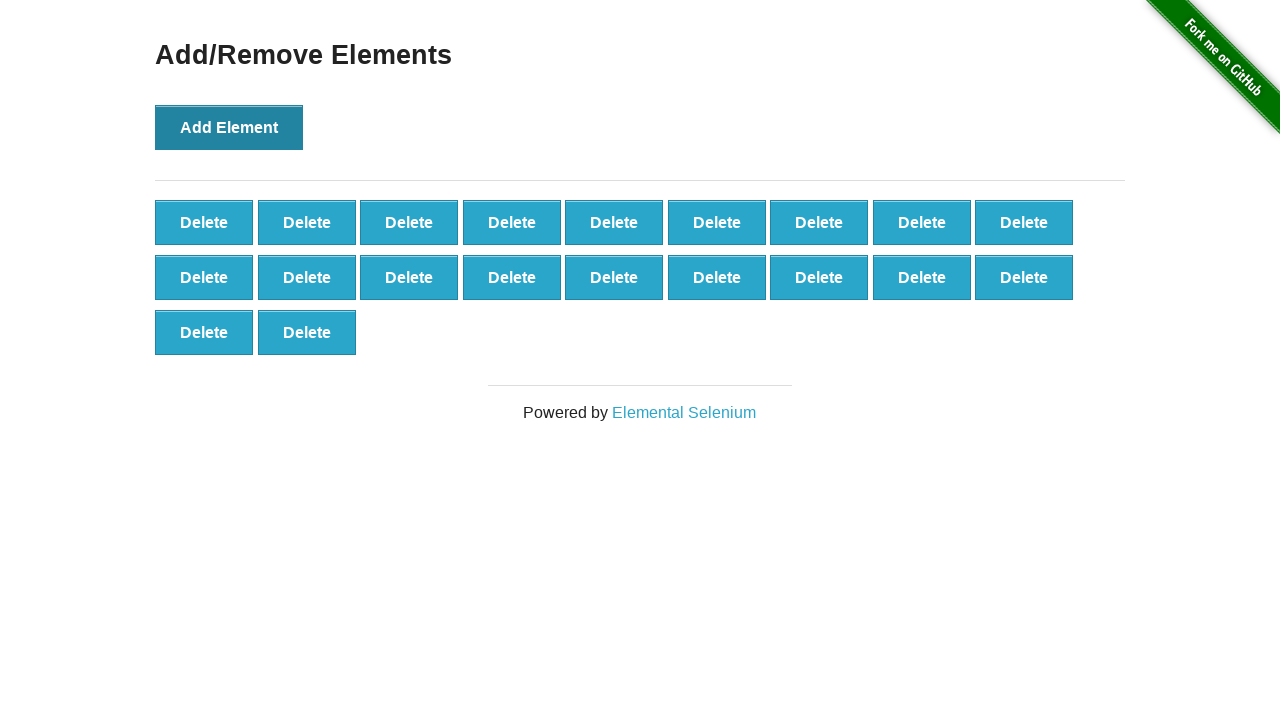

Clicked 'Add Element' button (iteration 21/50) at (229, 127) on button[onclick='addElement()']
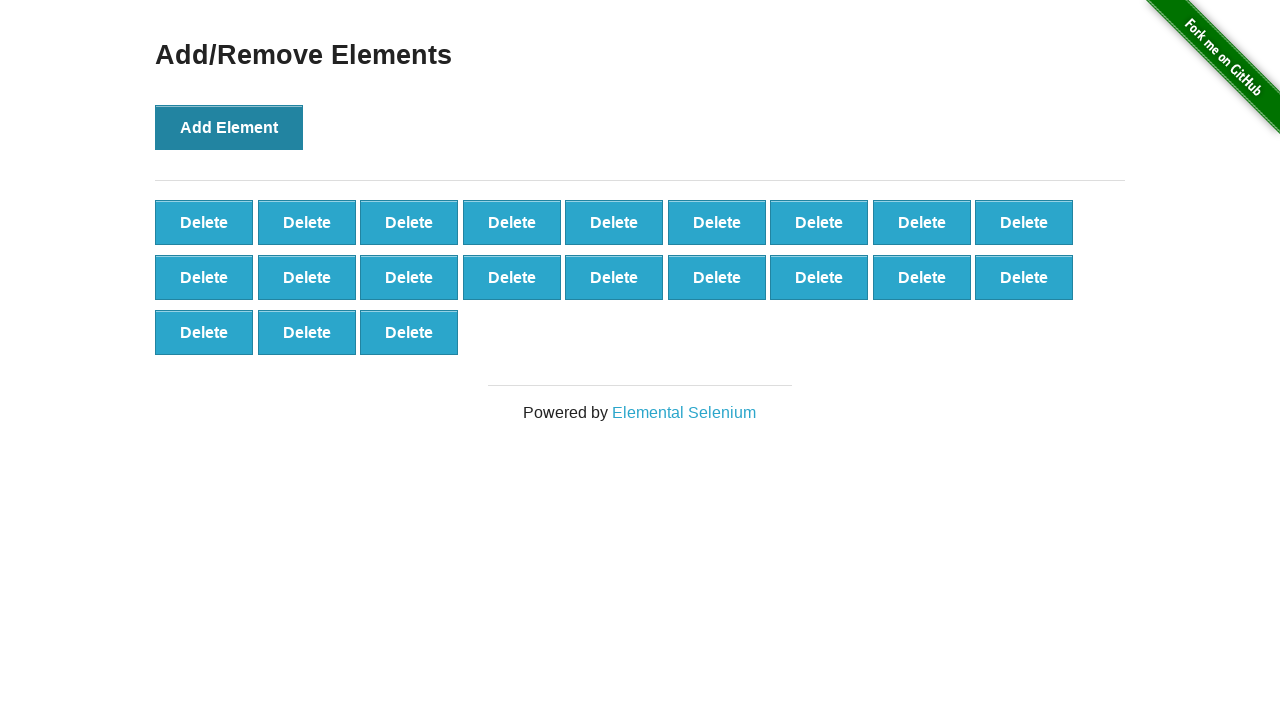

Clicked 'Add Element' button (iteration 22/50) at (229, 127) on button[onclick='addElement()']
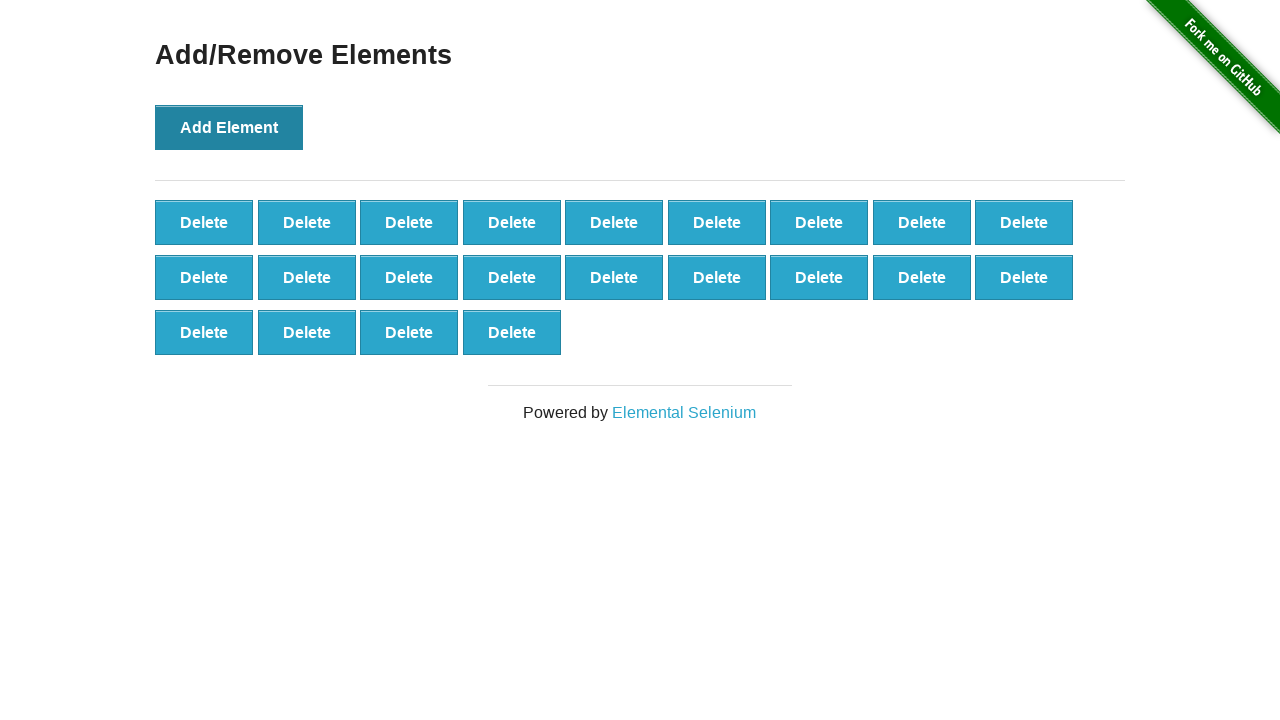

Clicked 'Add Element' button (iteration 23/50) at (229, 127) on button[onclick='addElement()']
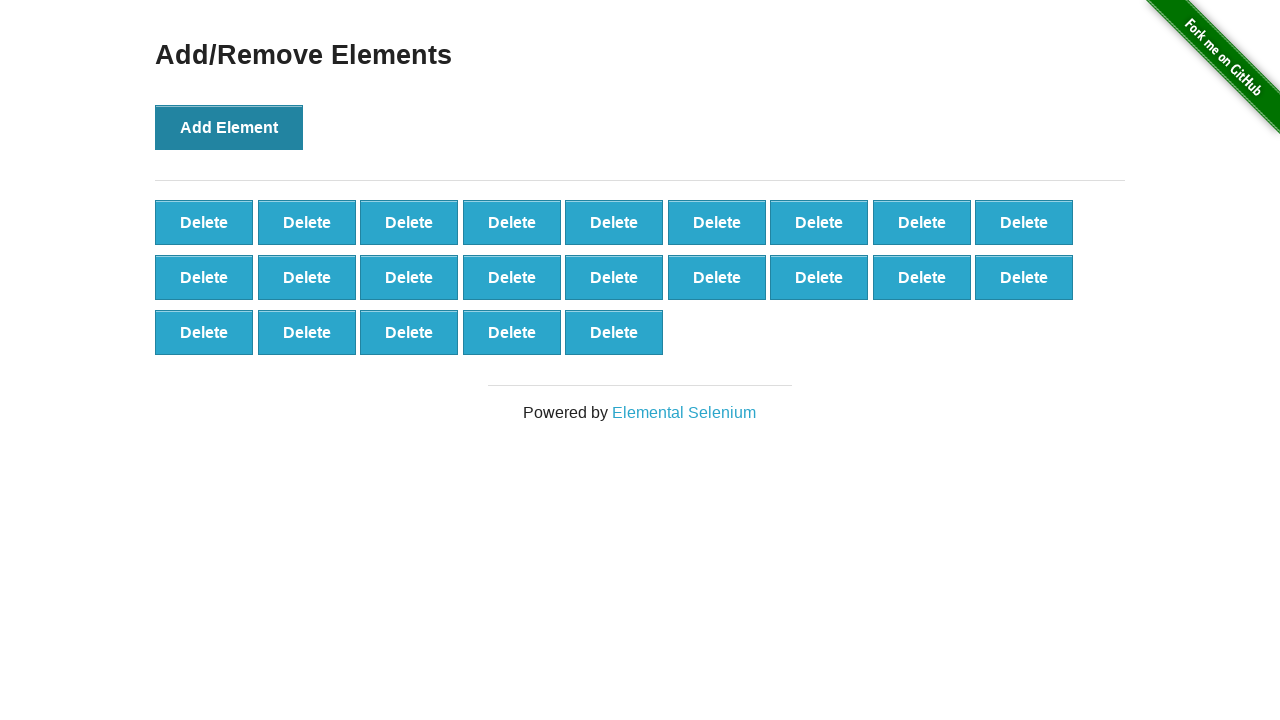

Clicked 'Add Element' button (iteration 24/50) at (229, 127) on button[onclick='addElement()']
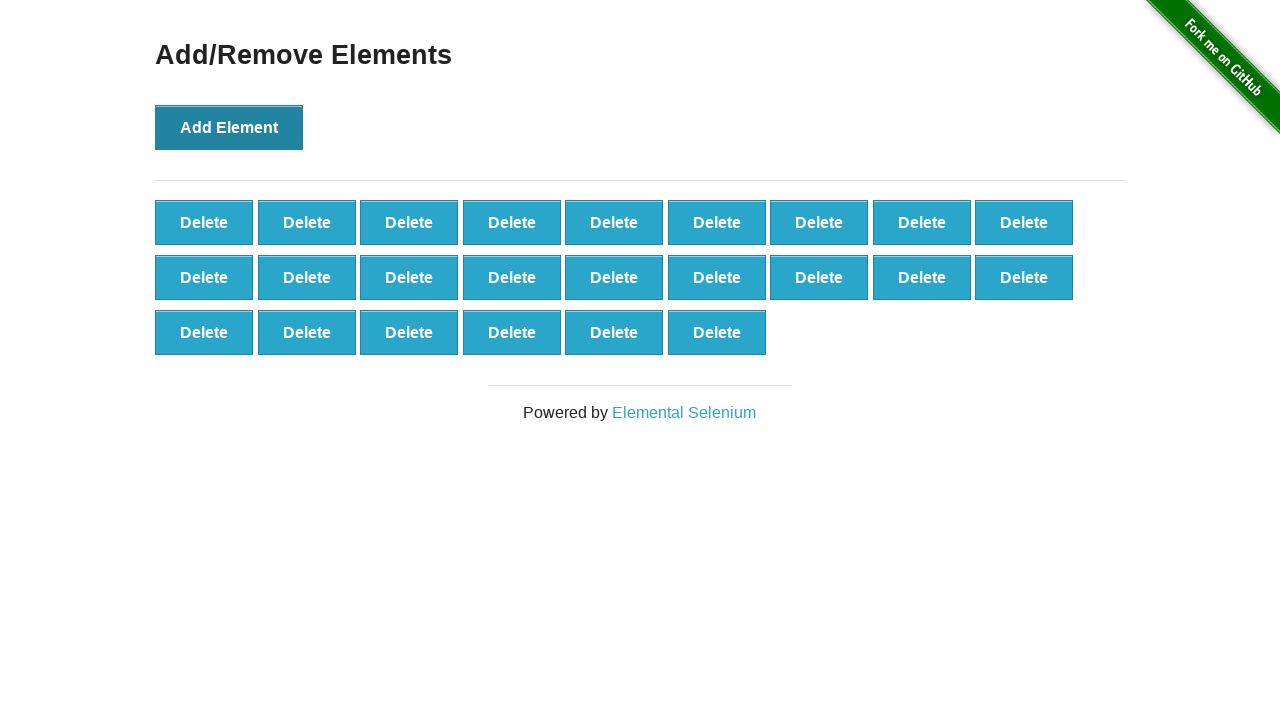

Clicked 'Add Element' button (iteration 25/50) at (229, 127) on button[onclick='addElement()']
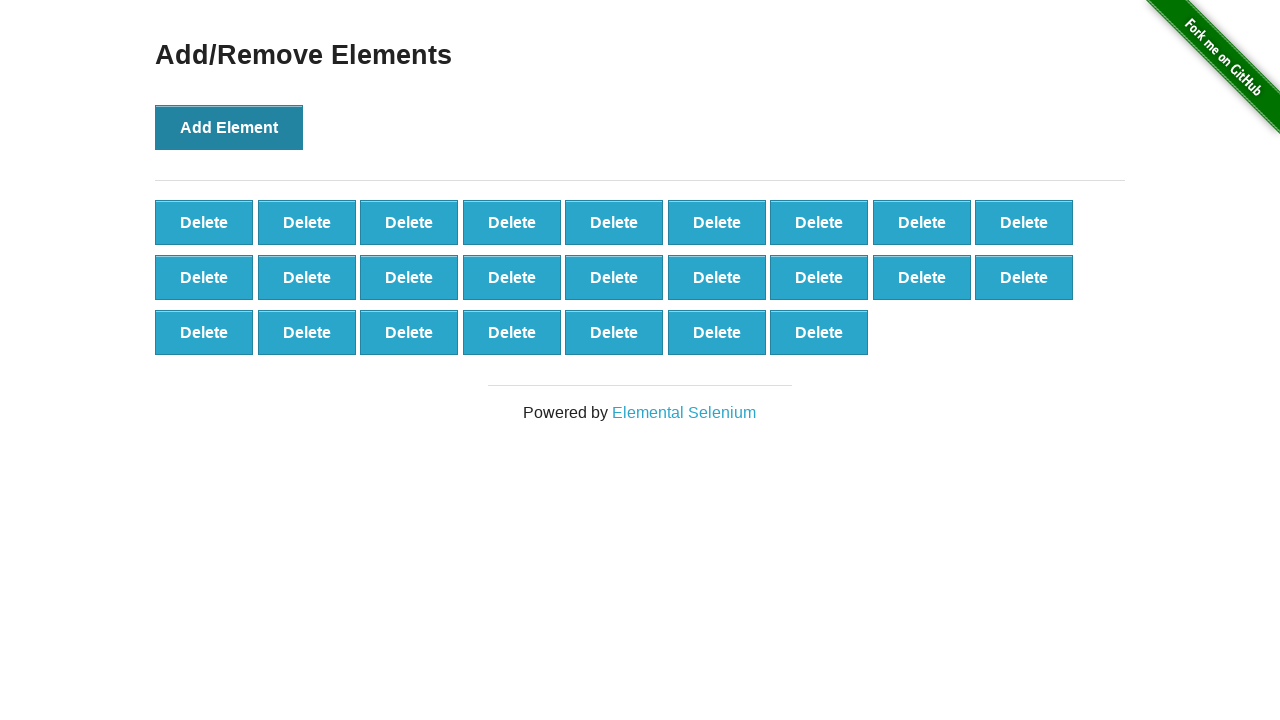

Clicked 'Add Element' button (iteration 26/50) at (229, 127) on button[onclick='addElement()']
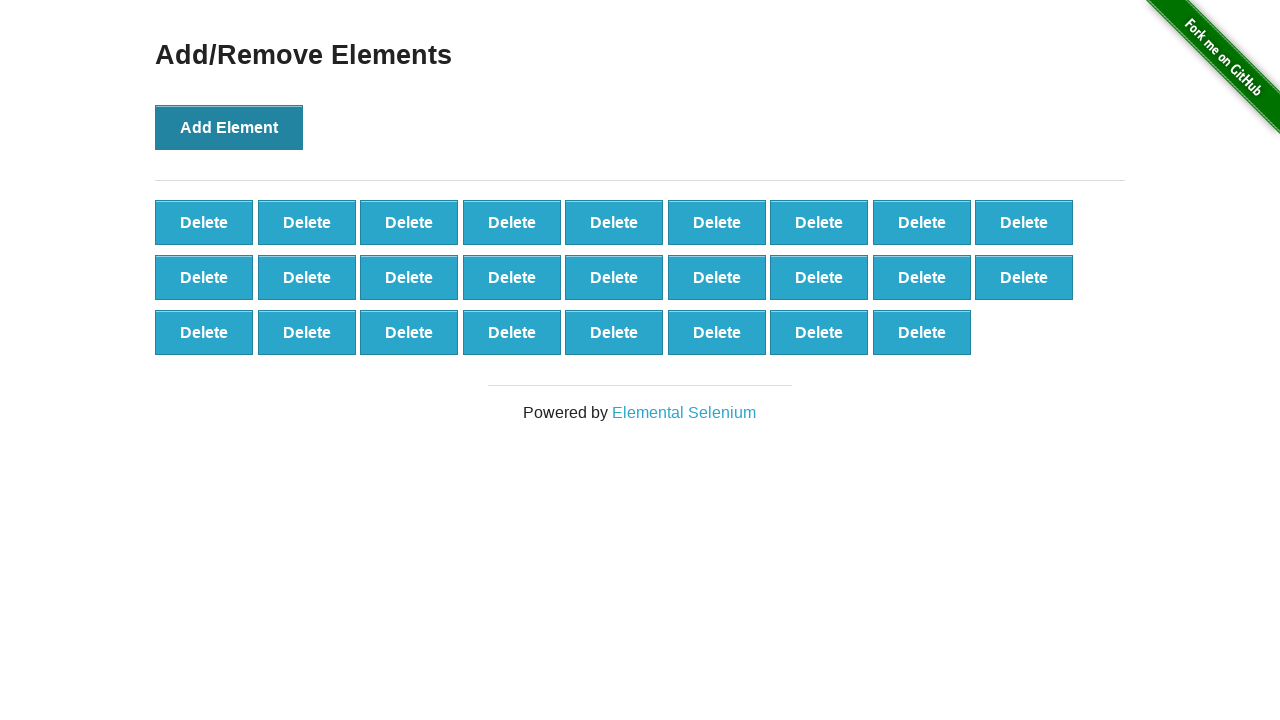

Clicked 'Add Element' button (iteration 27/50) at (229, 127) on button[onclick='addElement()']
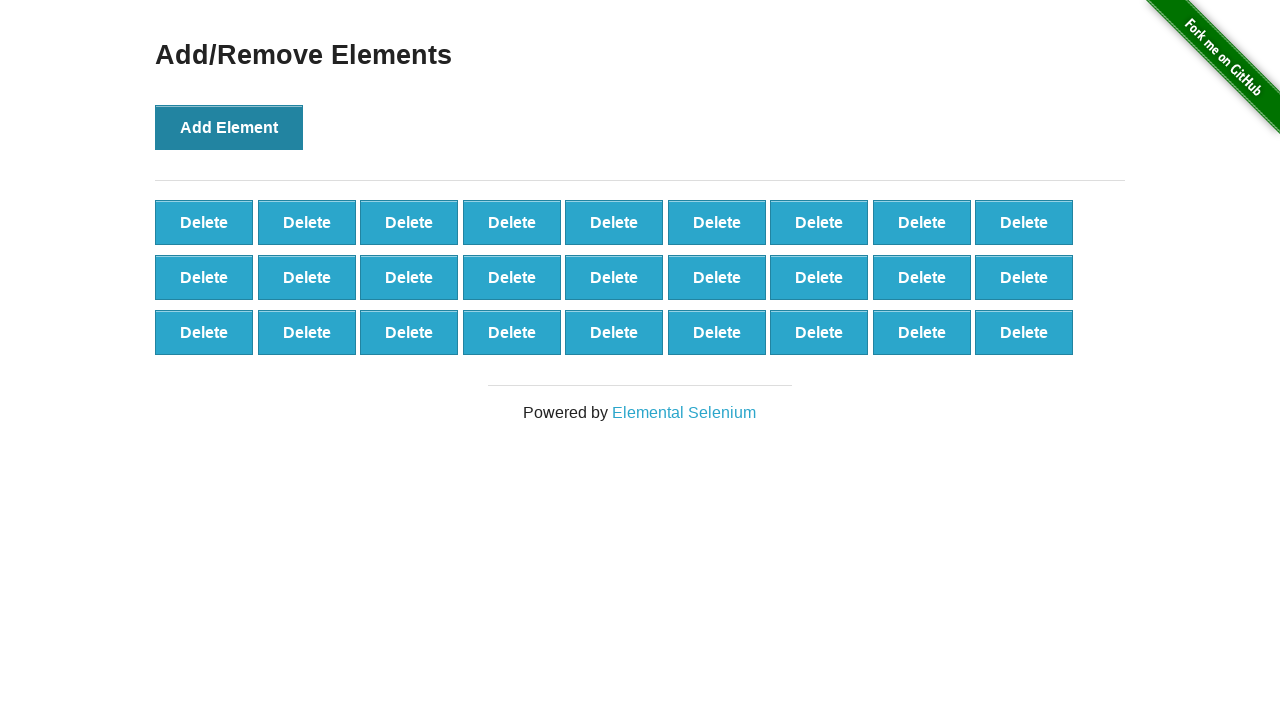

Clicked 'Add Element' button (iteration 28/50) at (229, 127) on button[onclick='addElement()']
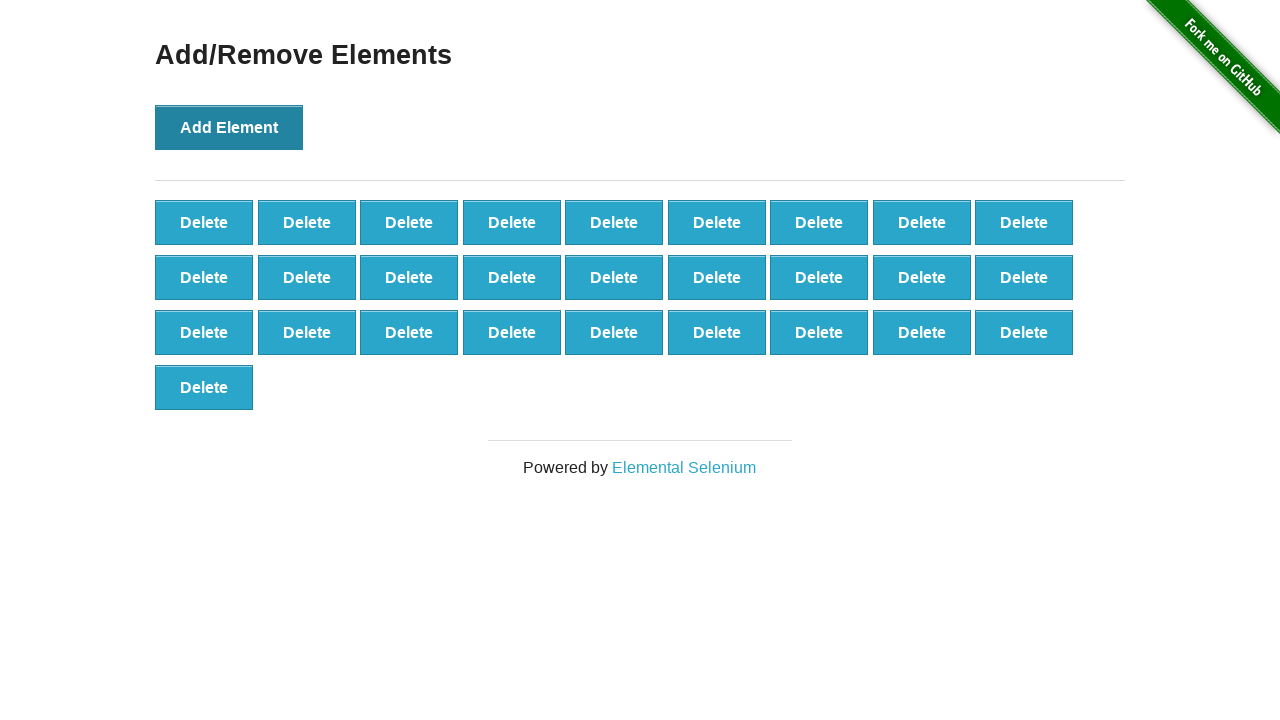

Clicked 'Add Element' button (iteration 29/50) at (229, 127) on button[onclick='addElement()']
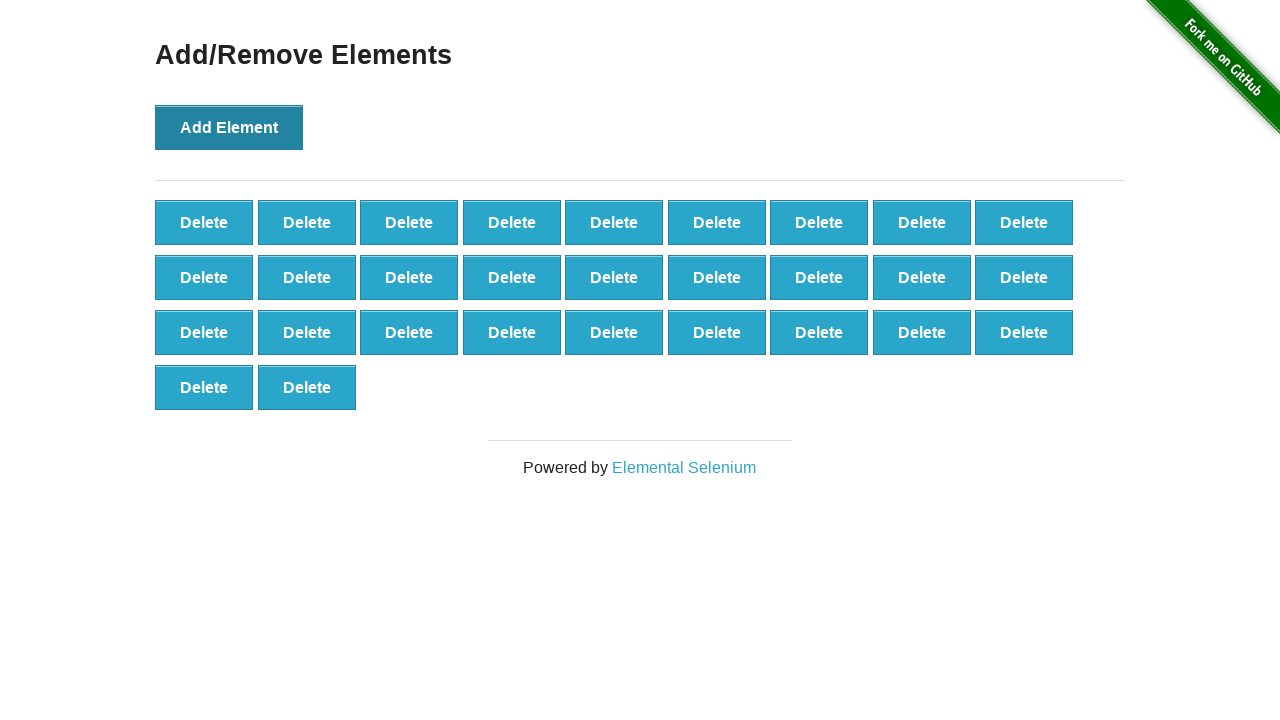

Clicked 'Add Element' button (iteration 30/50) at (229, 127) on button[onclick='addElement()']
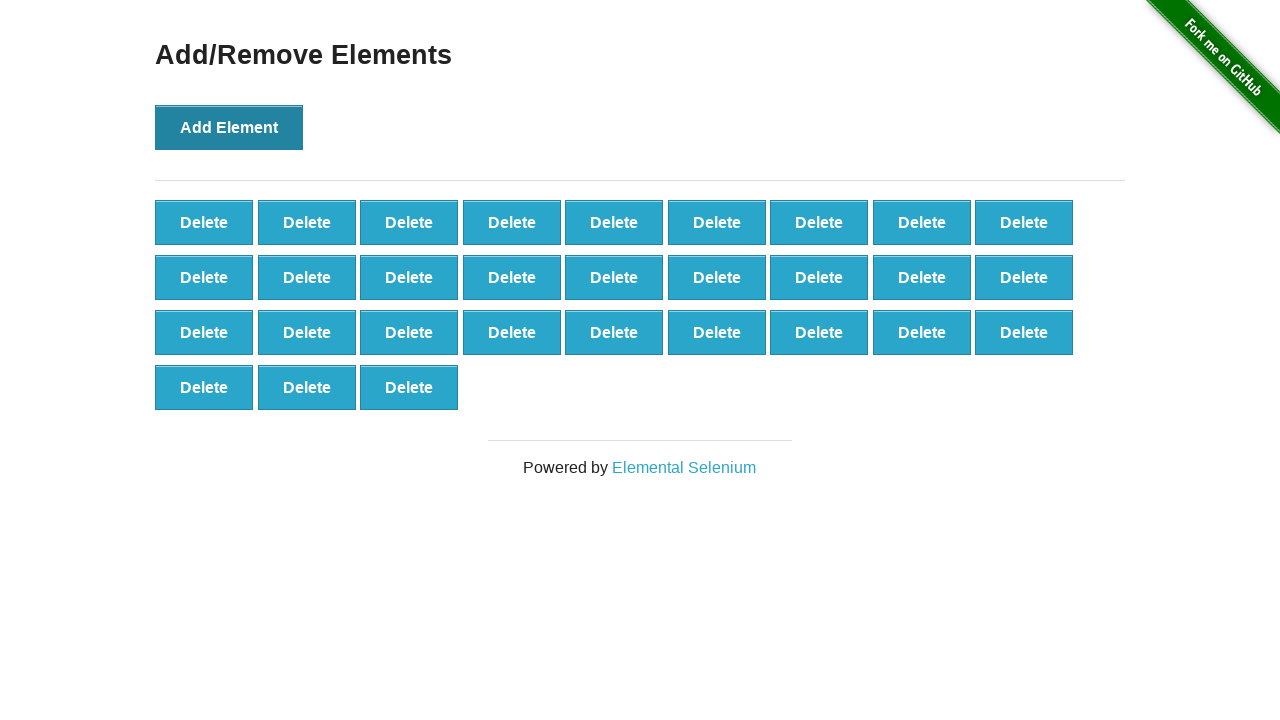

Clicked 'Add Element' button (iteration 31/50) at (229, 127) on button[onclick='addElement()']
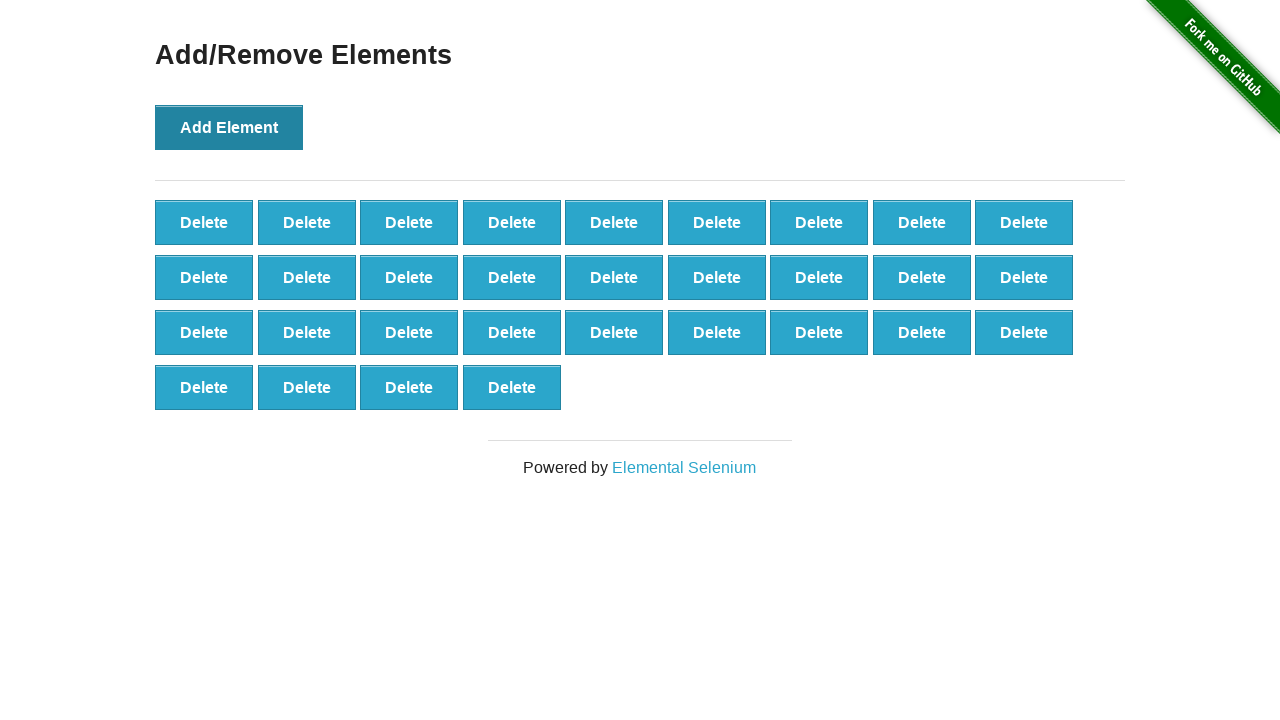

Clicked 'Add Element' button (iteration 32/50) at (229, 127) on button[onclick='addElement()']
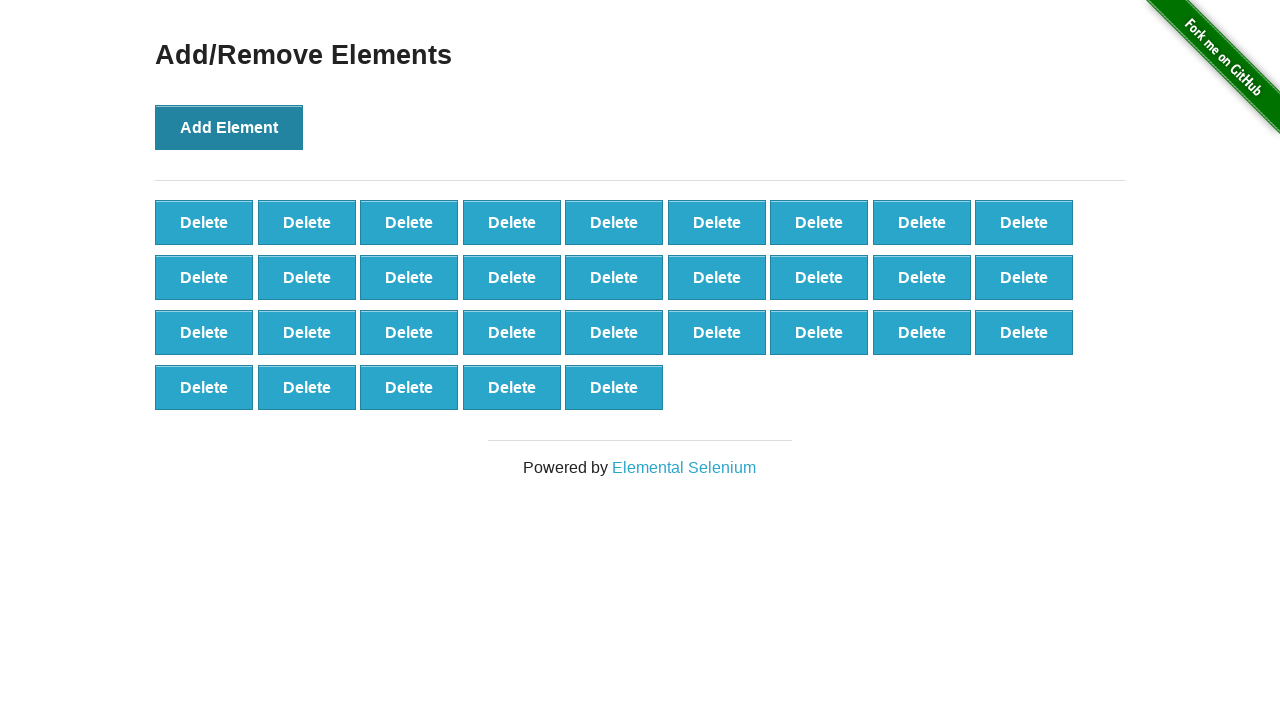

Clicked 'Add Element' button (iteration 33/50) at (229, 127) on button[onclick='addElement()']
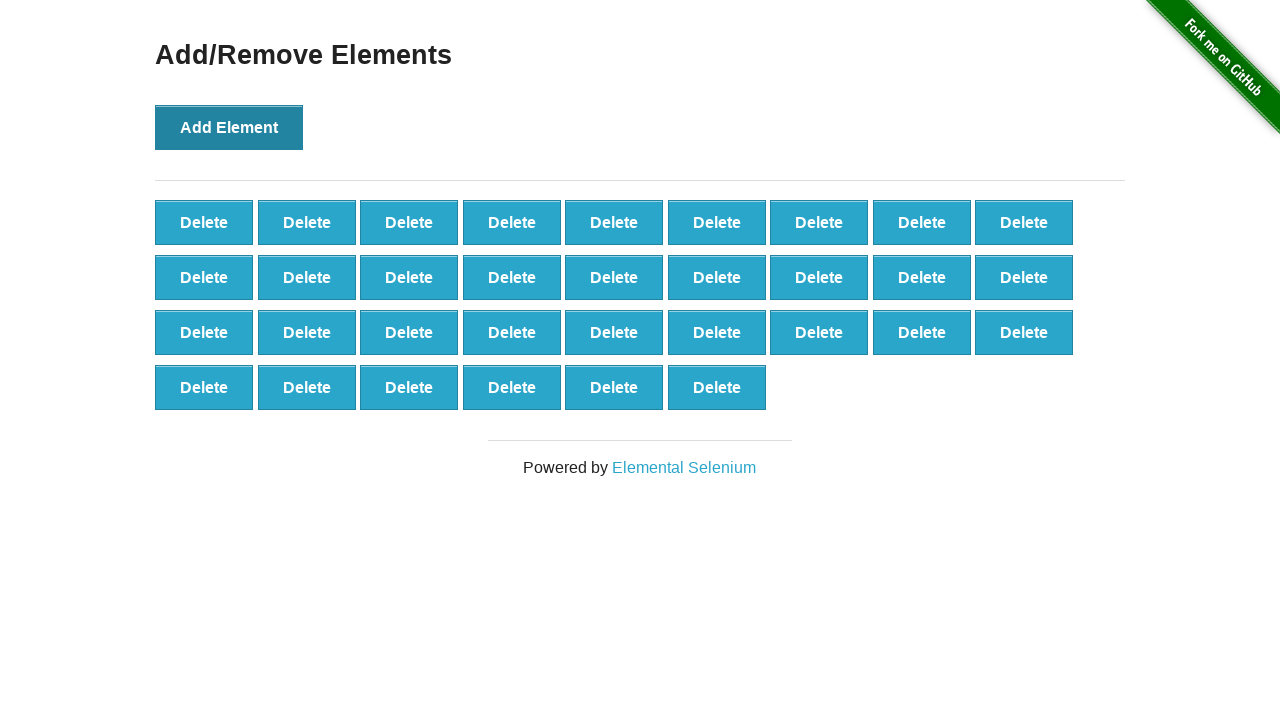

Clicked 'Add Element' button (iteration 34/50) at (229, 127) on button[onclick='addElement()']
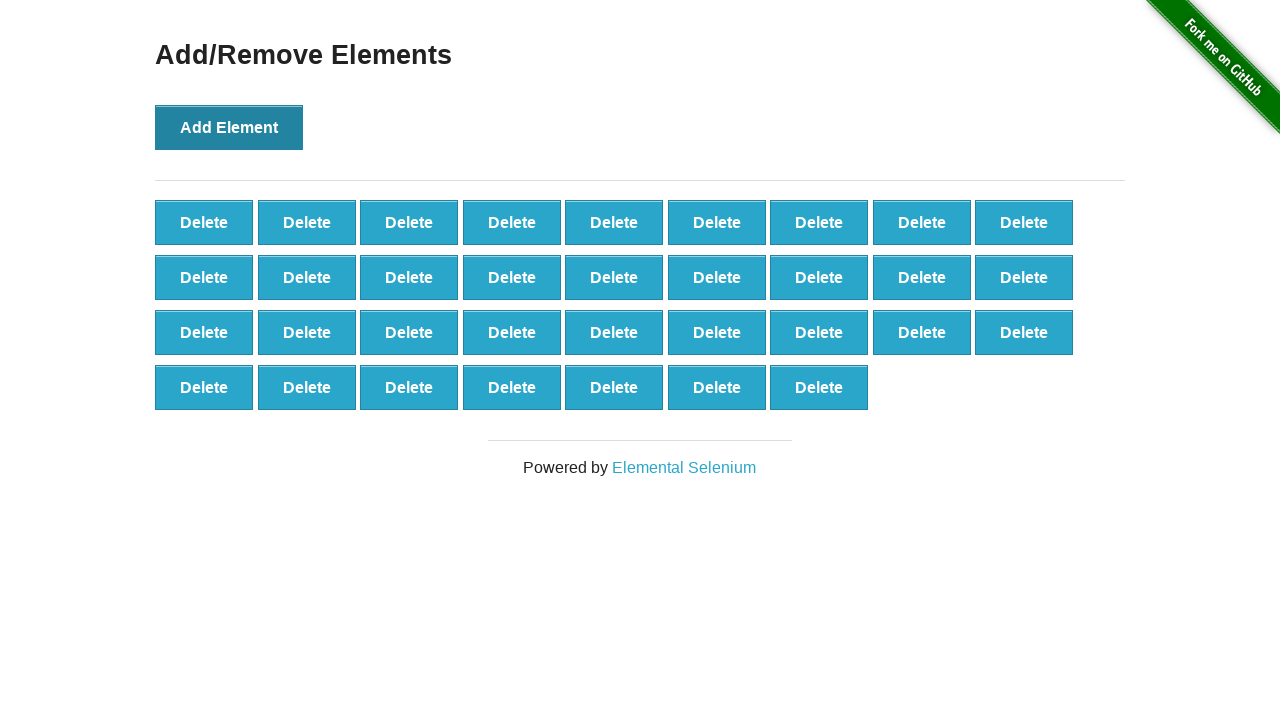

Clicked 'Add Element' button (iteration 35/50) at (229, 127) on button[onclick='addElement()']
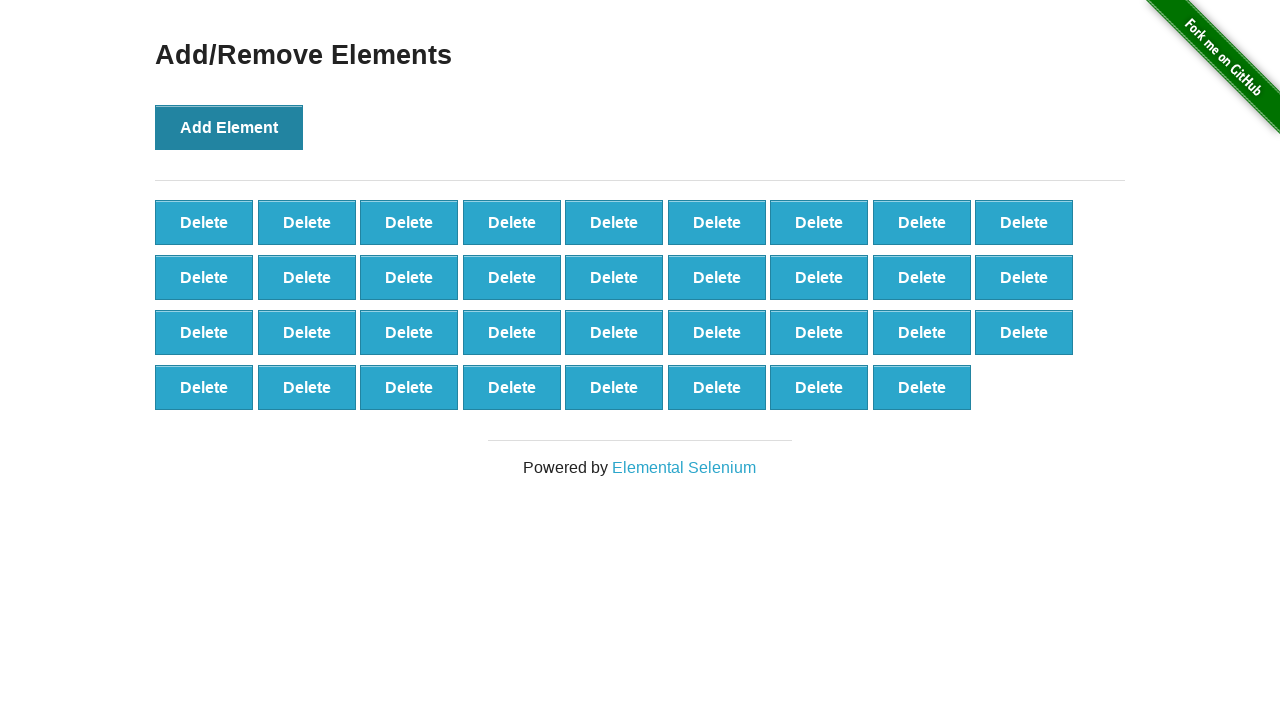

Clicked 'Add Element' button (iteration 36/50) at (229, 127) on button[onclick='addElement()']
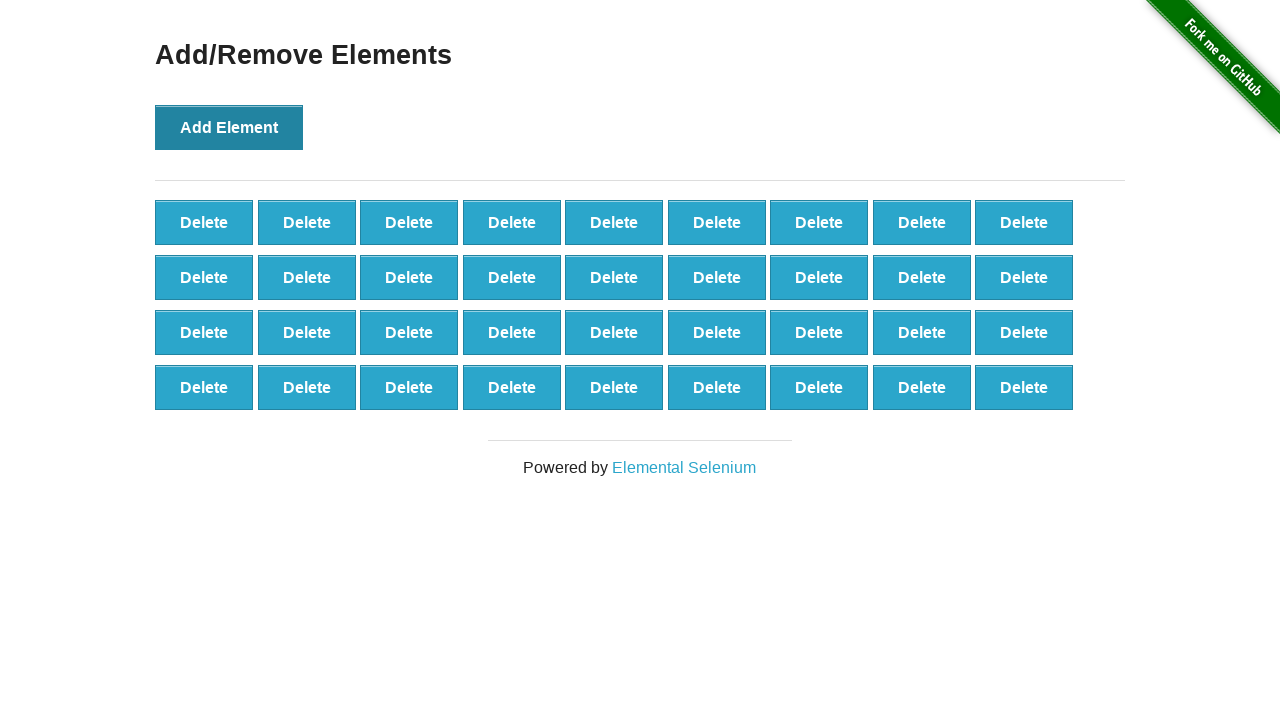

Clicked 'Add Element' button (iteration 37/50) at (229, 127) on button[onclick='addElement()']
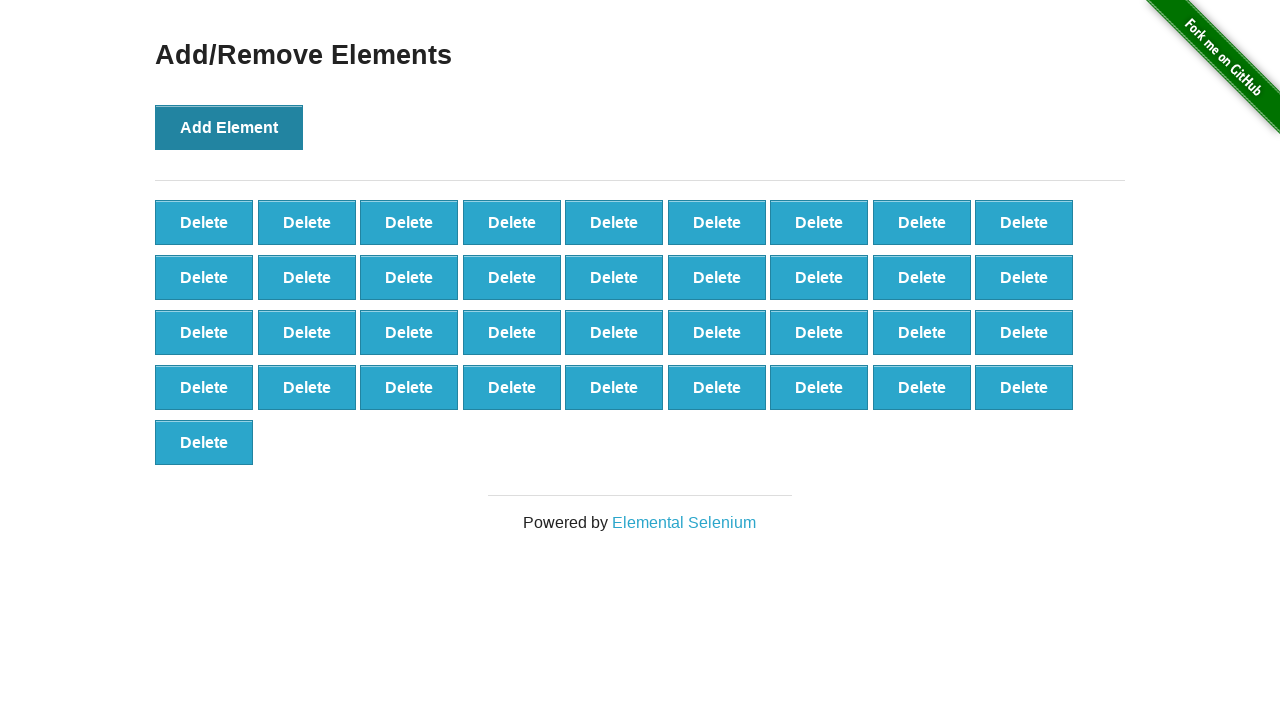

Clicked 'Add Element' button (iteration 38/50) at (229, 127) on button[onclick='addElement()']
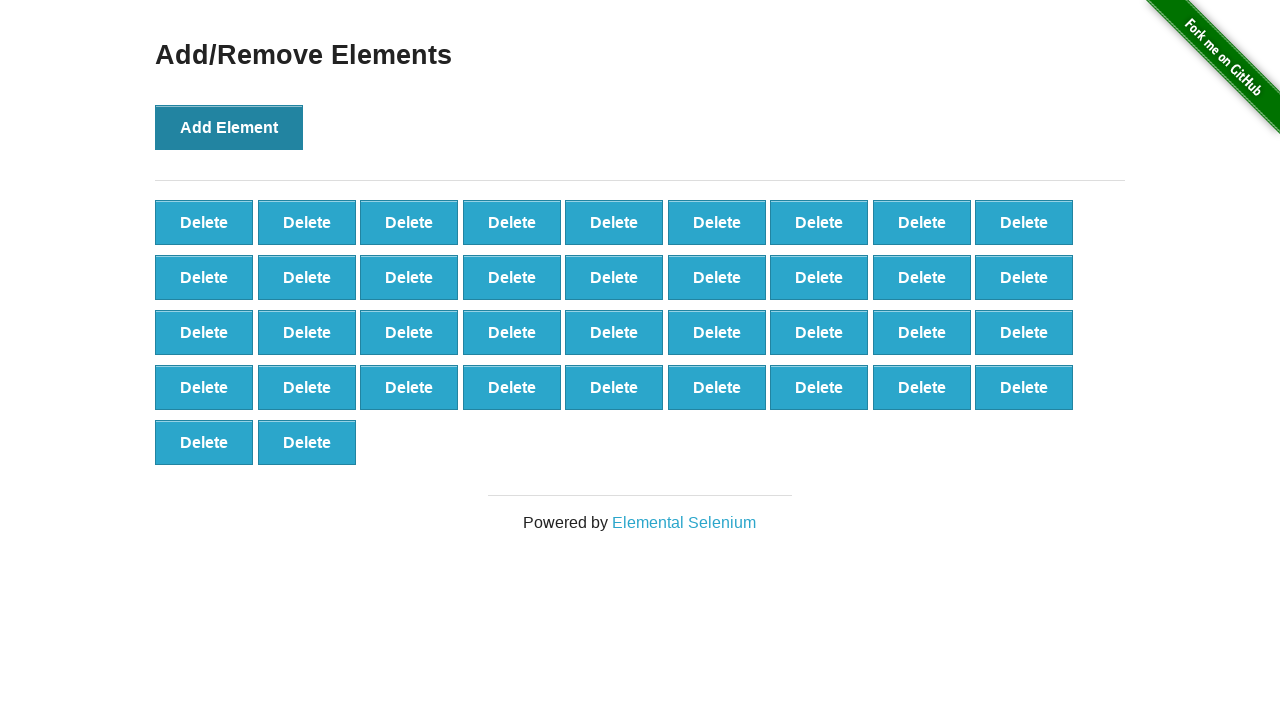

Clicked 'Add Element' button (iteration 39/50) at (229, 127) on button[onclick='addElement()']
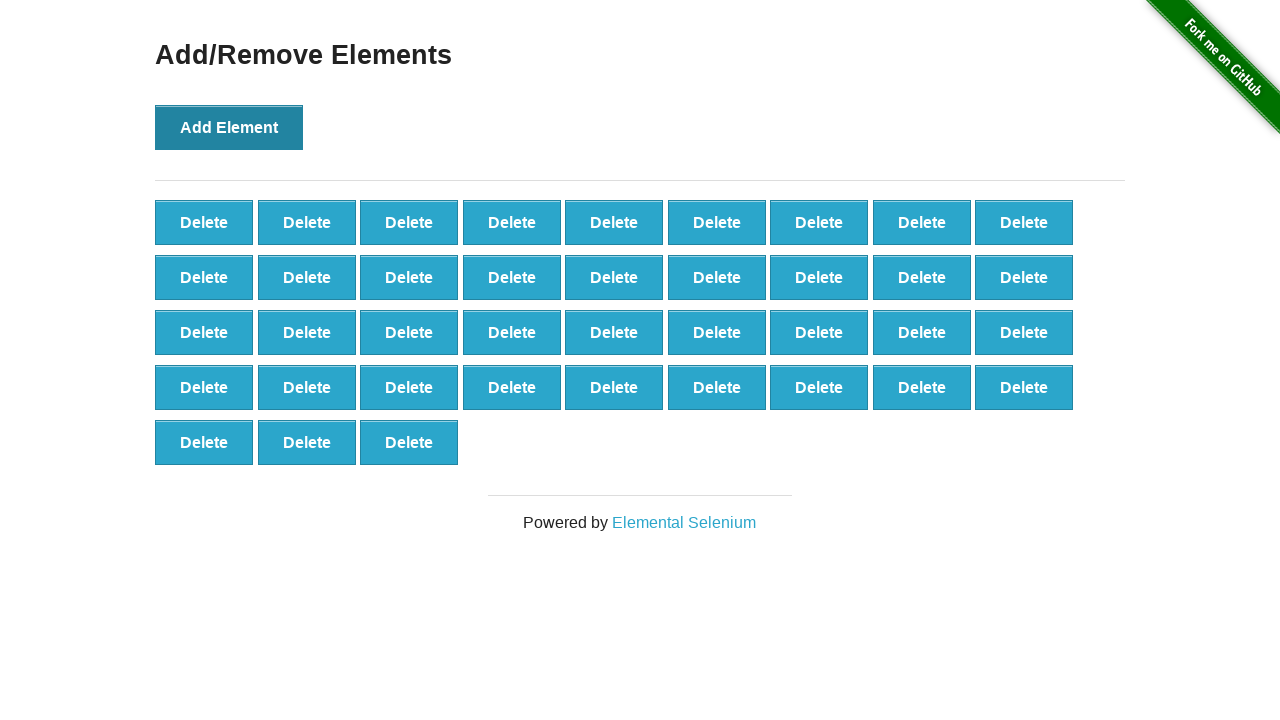

Clicked 'Add Element' button (iteration 40/50) at (229, 127) on button[onclick='addElement()']
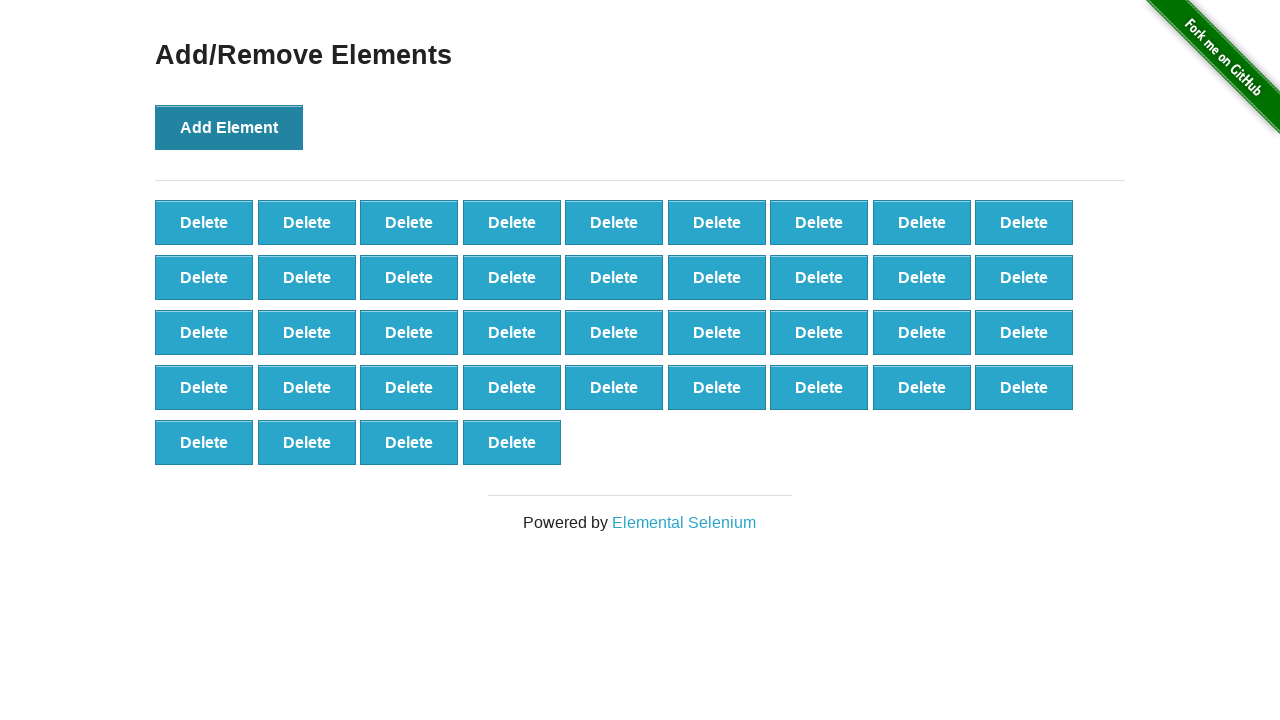

Clicked 'Add Element' button (iteration 41/50) at (229, 127) on button[onclick='addElement()']
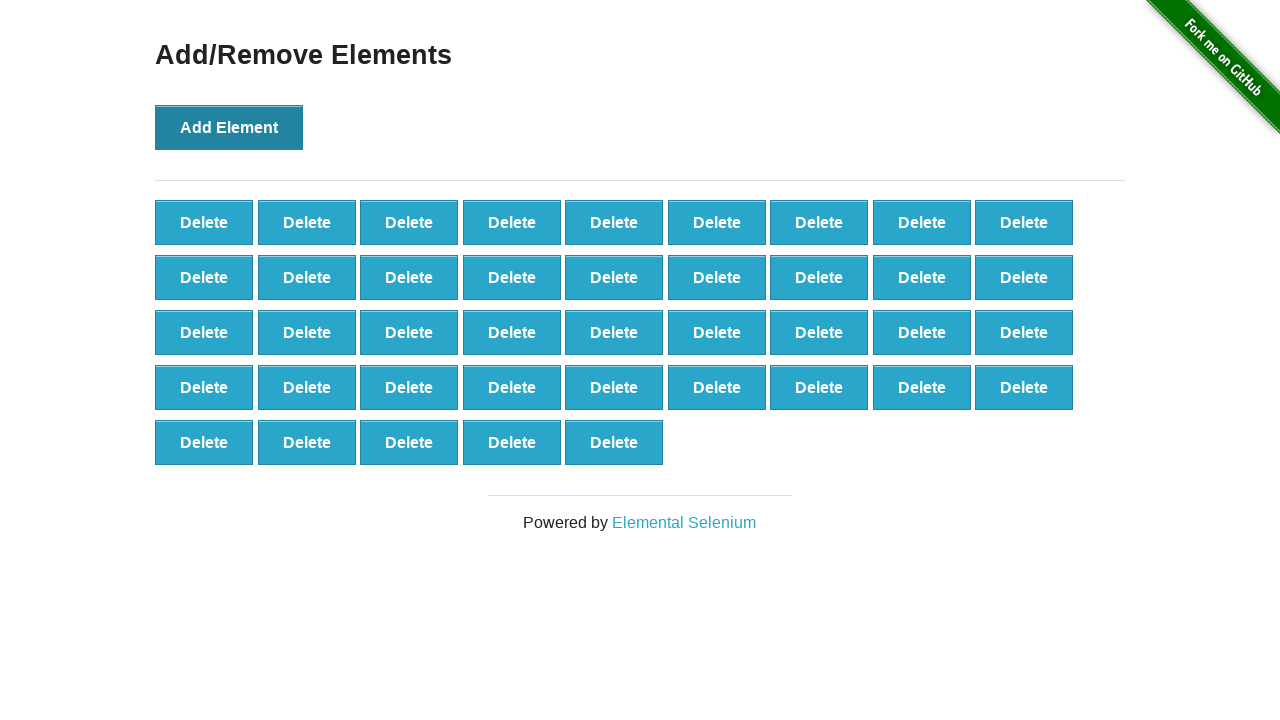

Clicked 'Add Element' button (iteration 42/50) at (229, 127) on button[onclick='addElement()']
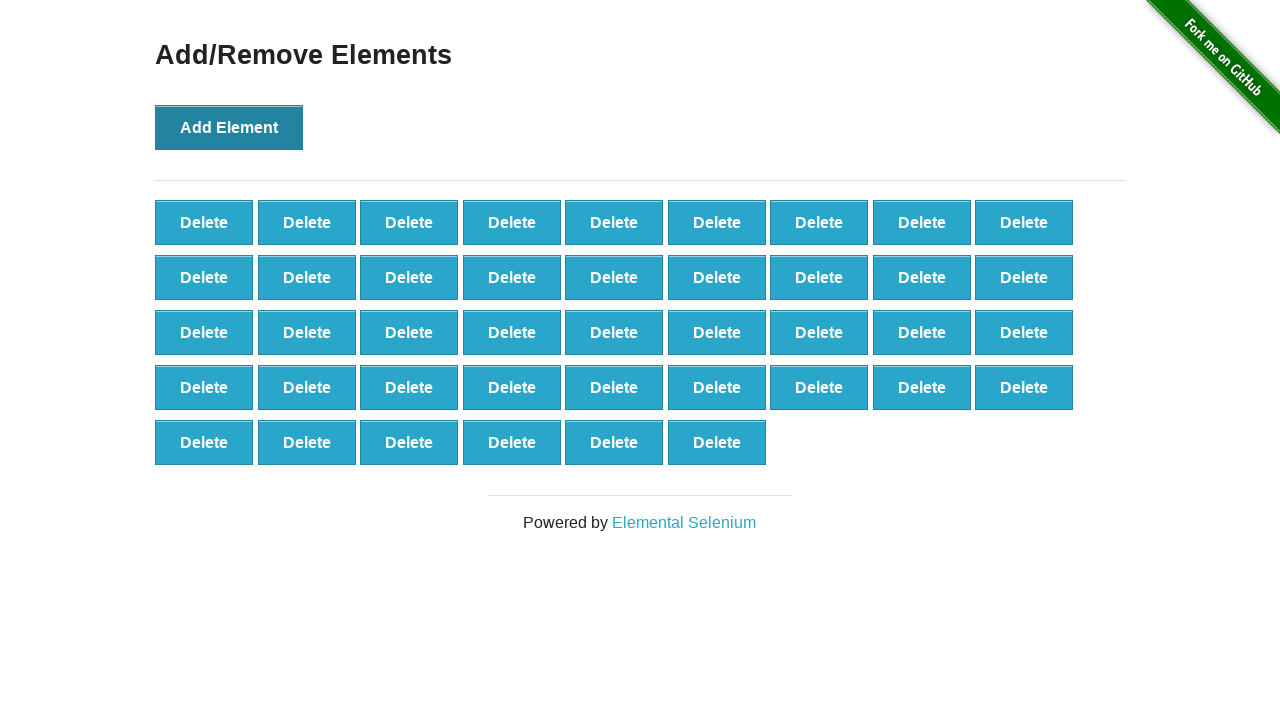

Clicked 'Add Element' button (iteration 43/50) at (229, 127) on button[onclick='addElement()']
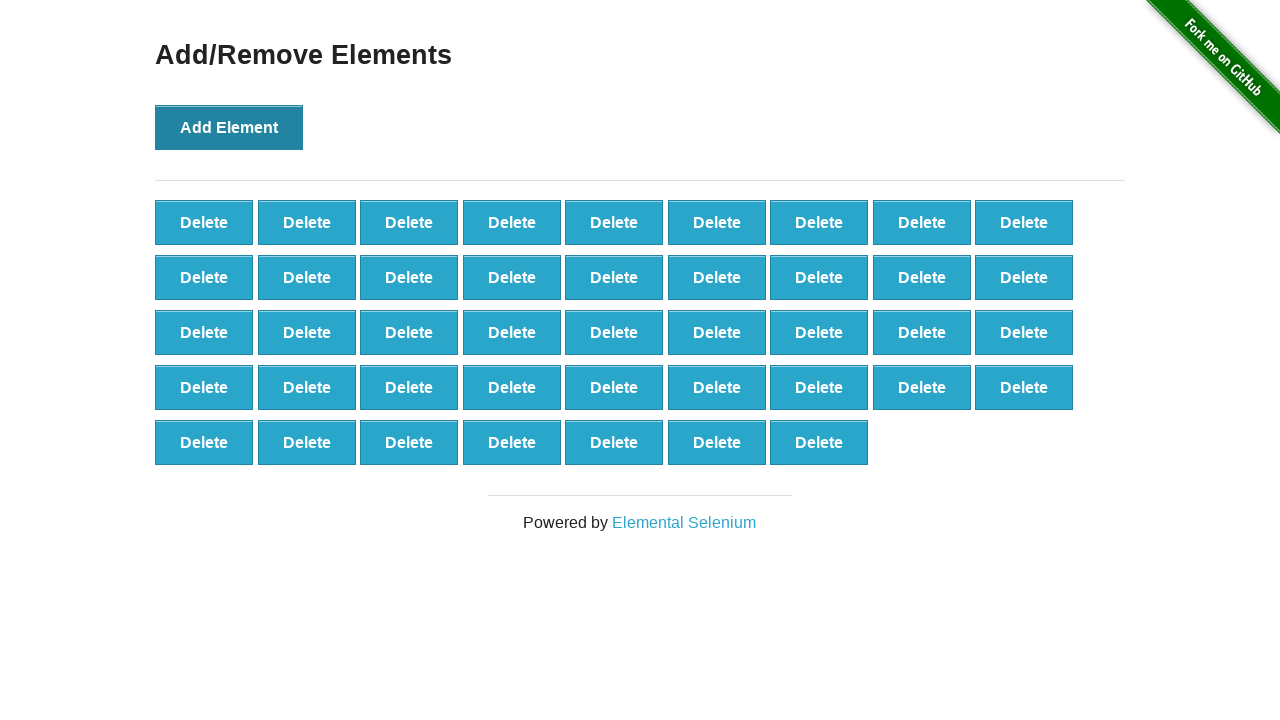

Clicked 'Add Element' button (iteration 44/50) at (229, 127) on button[onclick='addElement()']
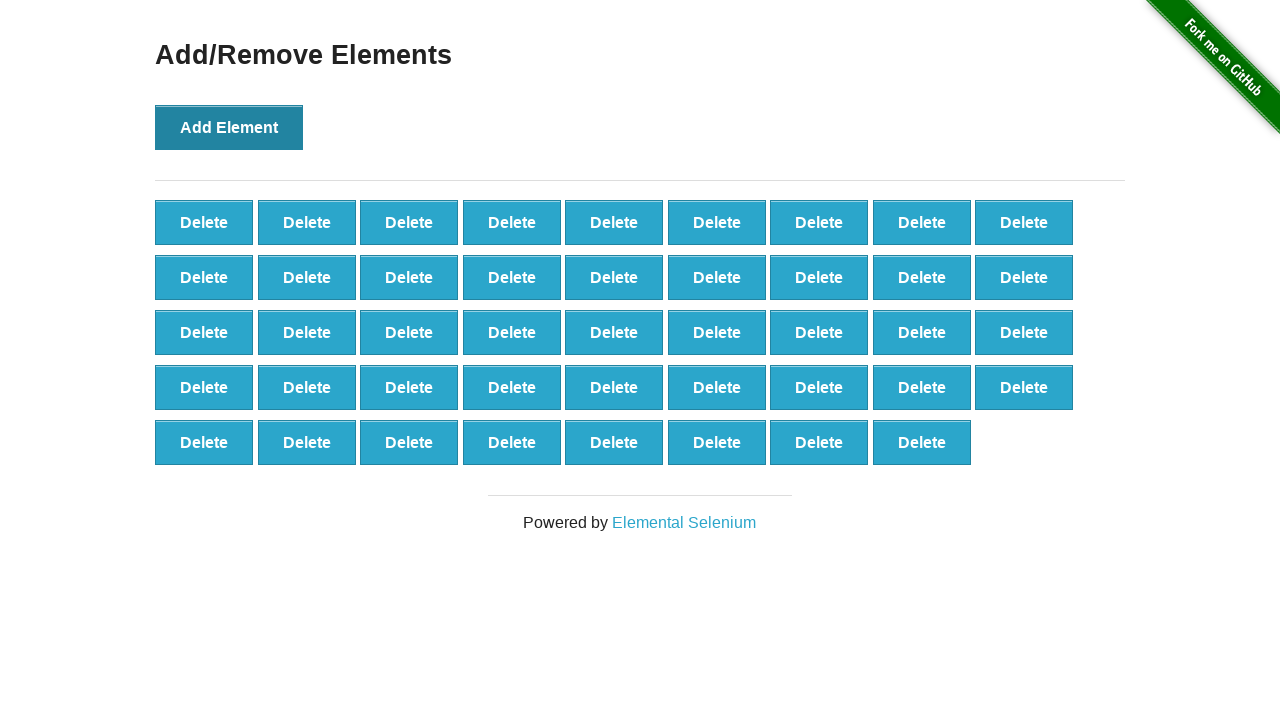

Clicked 'Add Element' button (iteration 45/50) at (229, 127) on button[onclick='addElement()']
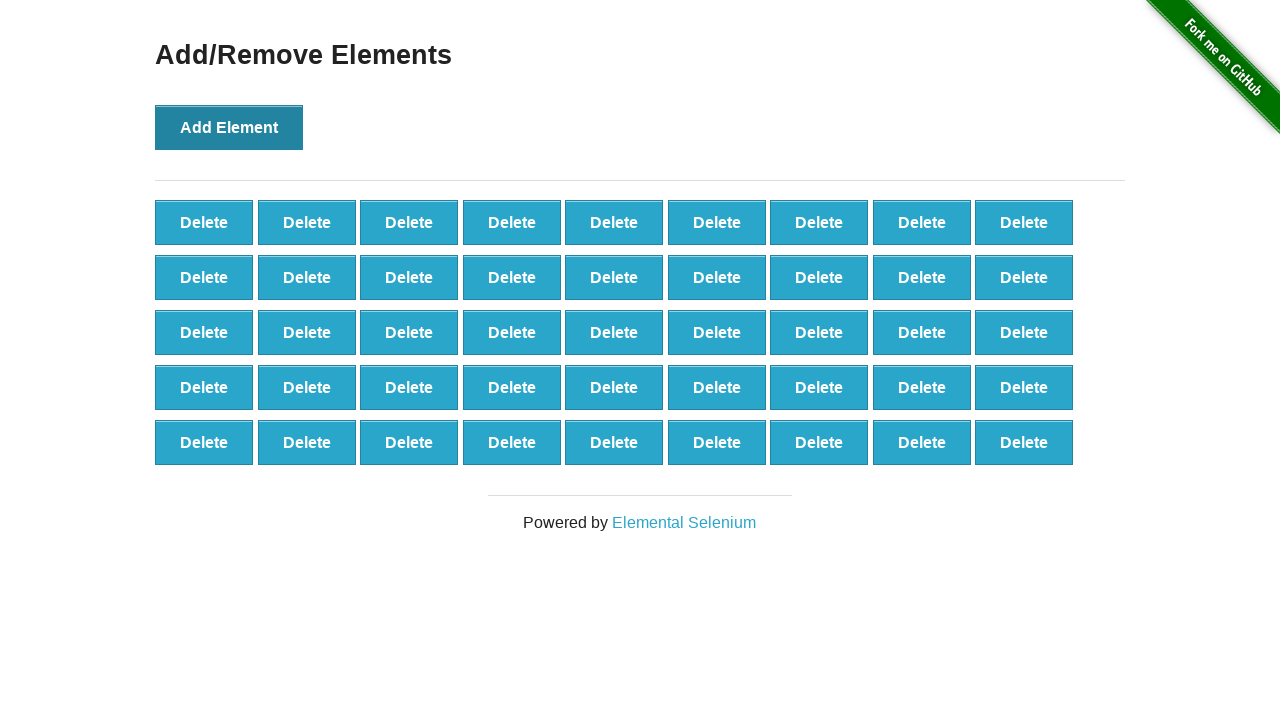

Clicked 'Add Element' button (iteration 46/50) at (229, 127) on button[onclick='addElement()']
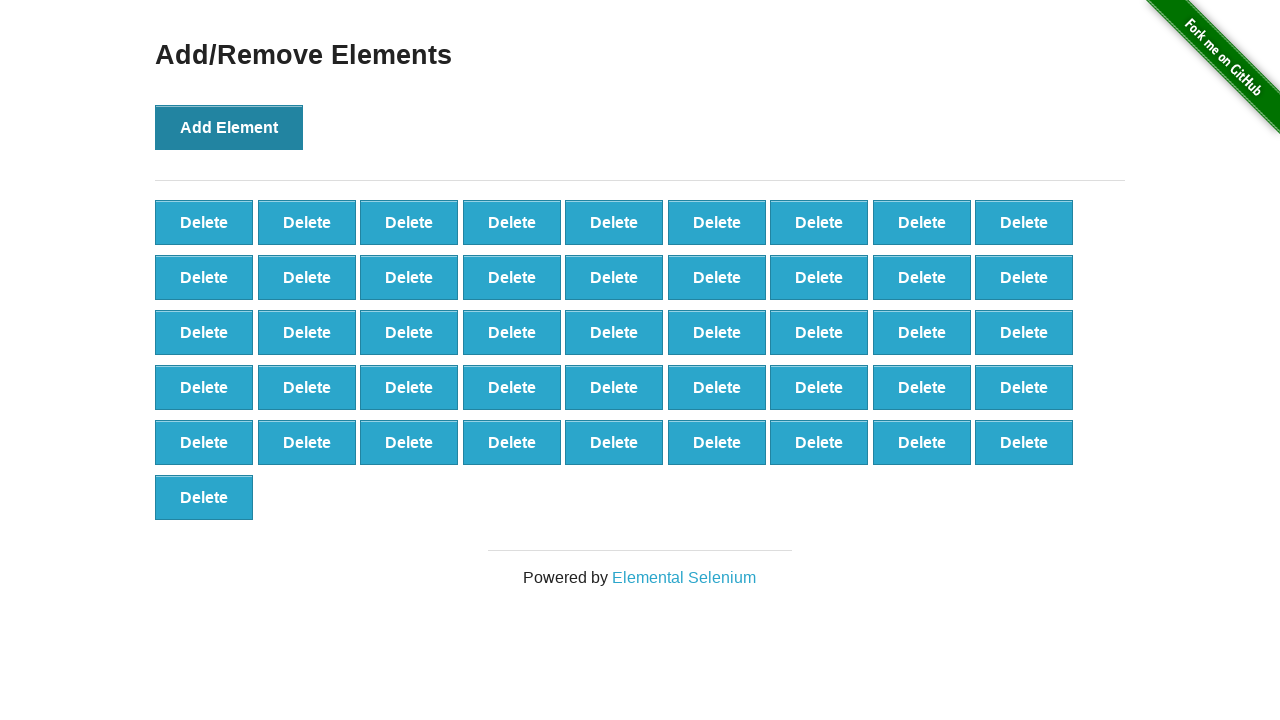

Clicked 'Add Element' button (iteration 47/50) at (229, 127) on button[onclick='addElement()']
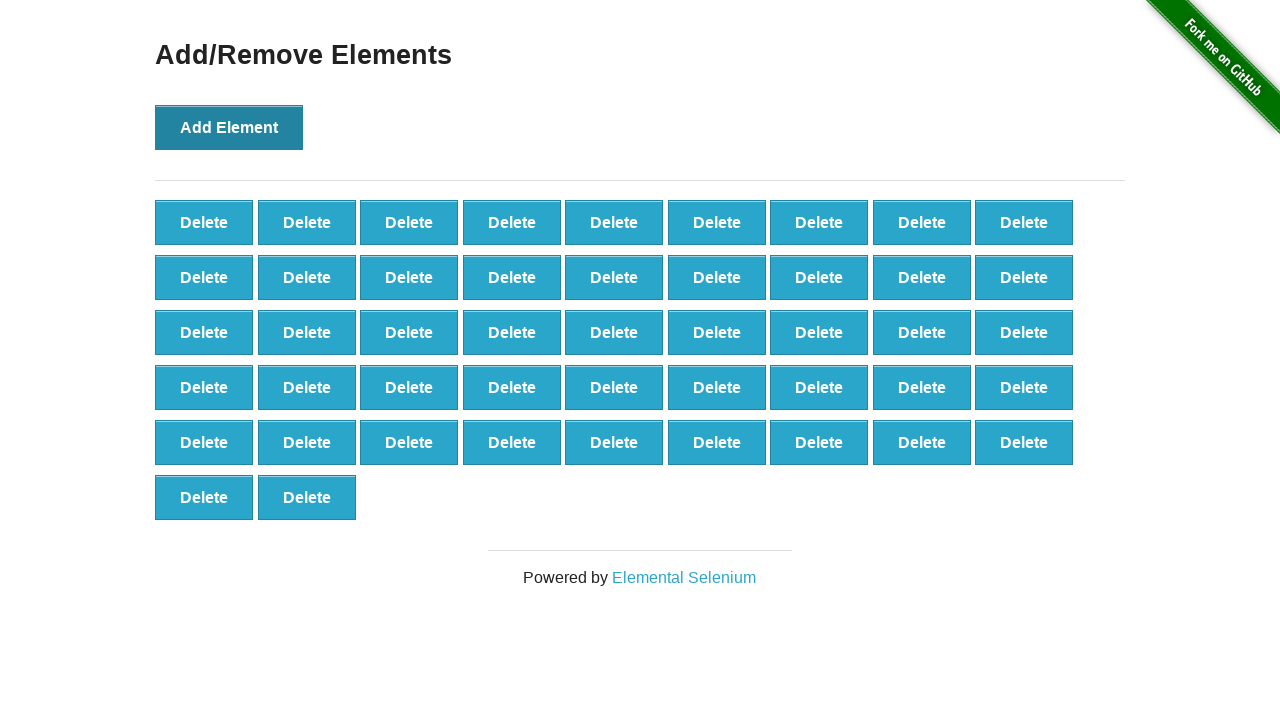

Clicked 'Add Element' button (iteration 48/50) at (229, 127) on button[onclick='addElement()']
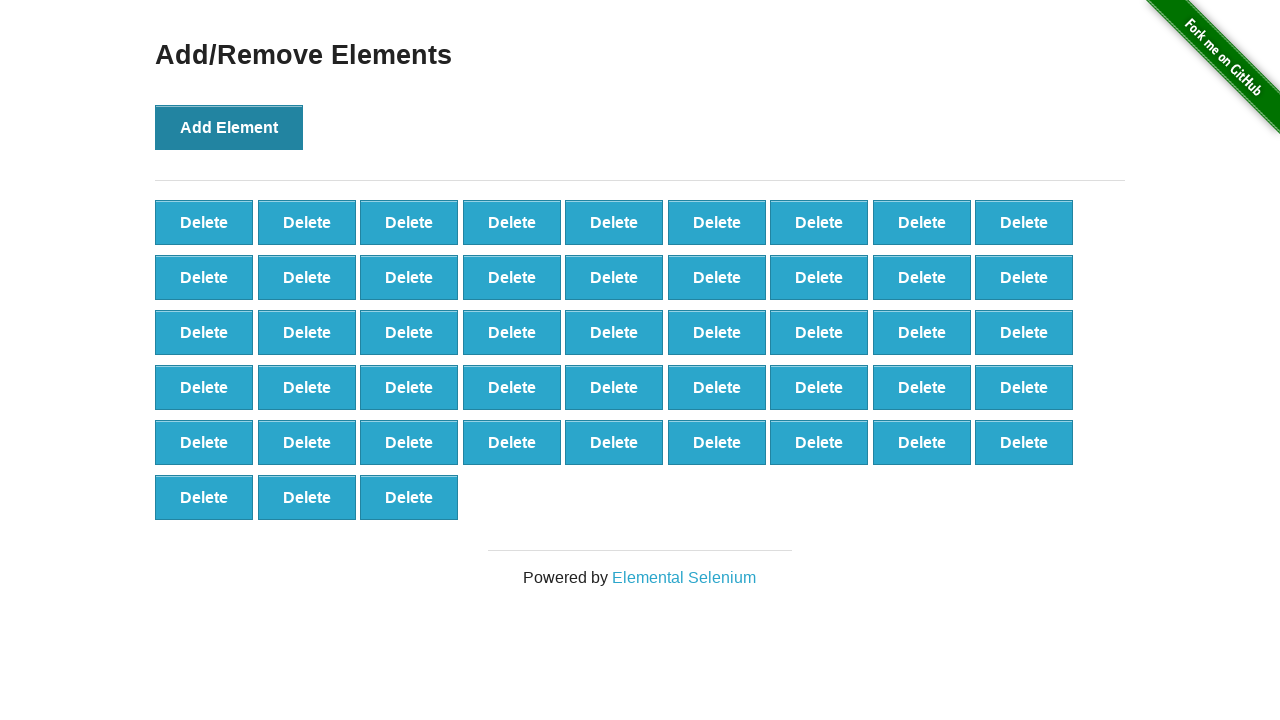

Clicked 'Add Element' button (iteration 49/50) at (229, 127) on button[onclick='addElement()']
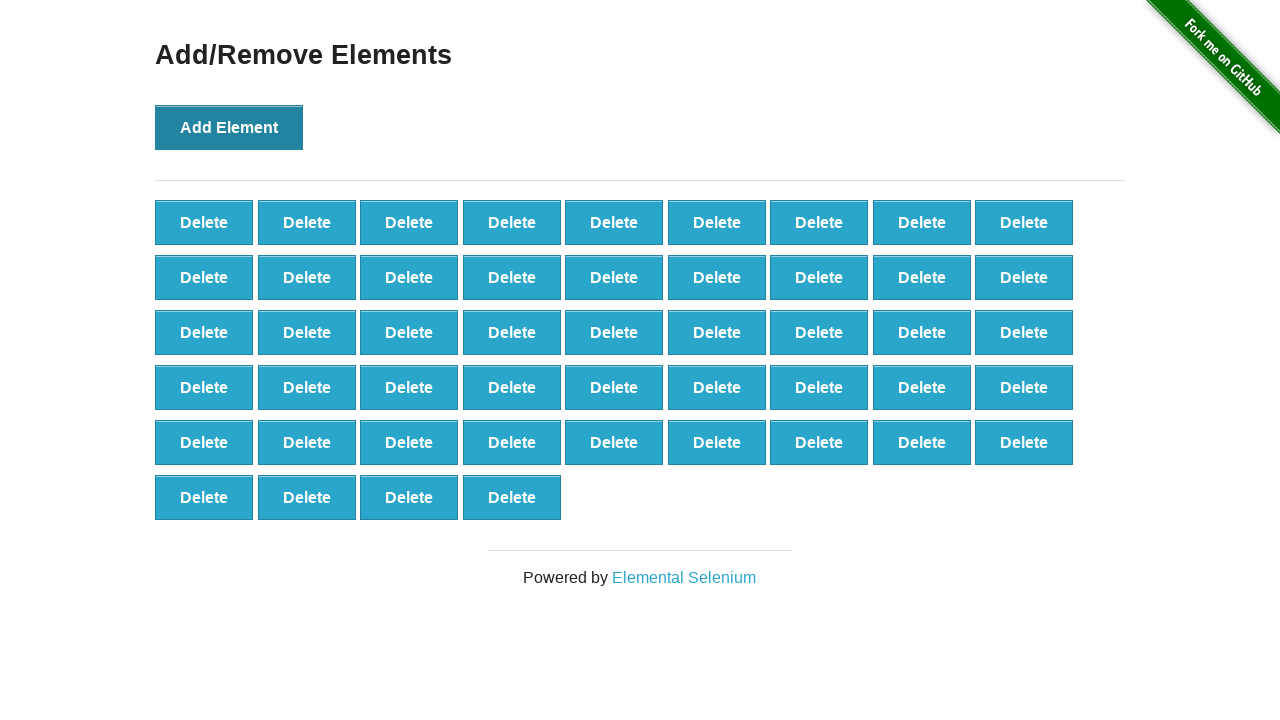

Clicked 'Add Element' button (iteration 50/50) at (229, 127) on button[onclick='addElement()']
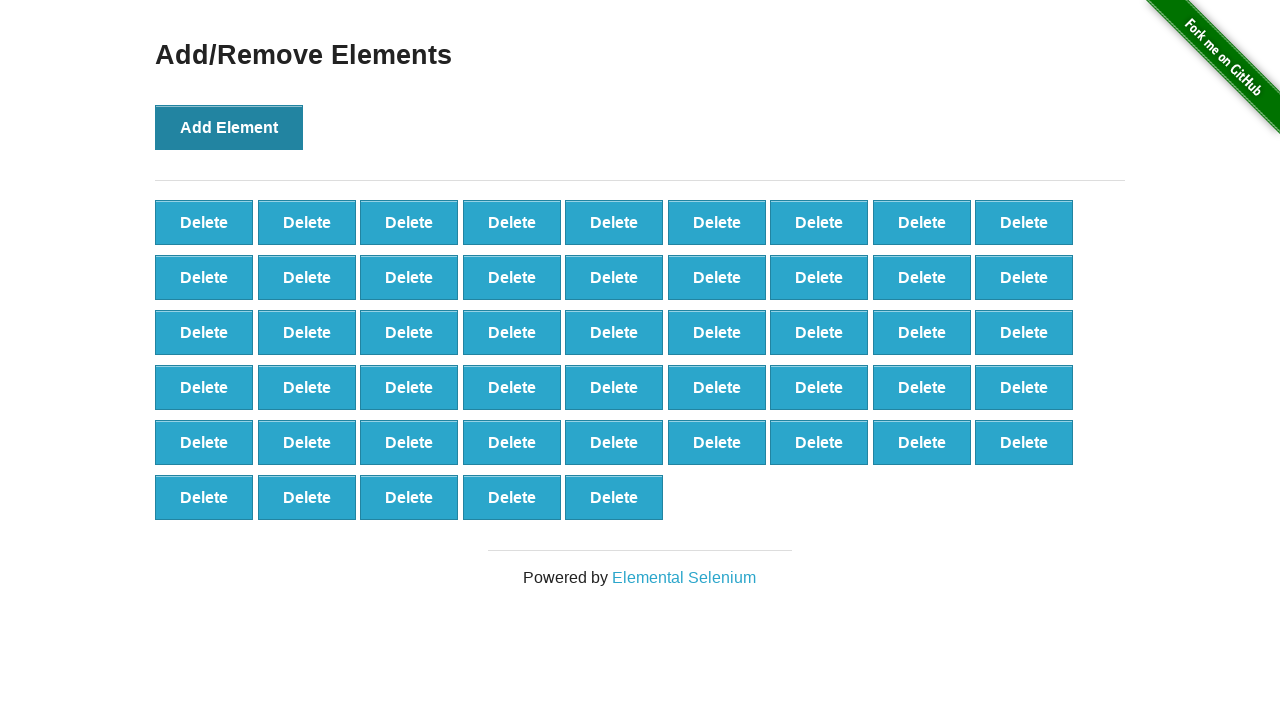

Waited for all 50 delete buttons to be created
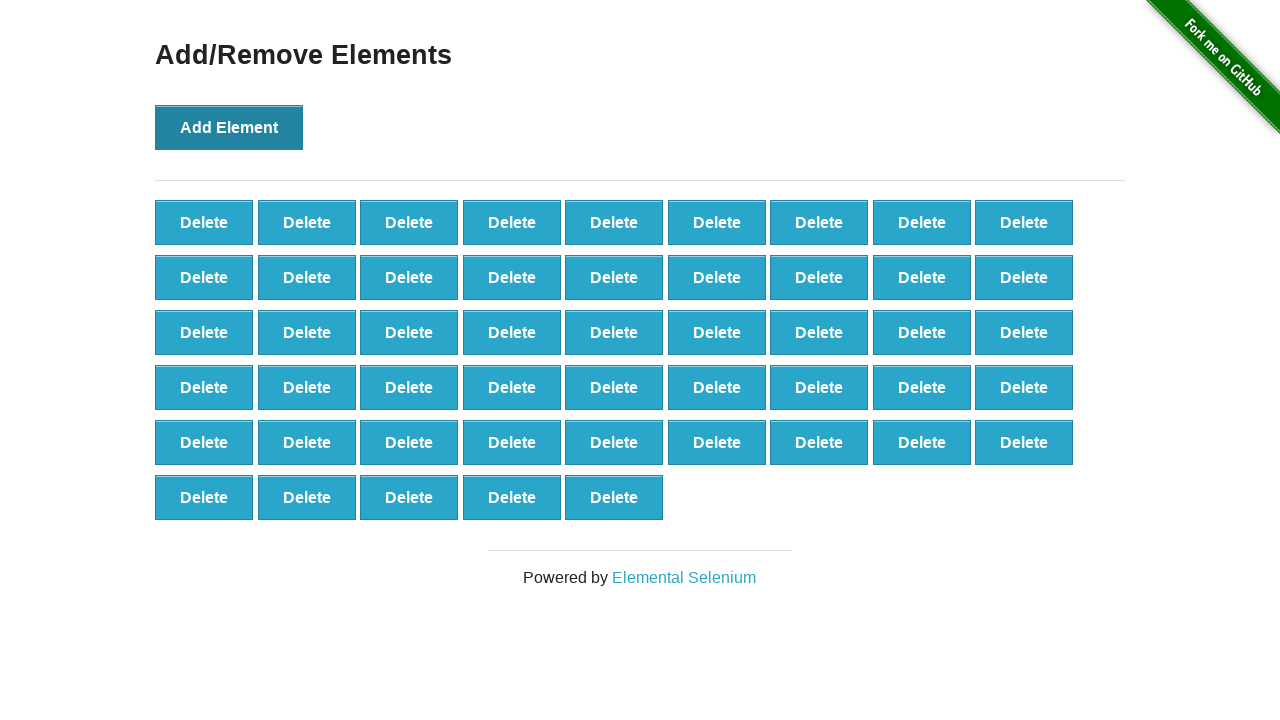

Retrieved initial count of delete buttons: 50
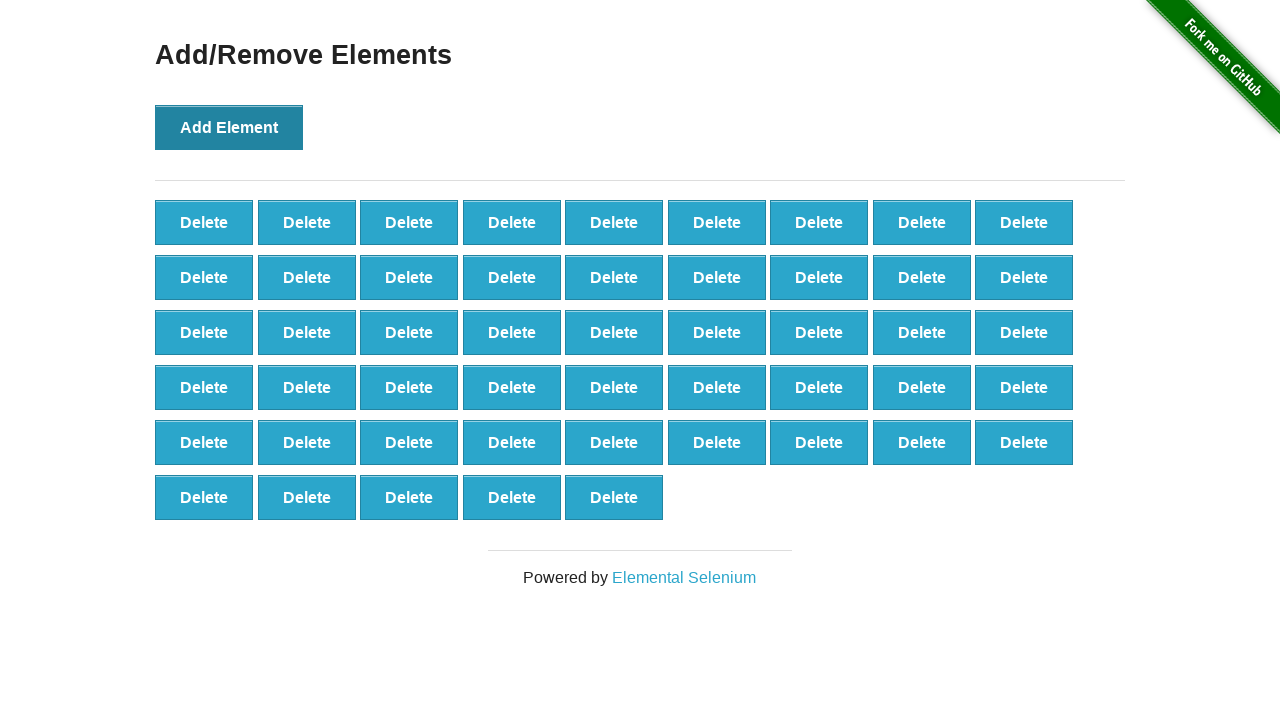

Clicked delete button (iteration 1/40) at (204, 222) on .added-manually >> nth=0
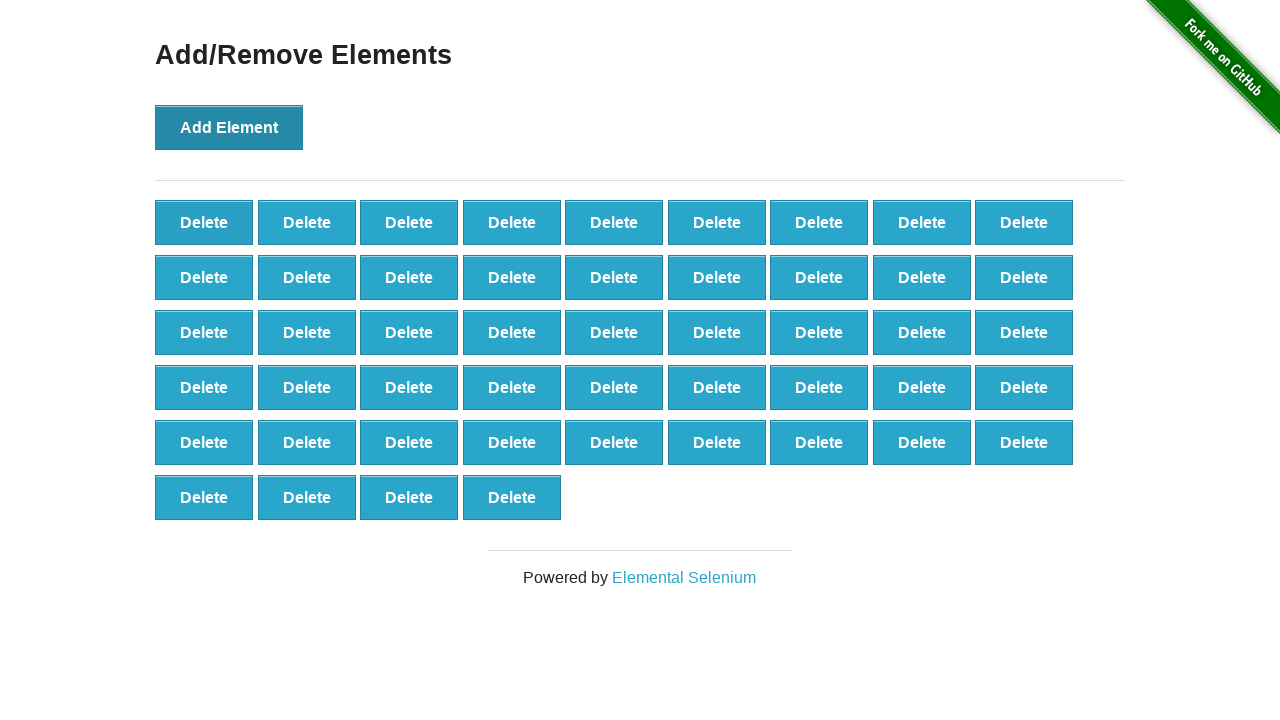

Clicked delete button (iteration 2/40) at (204, 222) on .added-manually >> nth=0
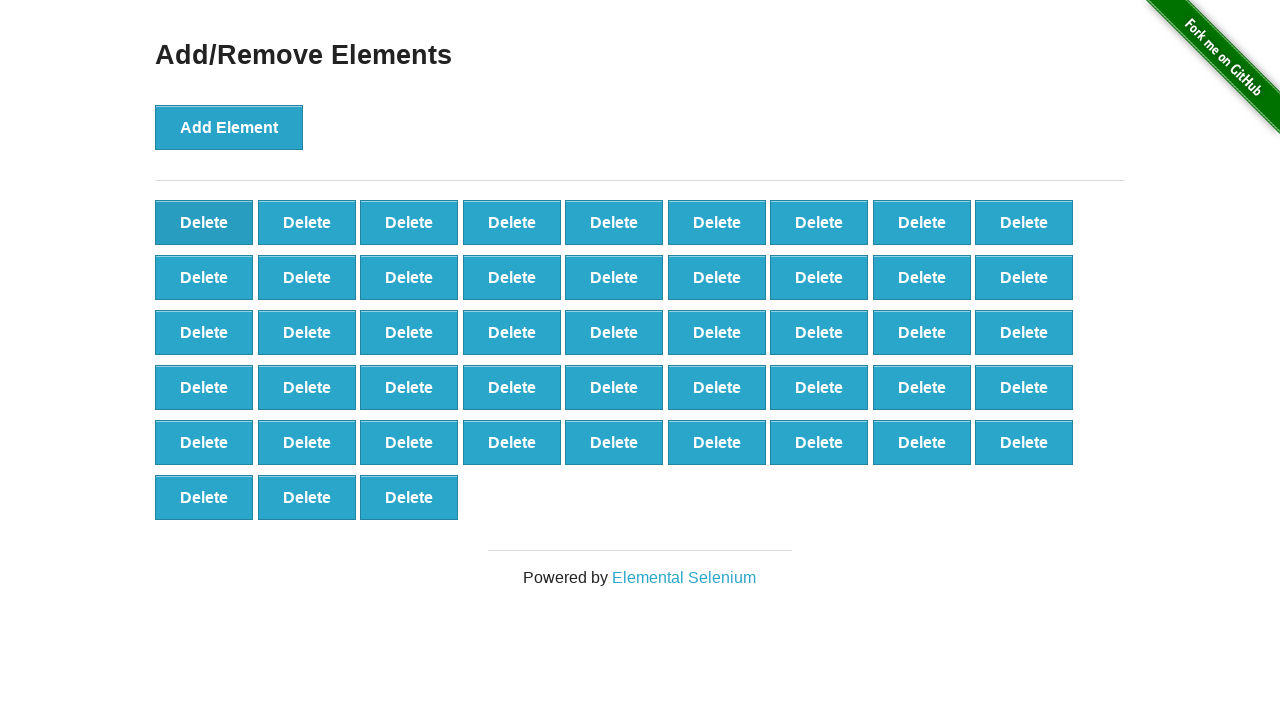

Clicked delete button (iteration 3/40) at (204, 222) on .added-manually >> nth=0
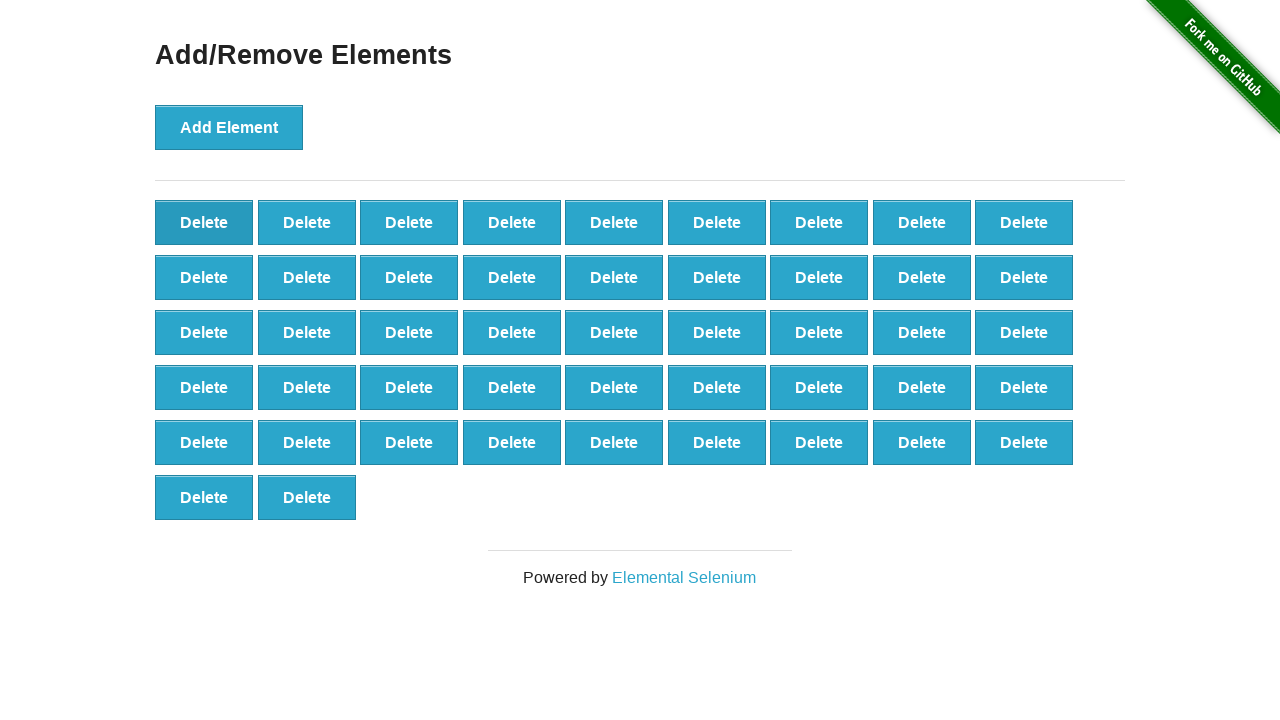

Clicked delete button (iteration 4/40) at (204, 222) on .added-manually >> nth=0
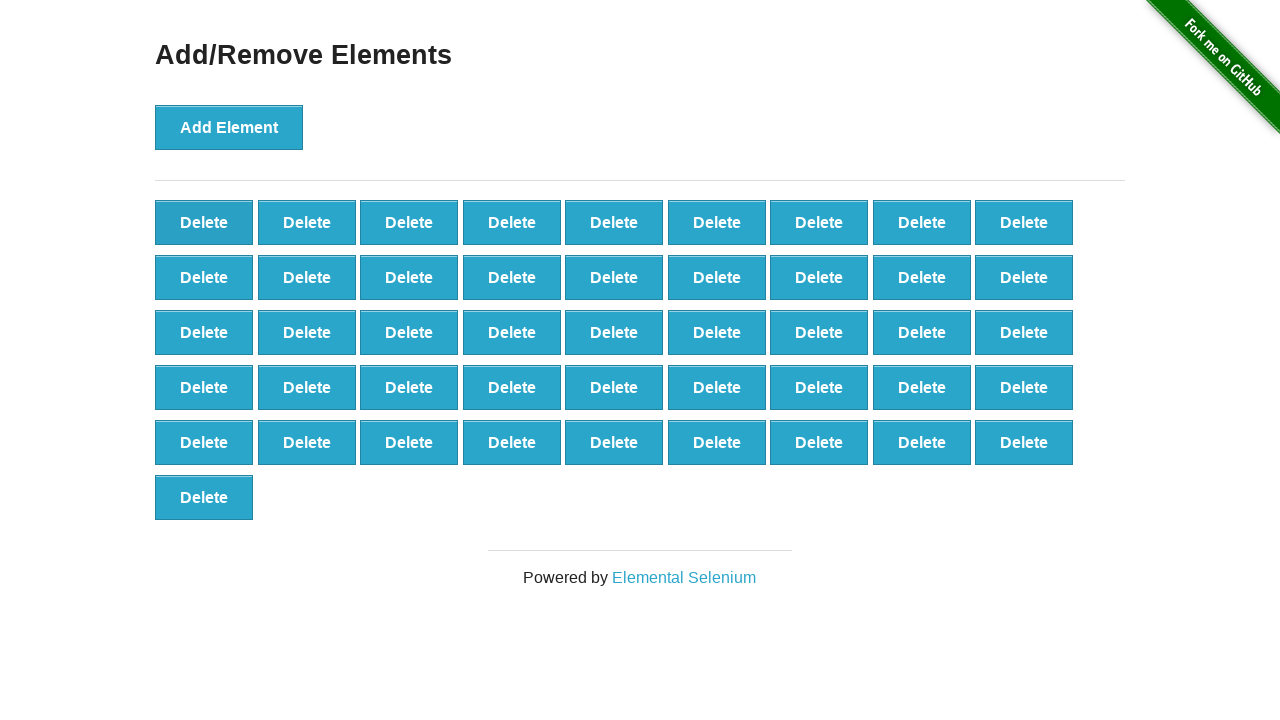

Clicked delete button (iteration 5/40) at (204, 222) on .added-manually >> nth=0
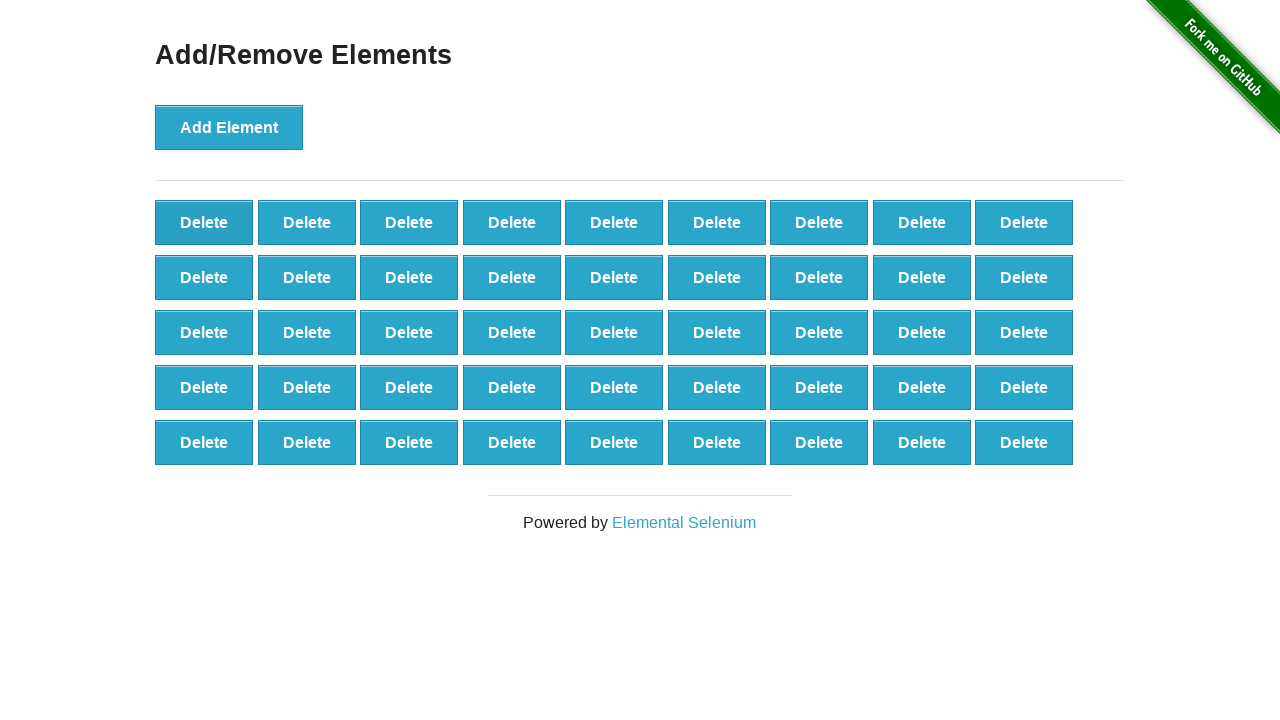

Clicked delete button (iteration 6/40) at (204, 222) on .added-manually >> nth=0
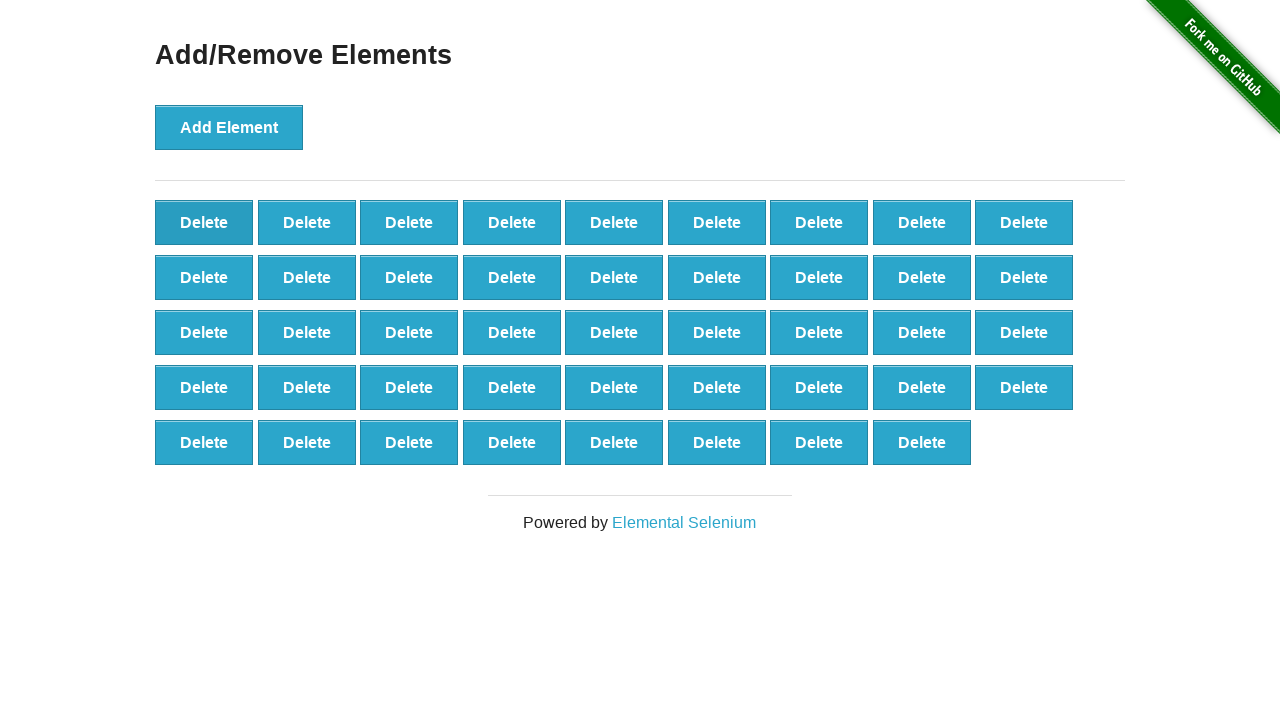

Clicked delete button (iteration 7/40) at (204, 222) on .added-manually >> nth=0
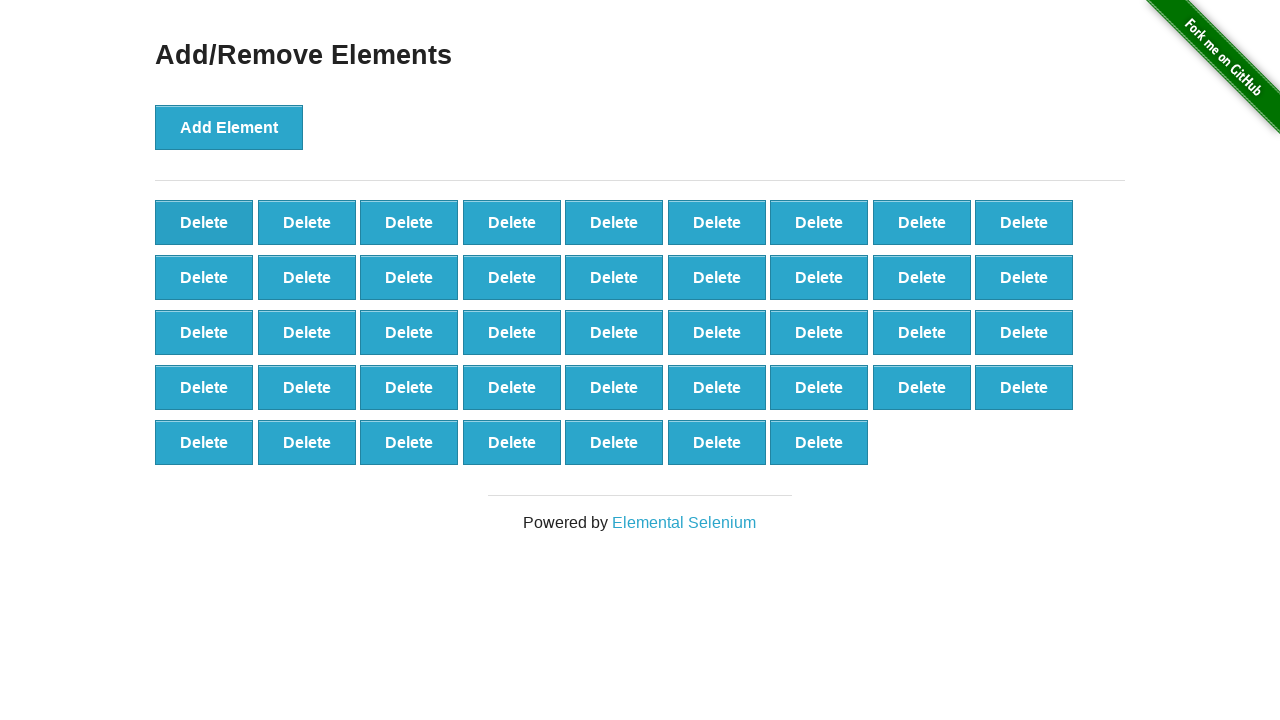

Clicked delete button (iteration 8/40) at (204, 222) on .added-manually >> nth=0
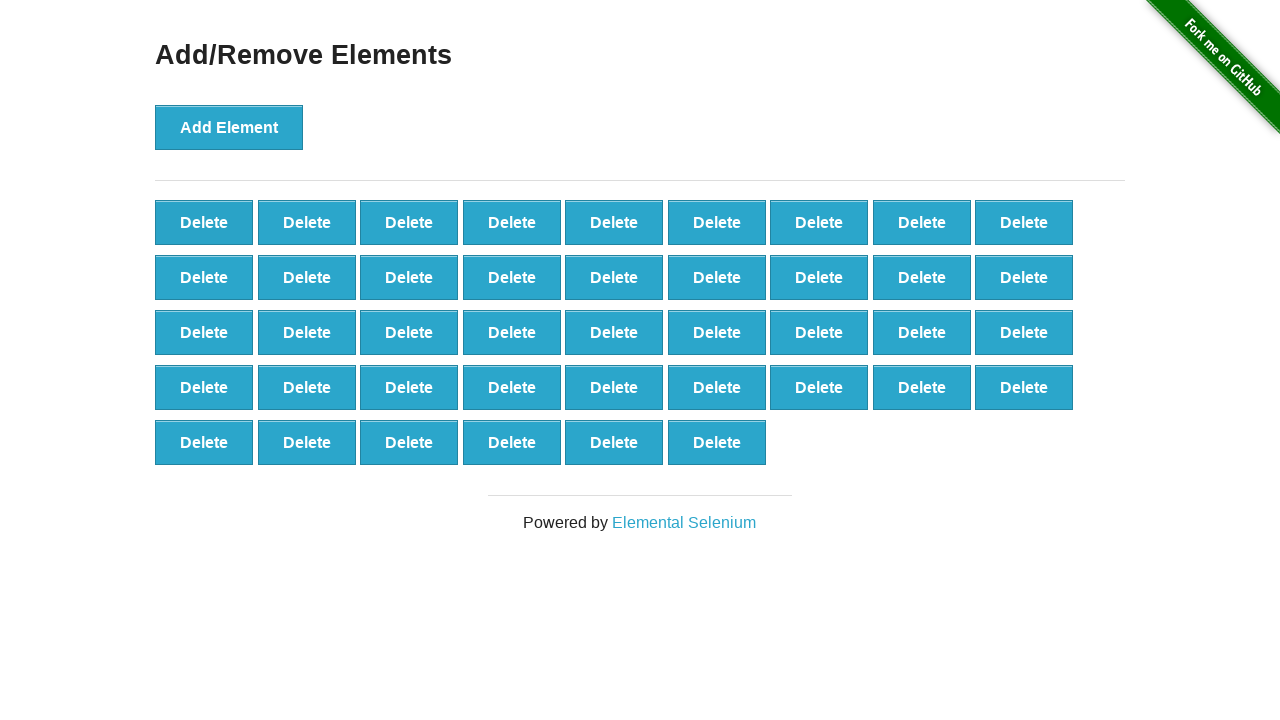

Clicked delete button (iteration 9/40) at (204, 222) on .added-manually >> nth=0
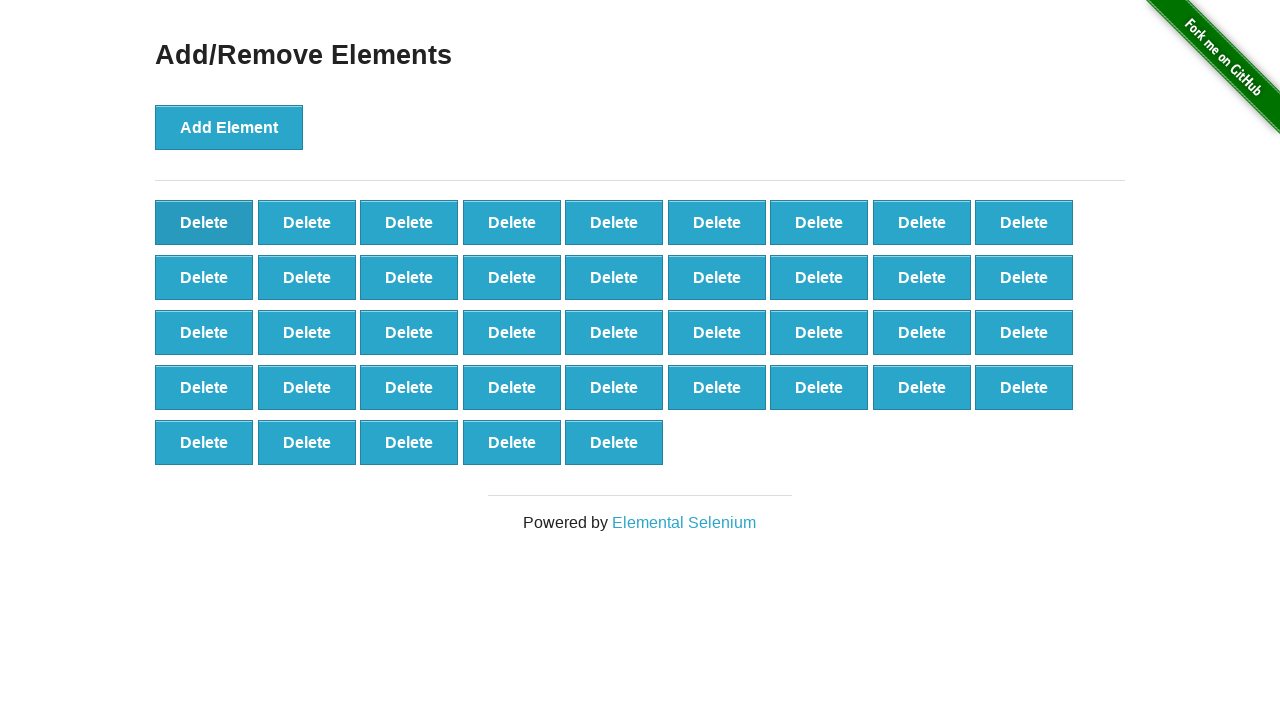

Clicked delete button (iteration 10/40) at (204, 222) on .added-manually >> nth=0
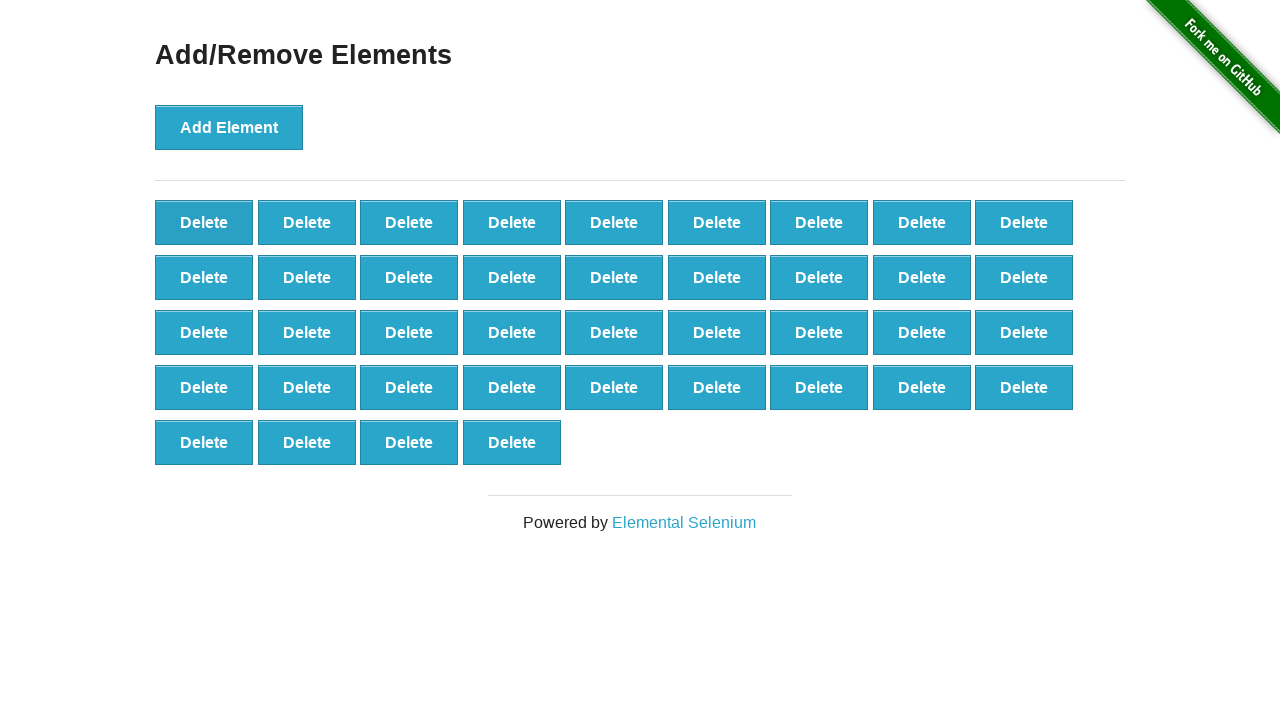

Clicked delete button (iteration 11/40) at (204, 222) on .added-manually >> nth=0
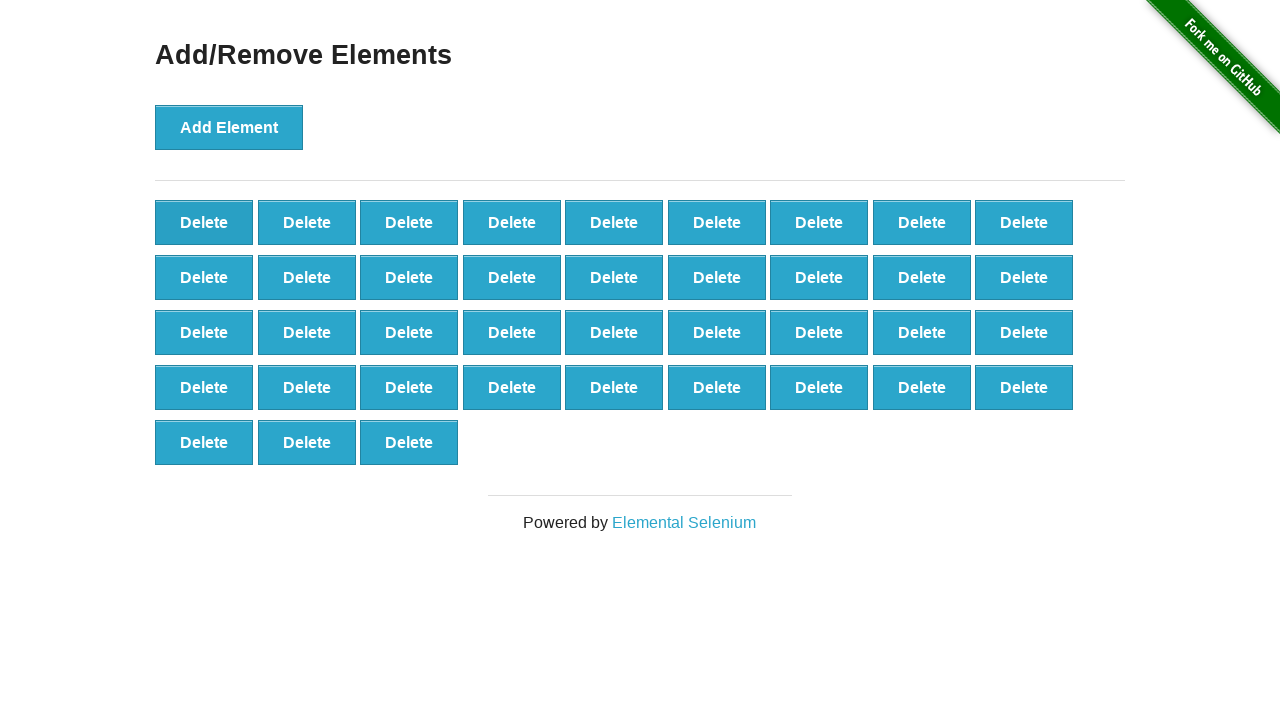

Clicked delete button (iteration 12/40) at (204, 222) on .added-manually >> nth=0
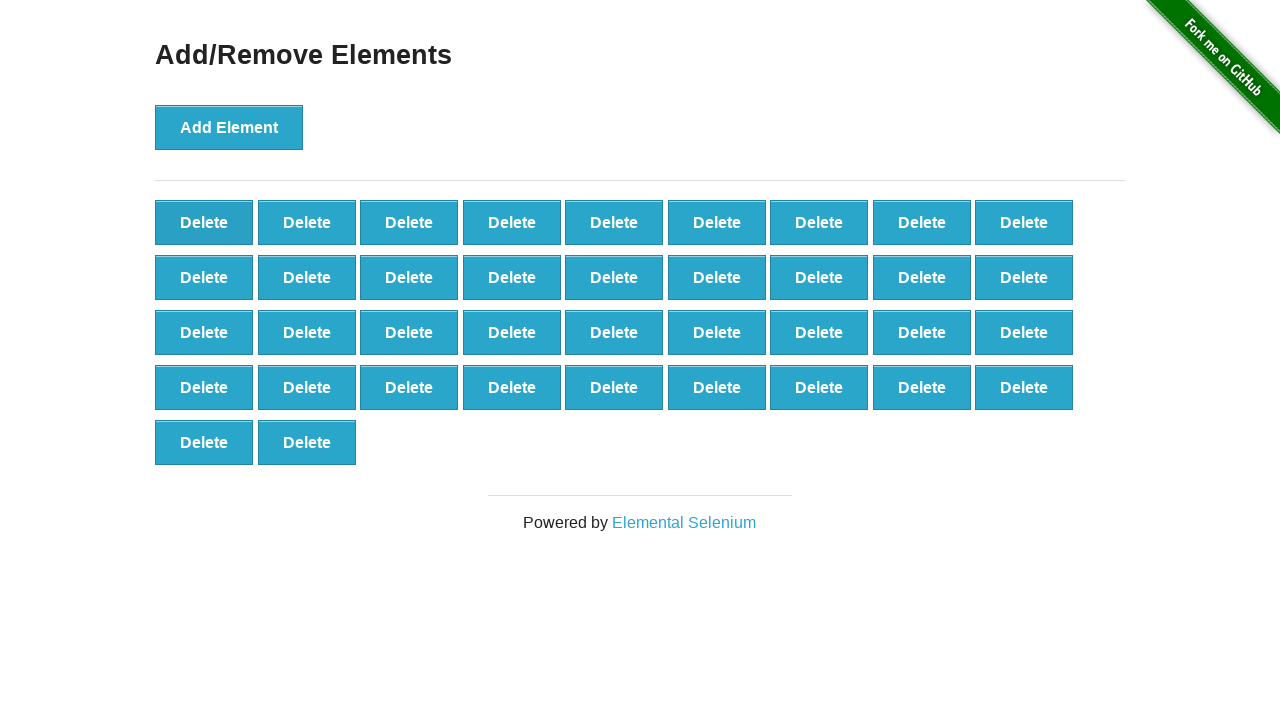

Clicked delete button (iteration 13/40) at (204, 222) on .added-manually >> nth=0
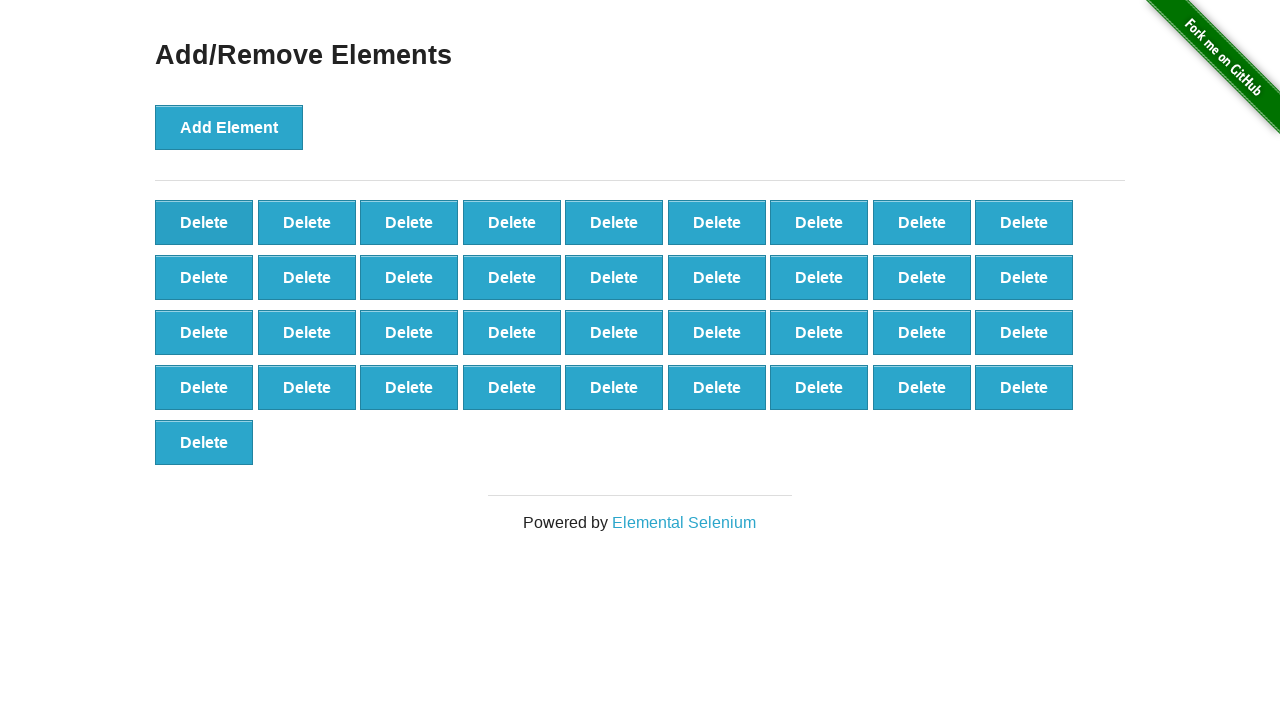

Clicked delete button (iteration 14/40) at (204, 222) on .added-manually >> nth=0
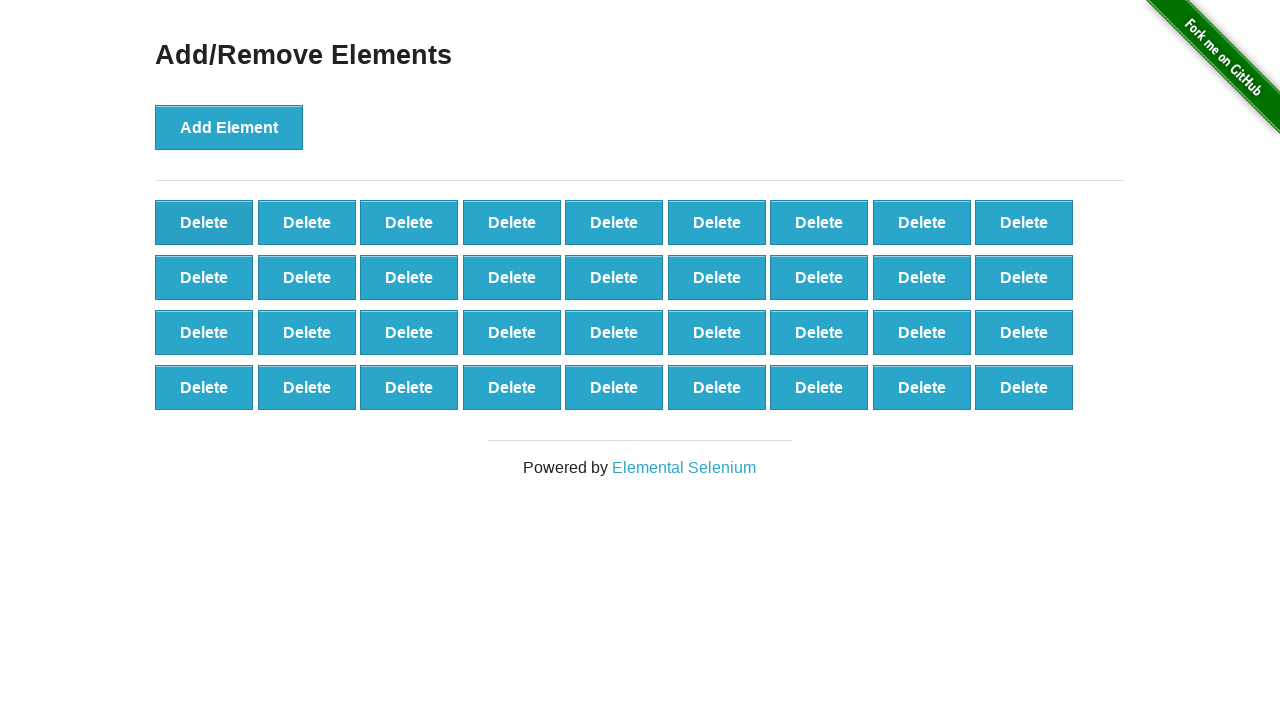

Clicked delete button (iteration 15/40) at (204, 222) on .added-manually >> nth=0
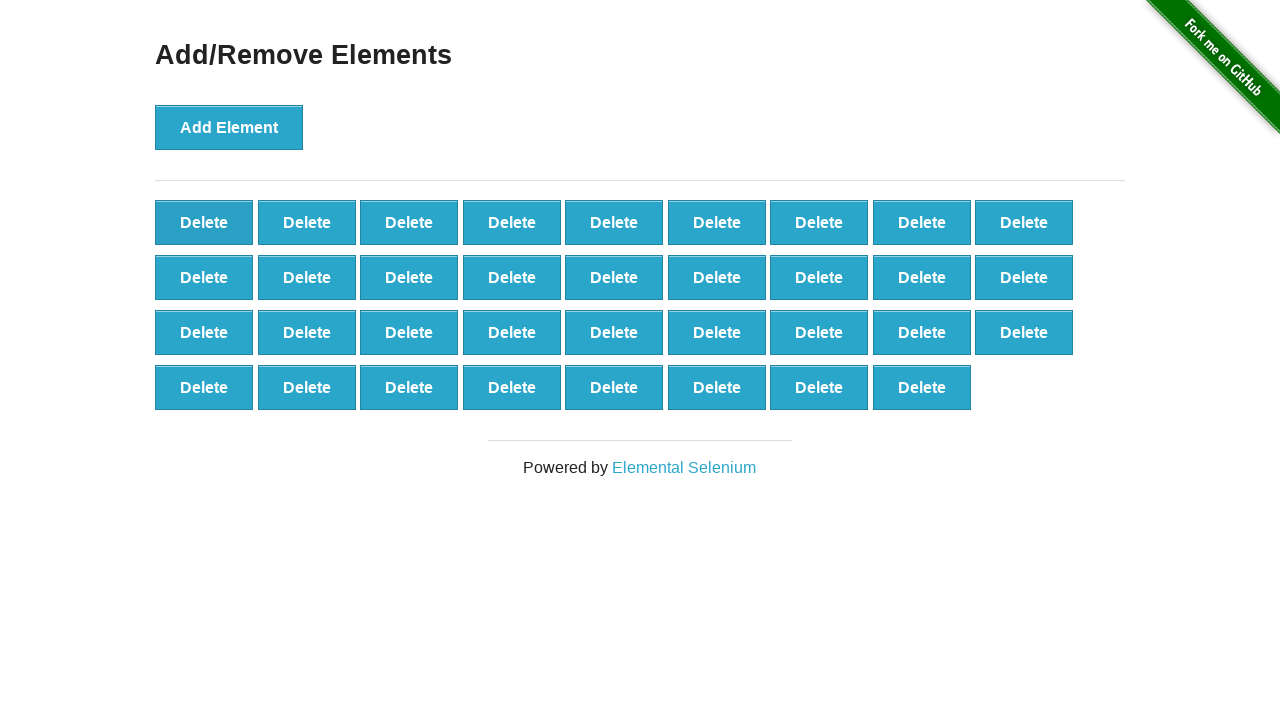

Clicked delete button (iteration 16/40) at (204, 222) on .added-manually >> nth=0
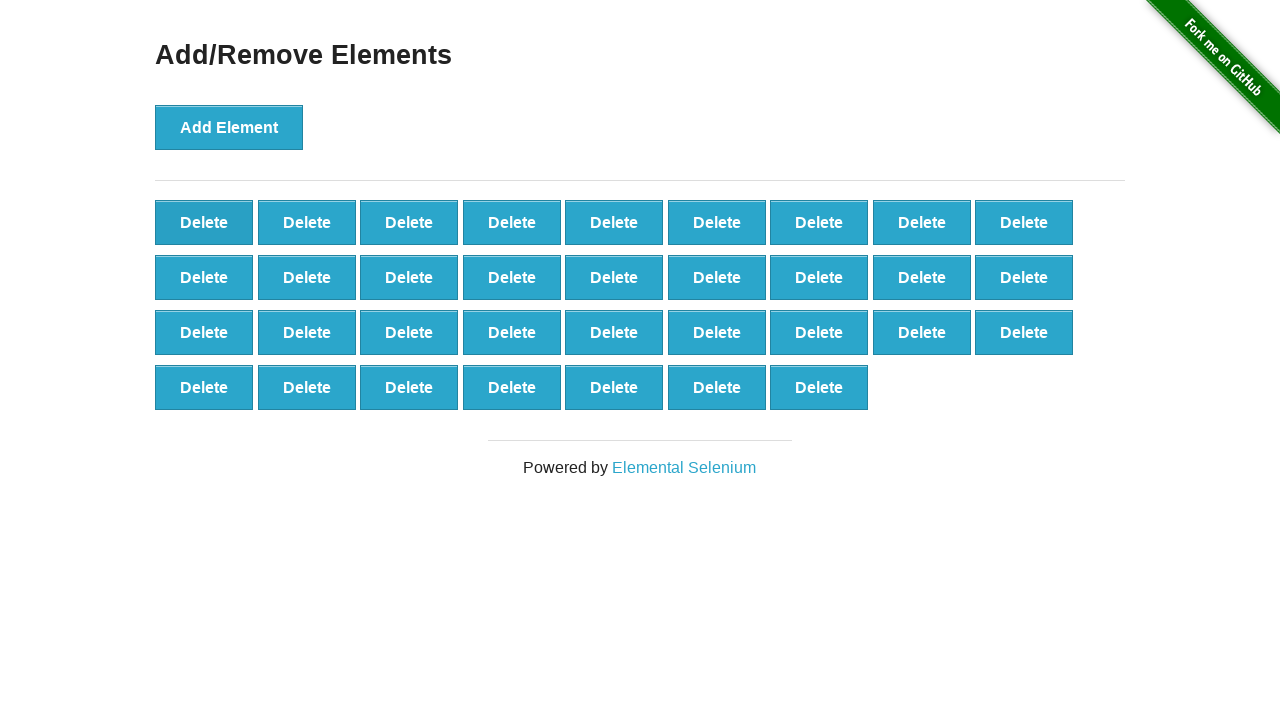

Clicked delete button (iteration 17/40) at (204, 222) on .added-manually >> nth=0
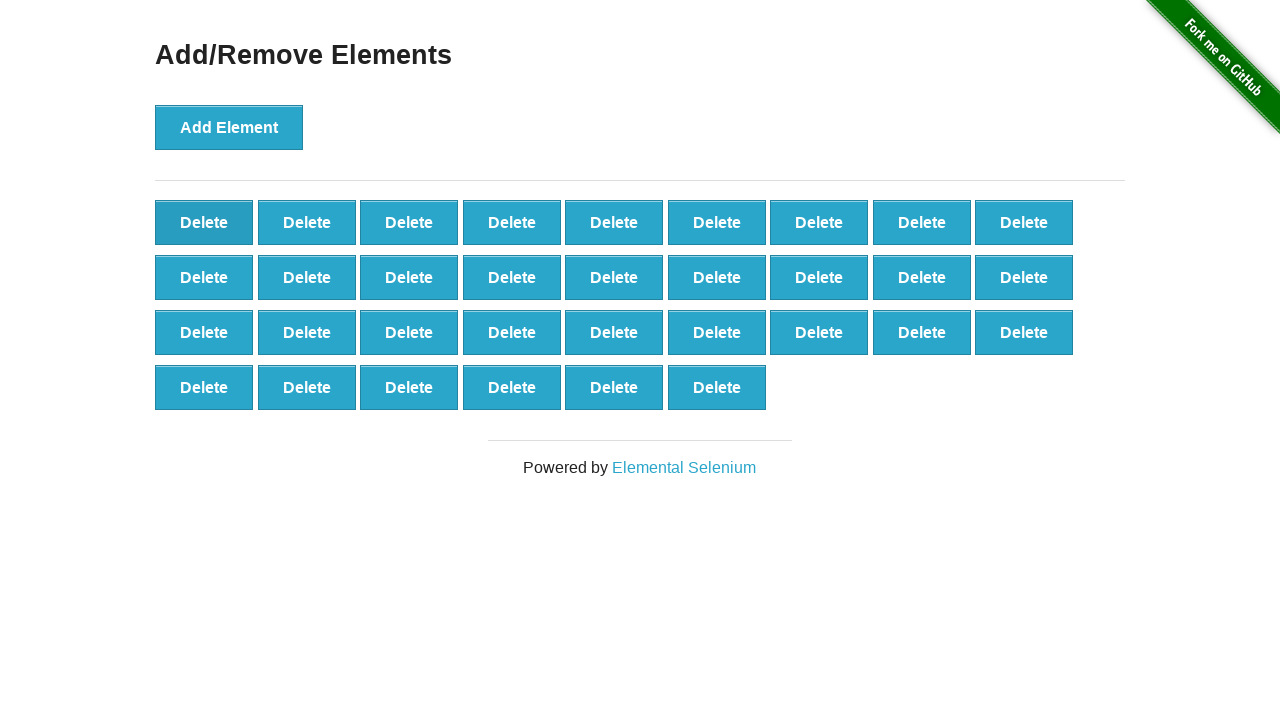

Clicked delete button (iteration 18/40) at (204, 222) on .added-manually >> nth=0
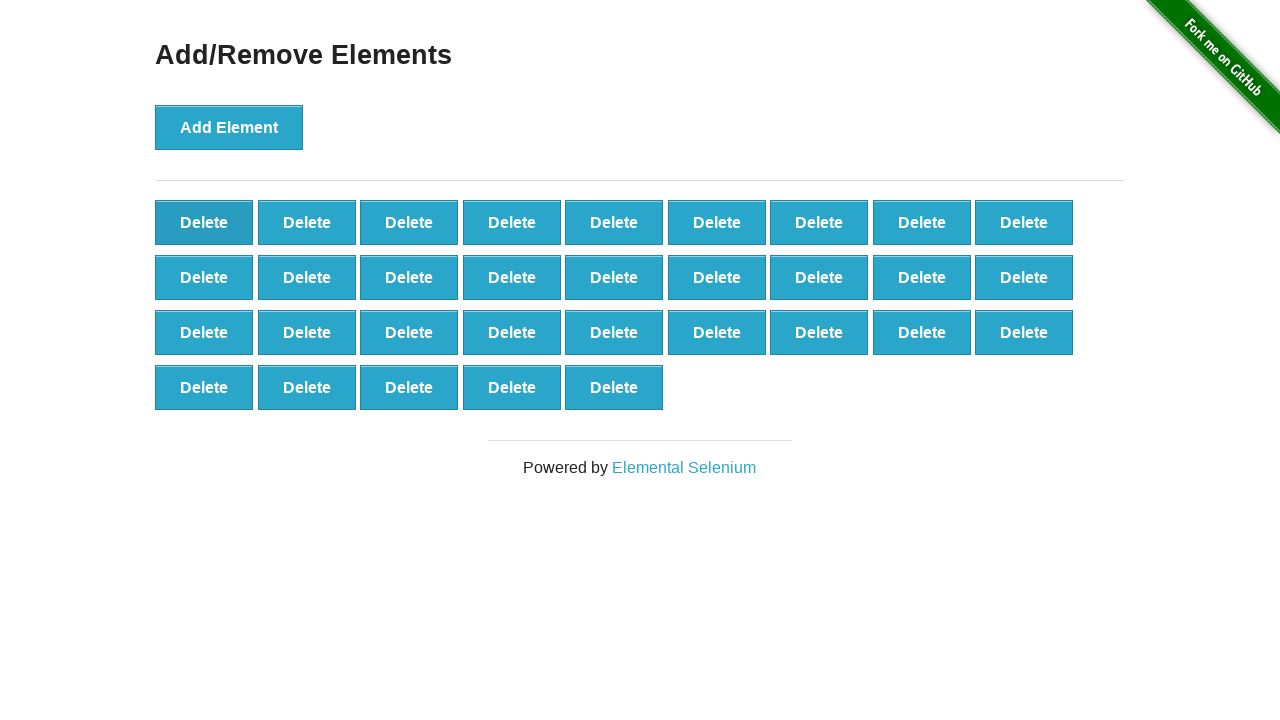

Clicked delete button (iteration 19/40) at (204, 222) on .added-manually >> nth=0
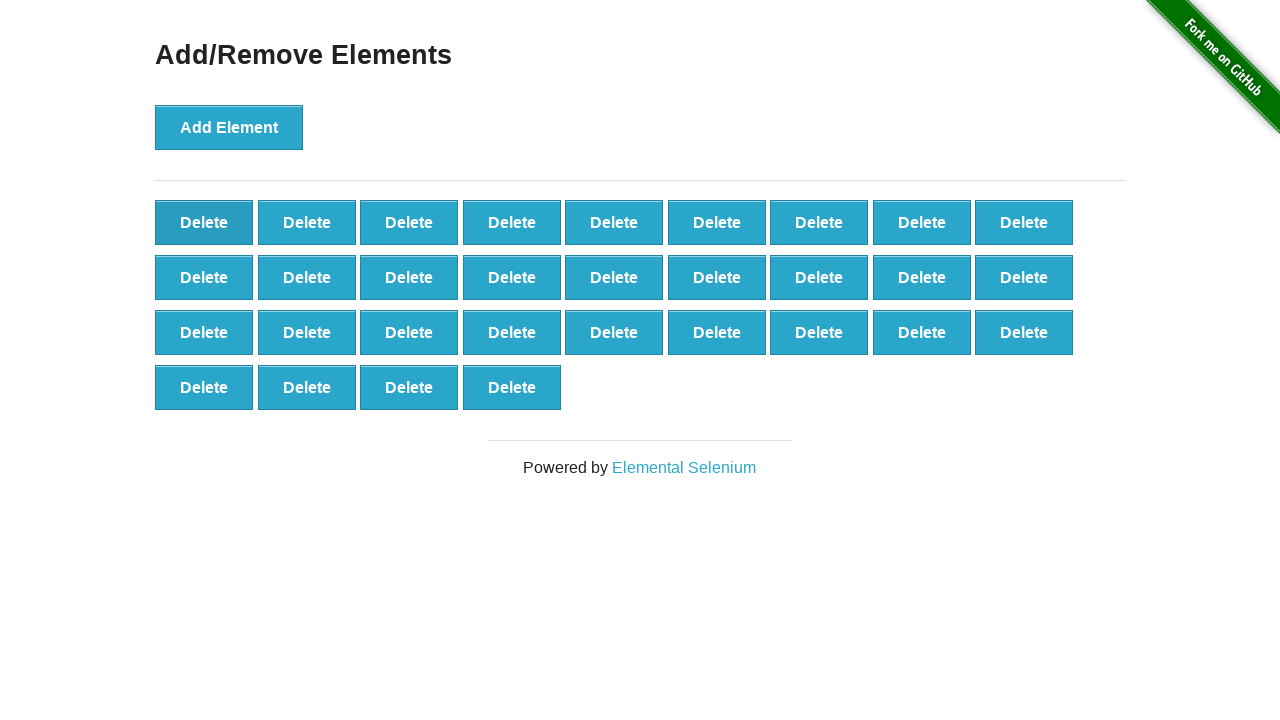

Clicked delete button (iteration 20/40) at (204, 222) on .added-manually >> nth=0
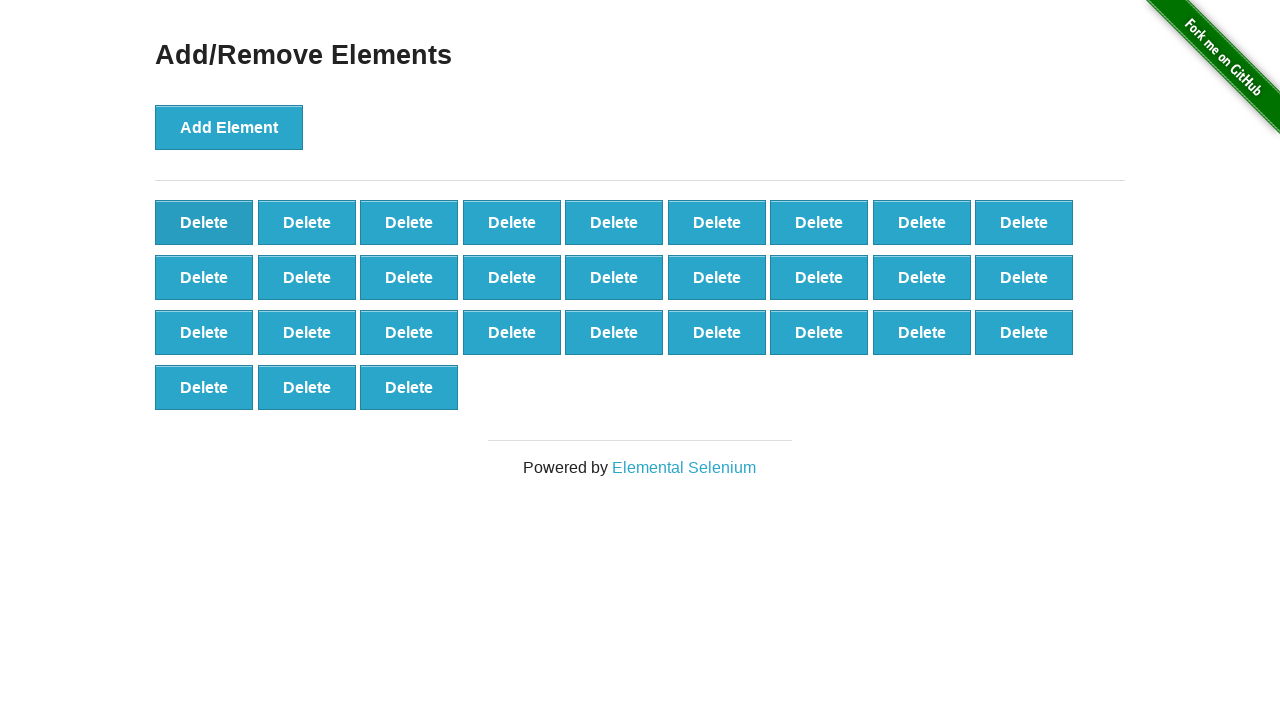

Clicked delete button (iteration 21/40) at (204, 222) on .added-manually >> nth=0
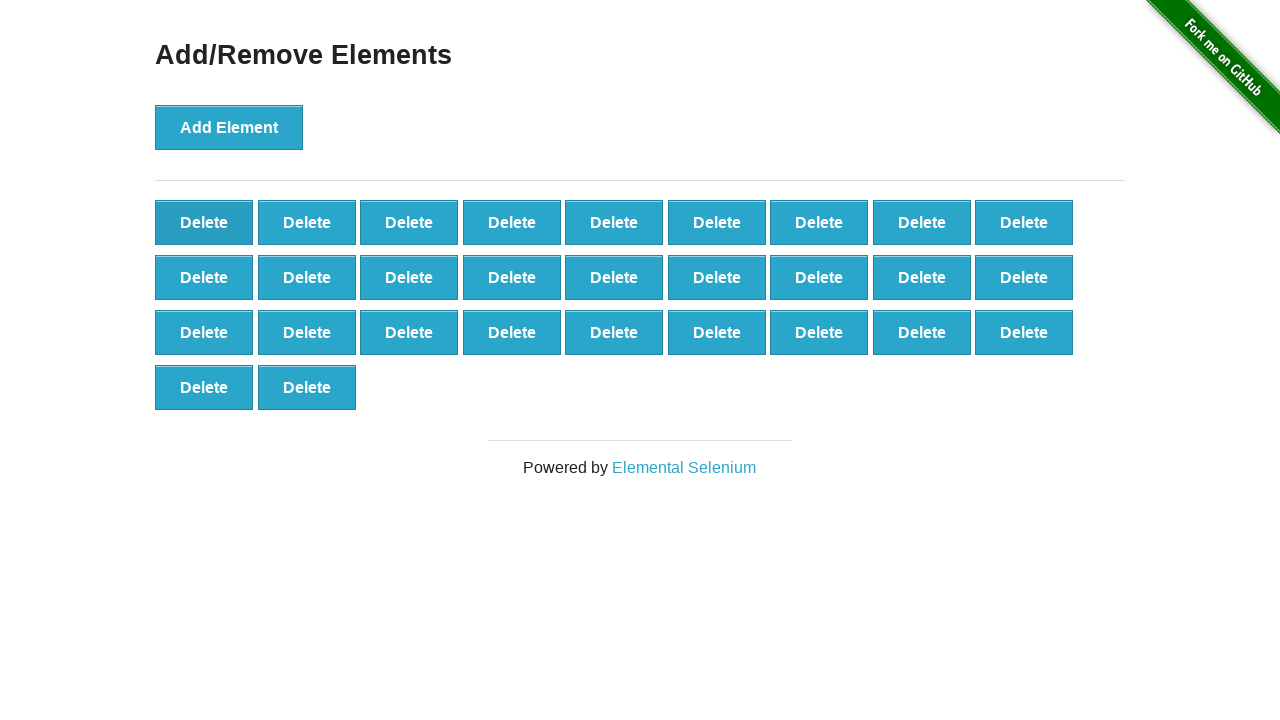

Clicked delete button (iteration 22/40) at (204, 222) on .added-manually >> nth=0
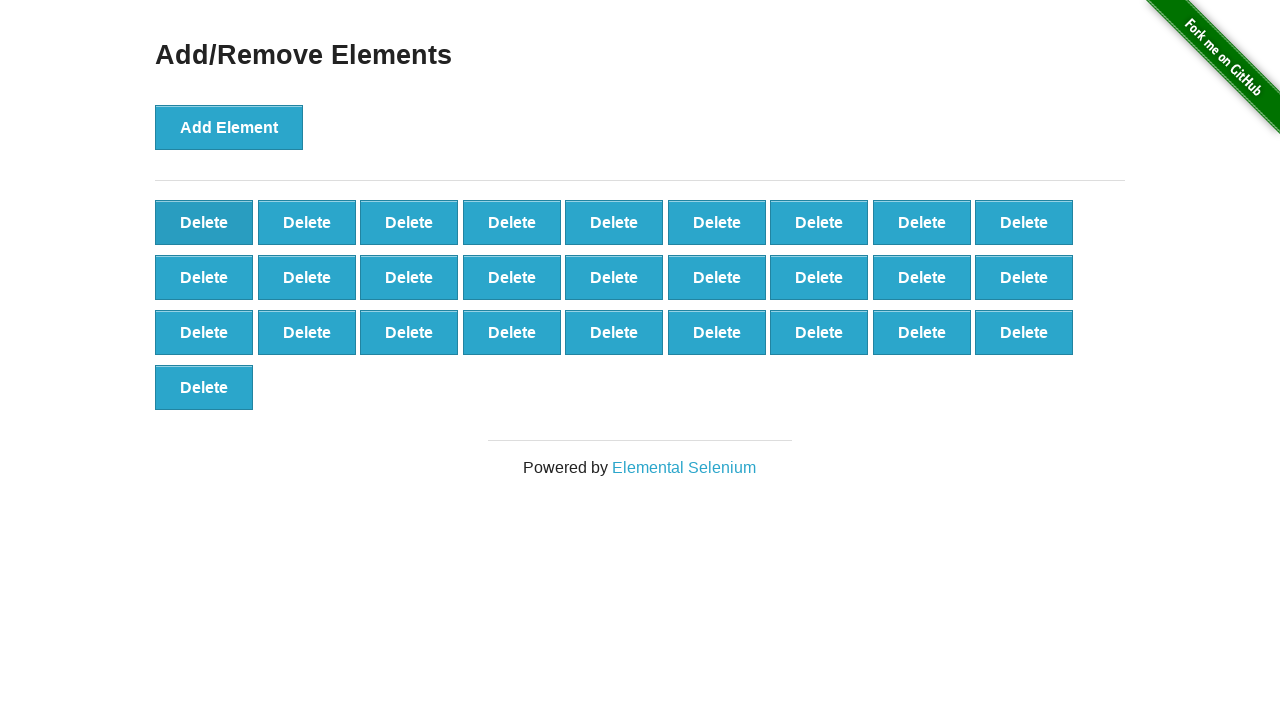

Clicked delete button (iteration 23/40) at (204, 222) on .added-manually >> nth=0
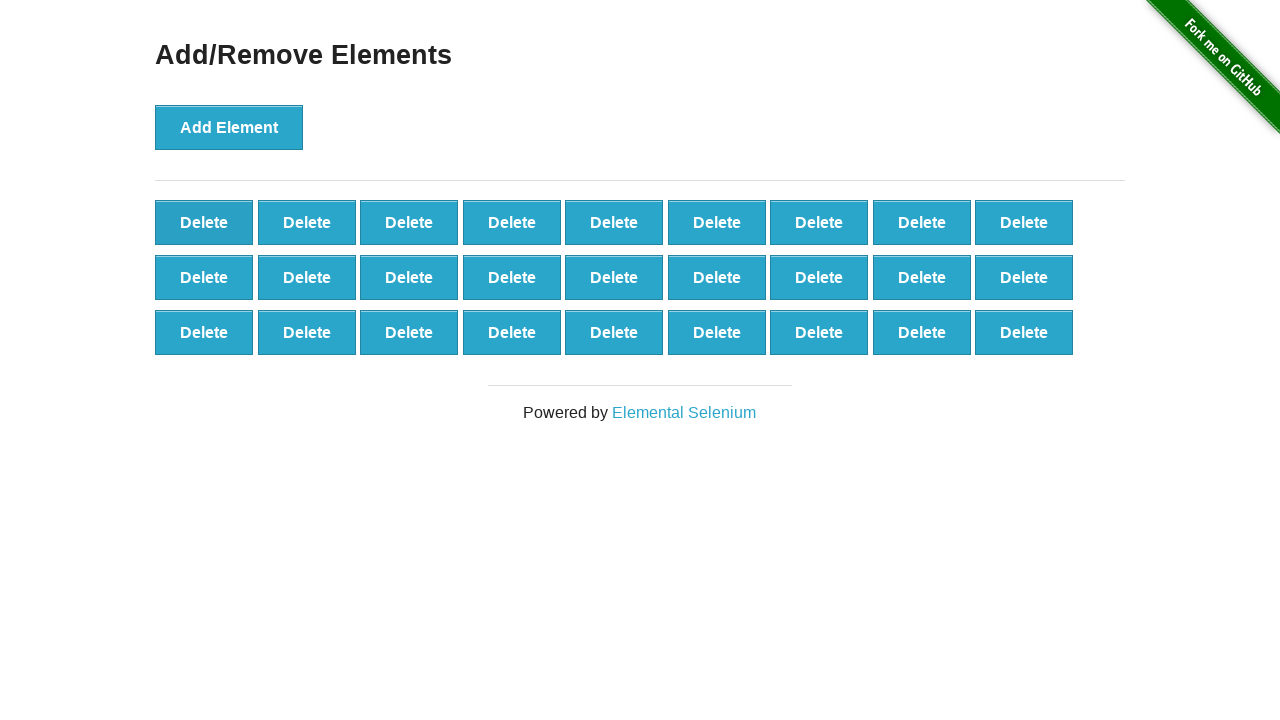

Clicked delete button (iteration 24/40) at (204, 222) on .added-manually >> nth=0
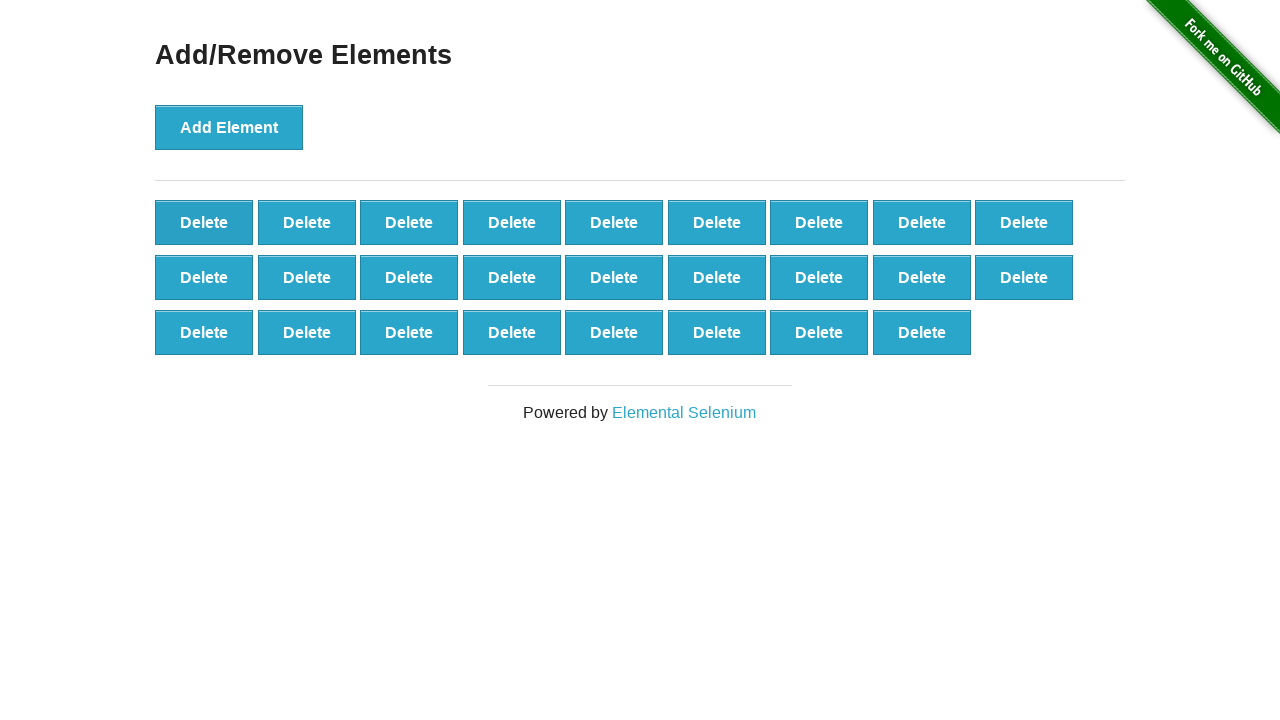

Clicked delete button (iteration 25/40) at (204, 222) on .added-manually >> nth=0
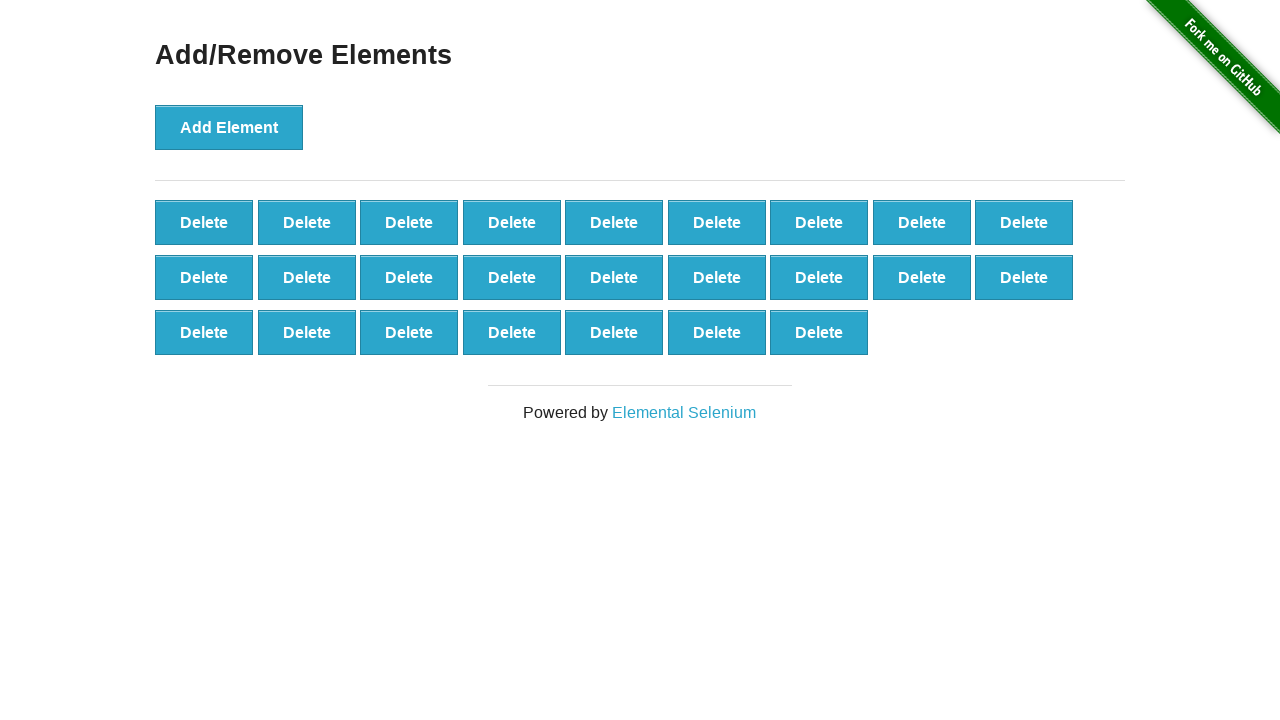

Clicked delete button (iteration 26/40) at (204, 222) on .added-manually >> nth=0
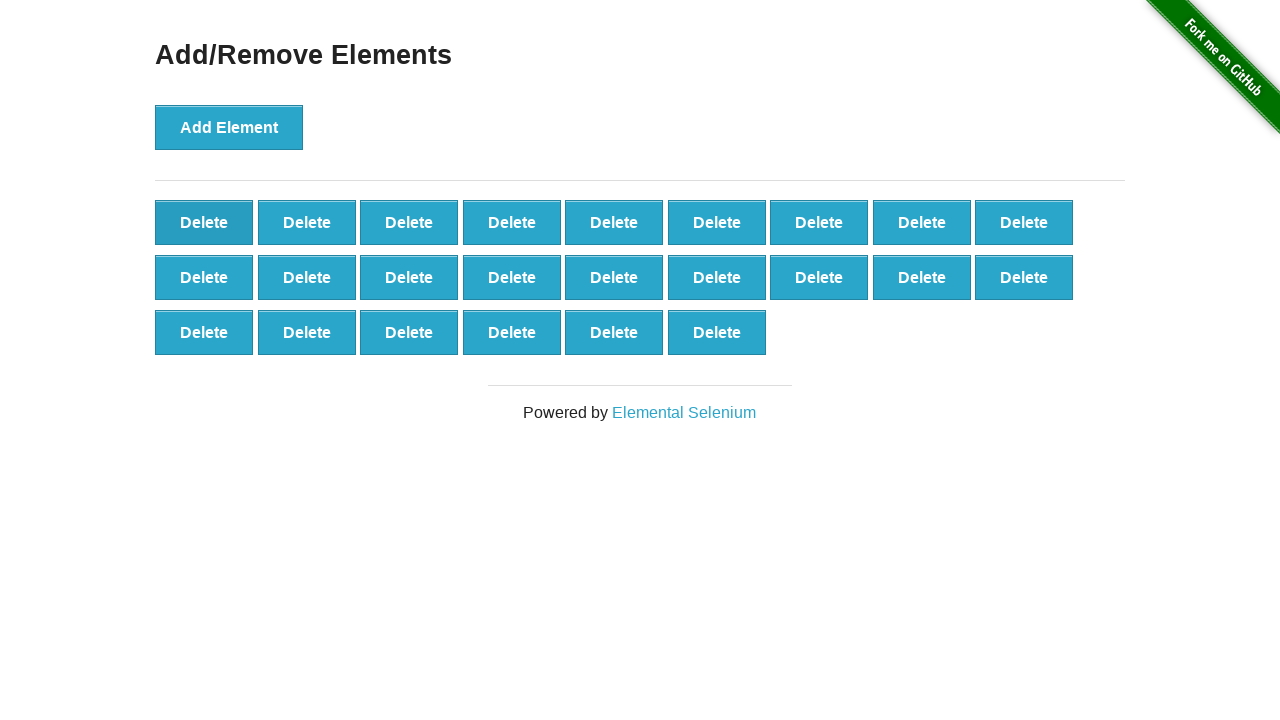

Clicked delete button (iteration 27/40) at (204, 222) on .added-manually >> nth=0
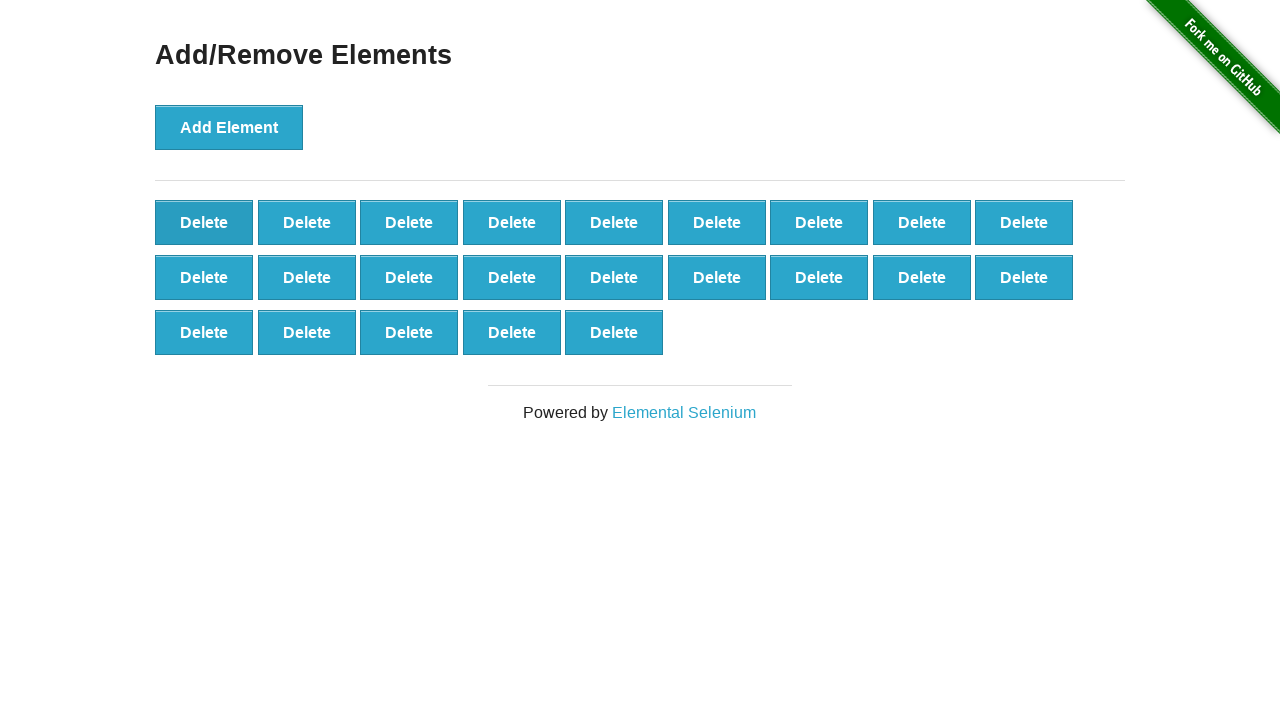

Clicked delete button (iteration 28/40) at (204, 222) on .added-manually >> nth=0
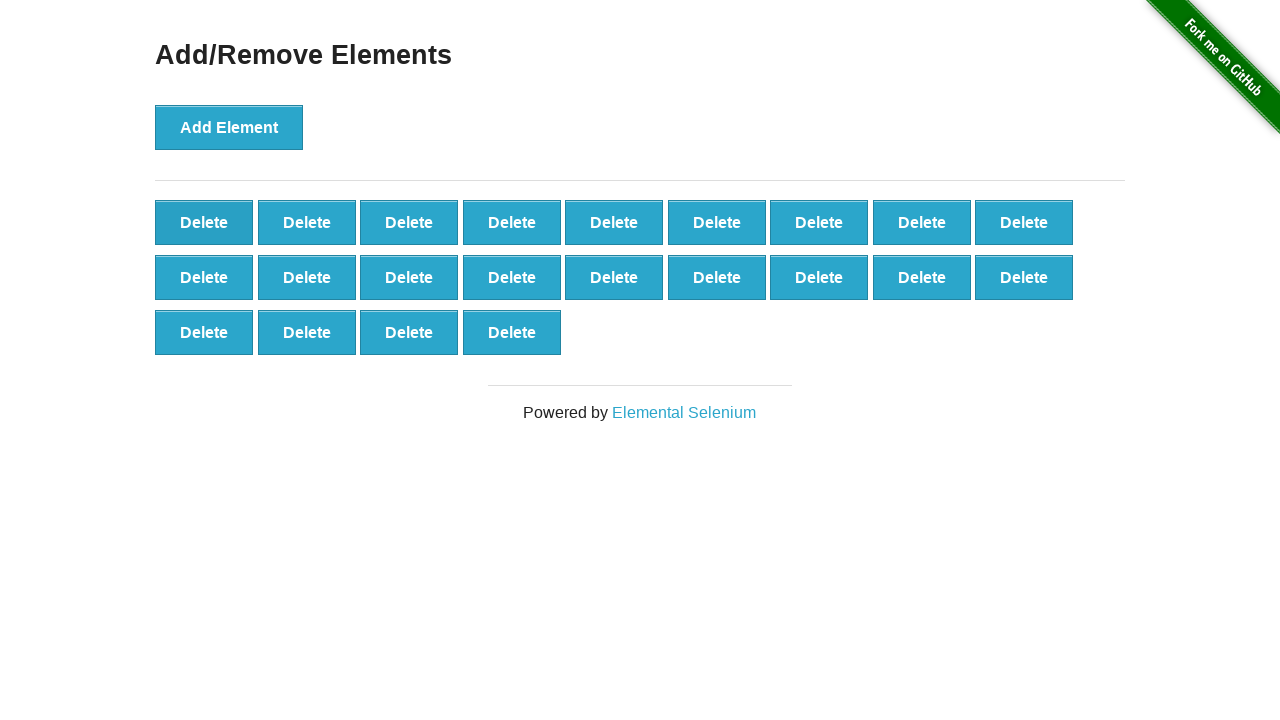

Clicked delete button (iteration 29/40) at (204, 222) on .added-manually >> nth=0
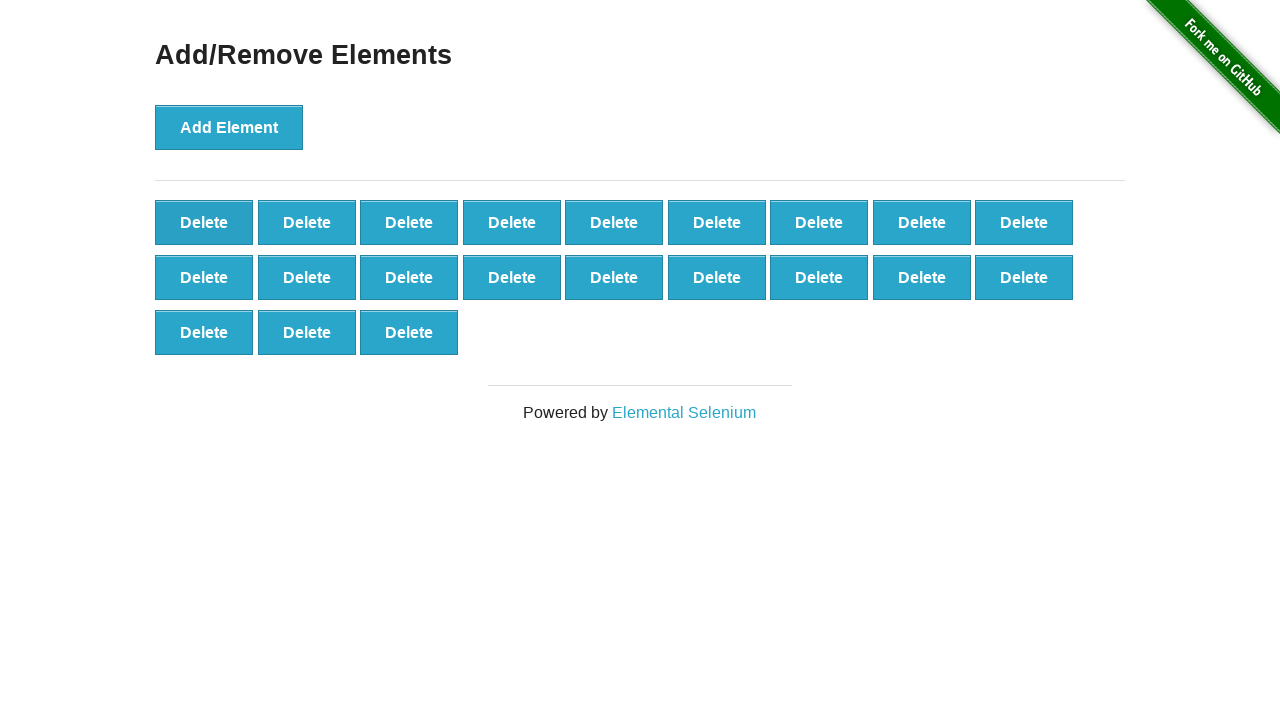

Clicked delete button (iteration 30/40) at (204, 222) on .added-manually >> nth=0
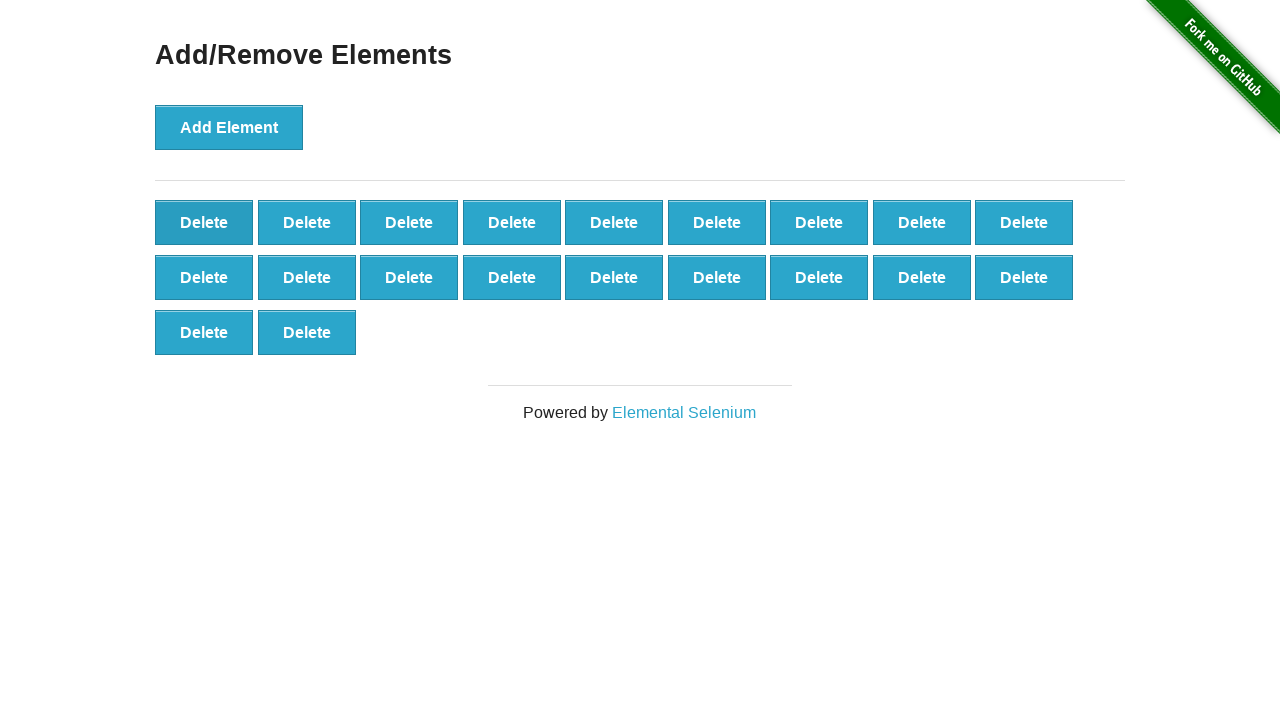

Clicked delete button (iteration 31/40) at (204, 222) on .added-manually >> nth=0
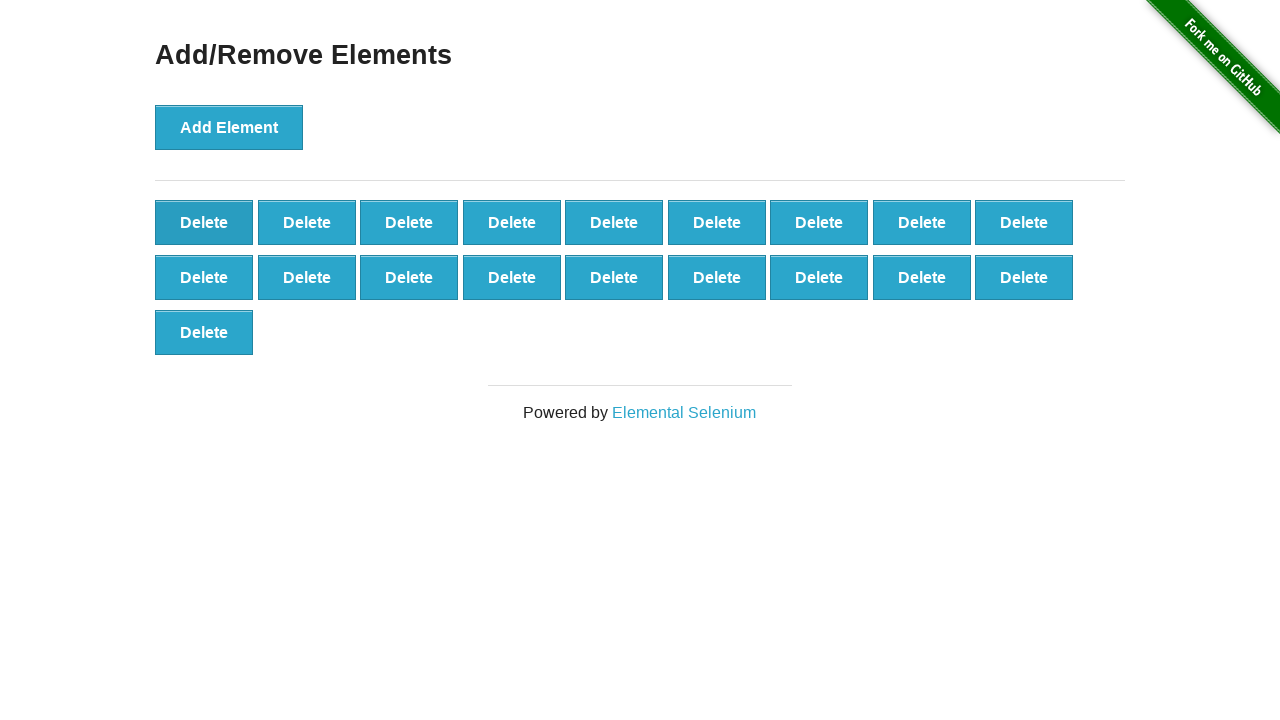

Clicked delete button (iteration 32/40) at (204, 222) on .added-manually >> nth=0
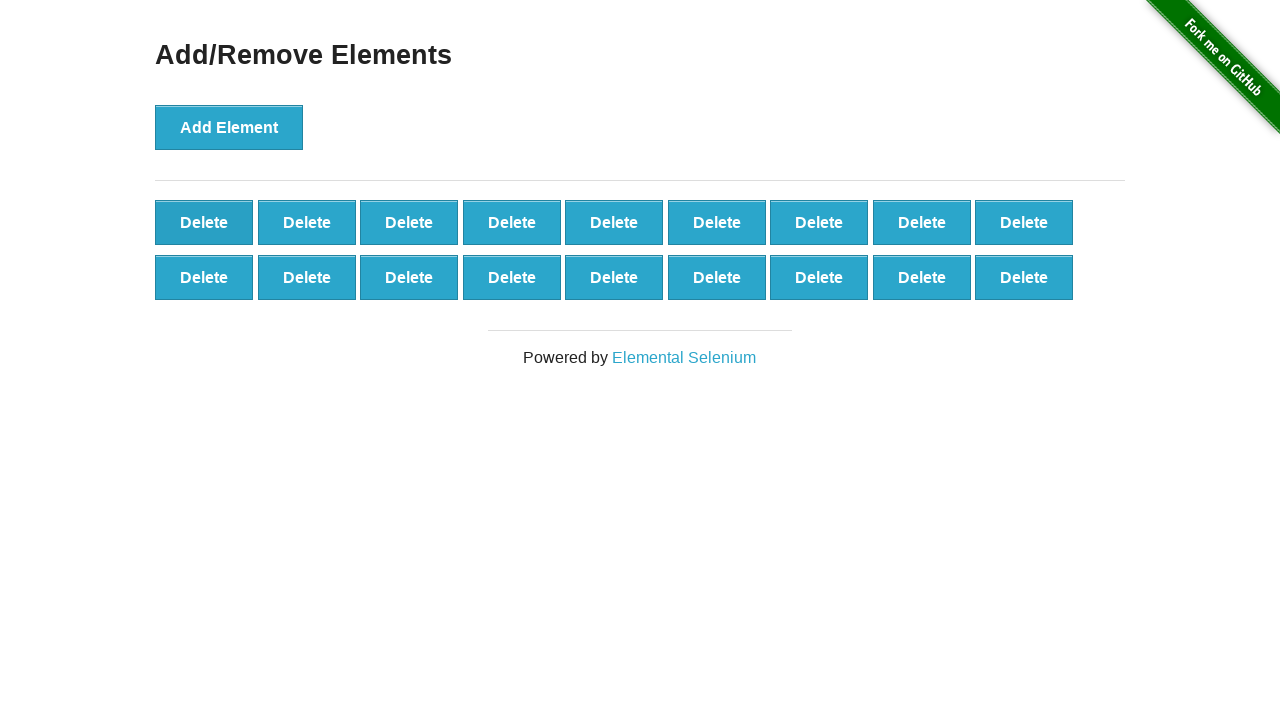

Clicked delete button (iteration 33/40) at (204, 222) on .added-manually >> nth=0
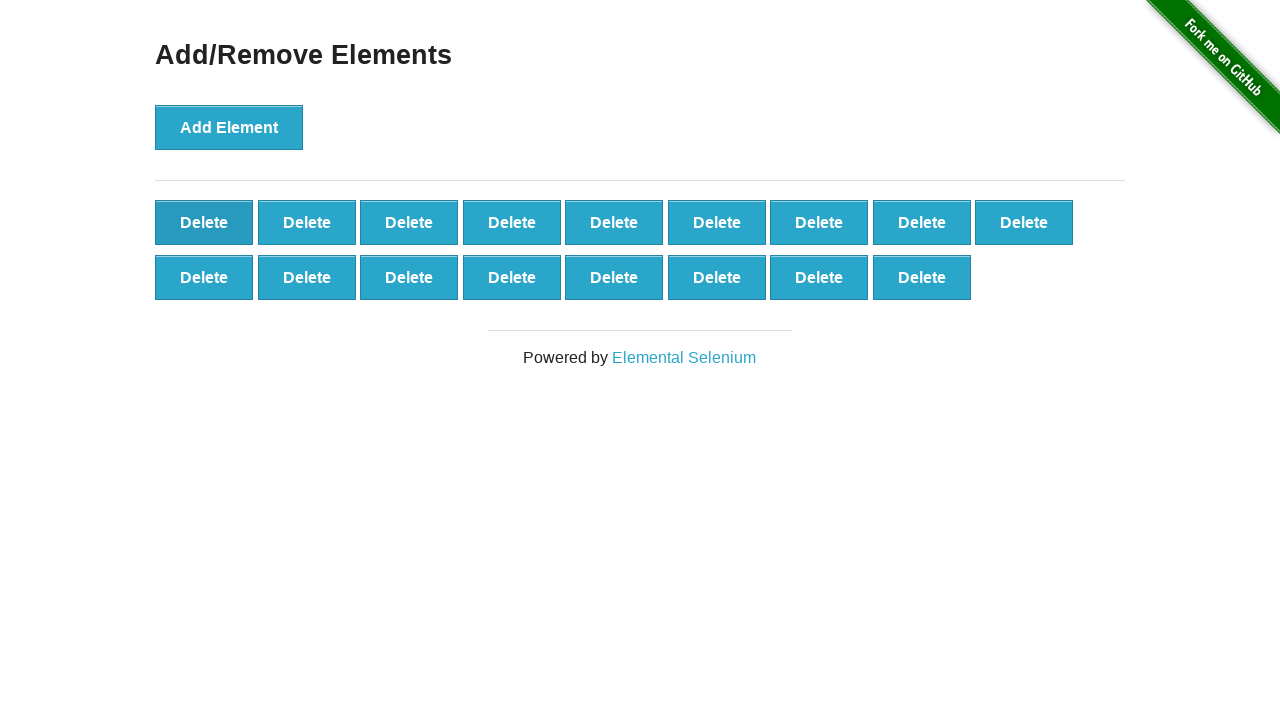

Clicked delete button (iteration 34/40) at (204, 222) on .added-manually >> nth=0
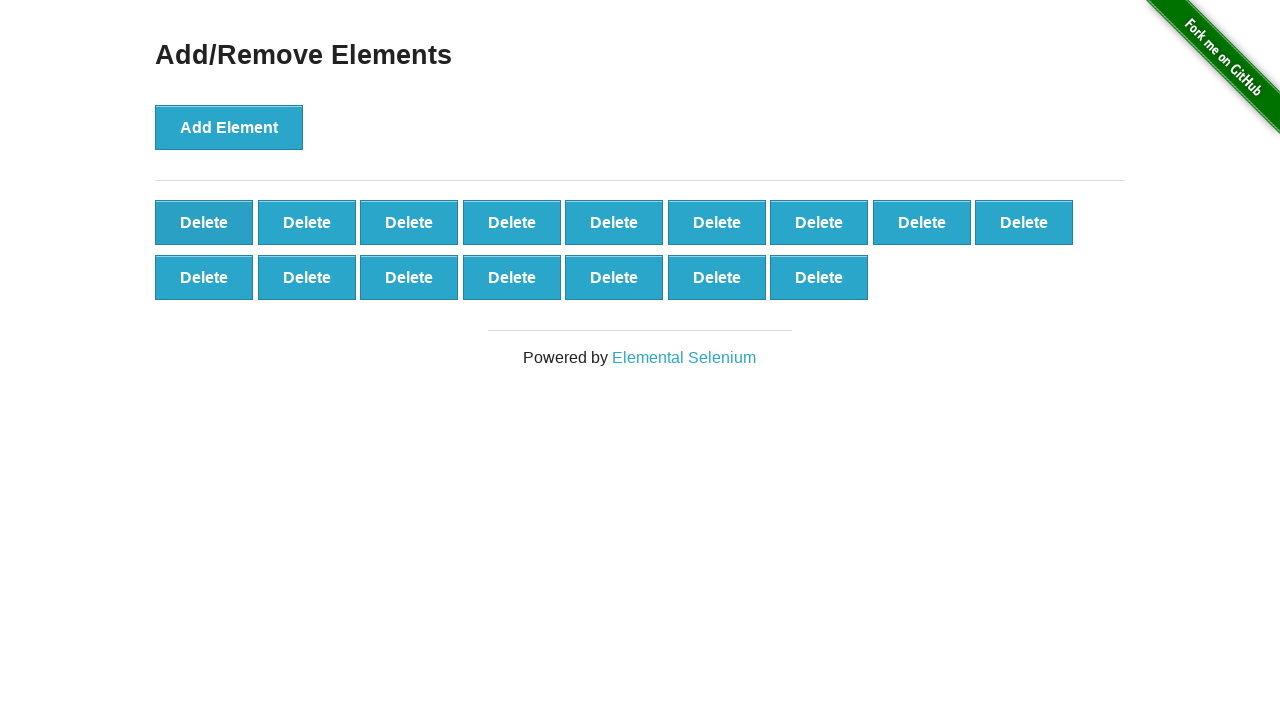

Clicked delete button (iteration 35/40) at (204, 222) on .added-manually >> nth=0
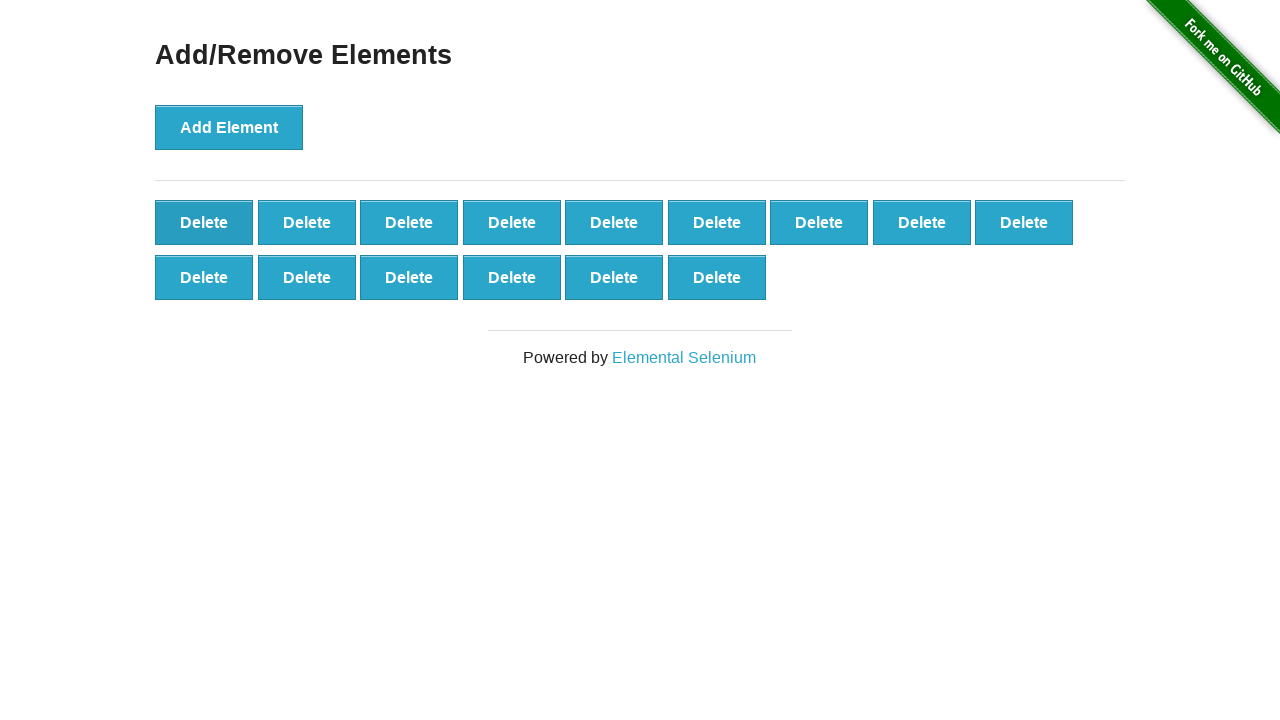

Clicked delete button (iteration 36/40) at (204, 222) on .added-manually >> nth=0
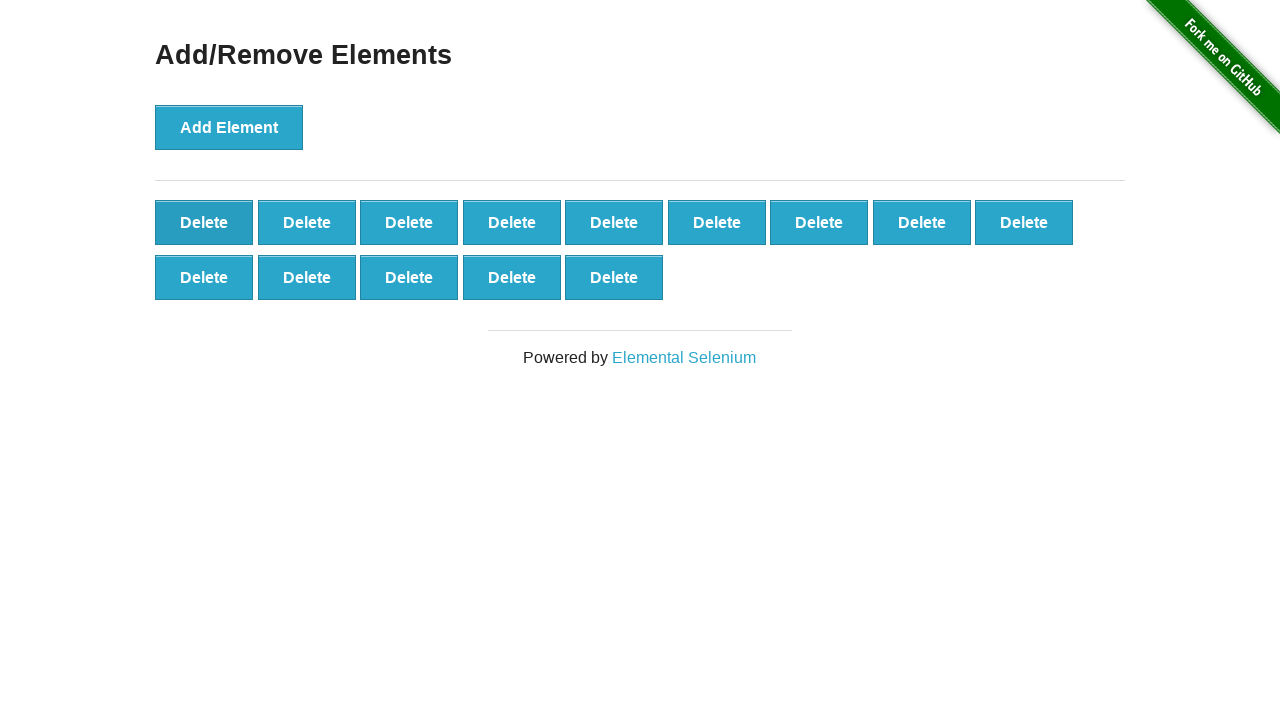

Clicked delete button (iteration 37/40) at (204, 222) on .added-manually >> nth=0
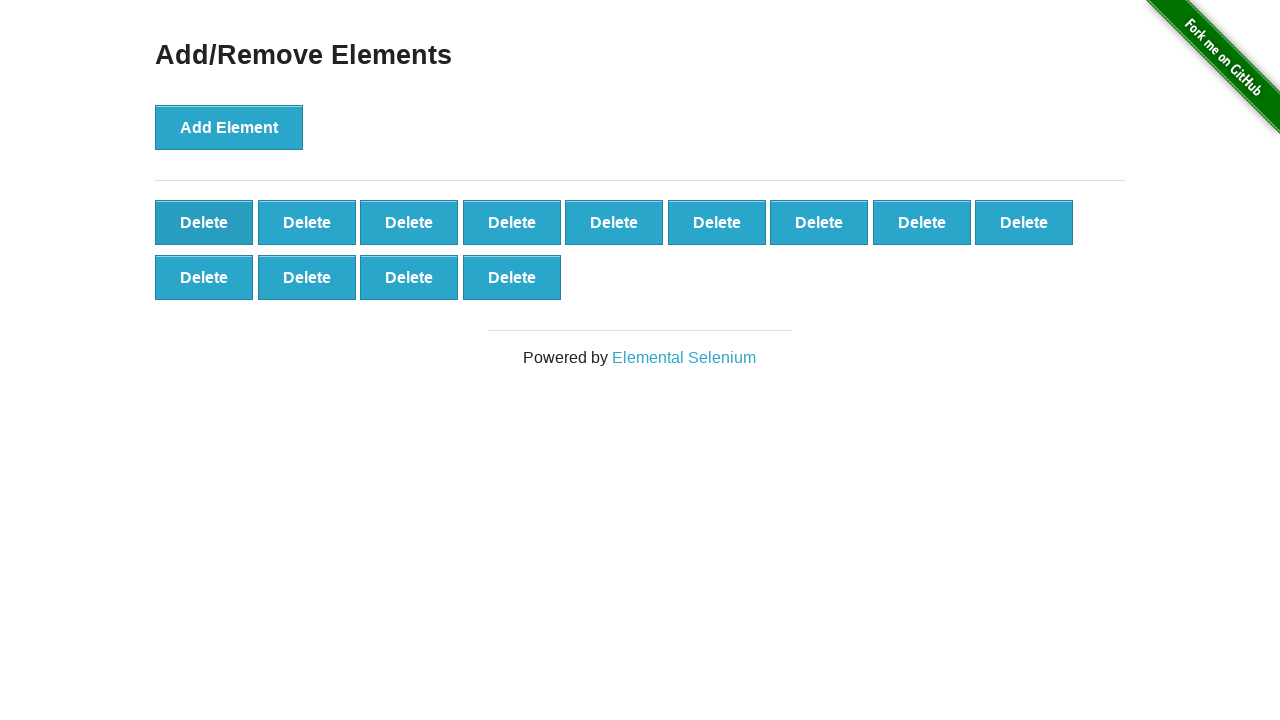

Clicked delete button (iteration 38/40) at (204, 222) on .added-manually >> nth=0
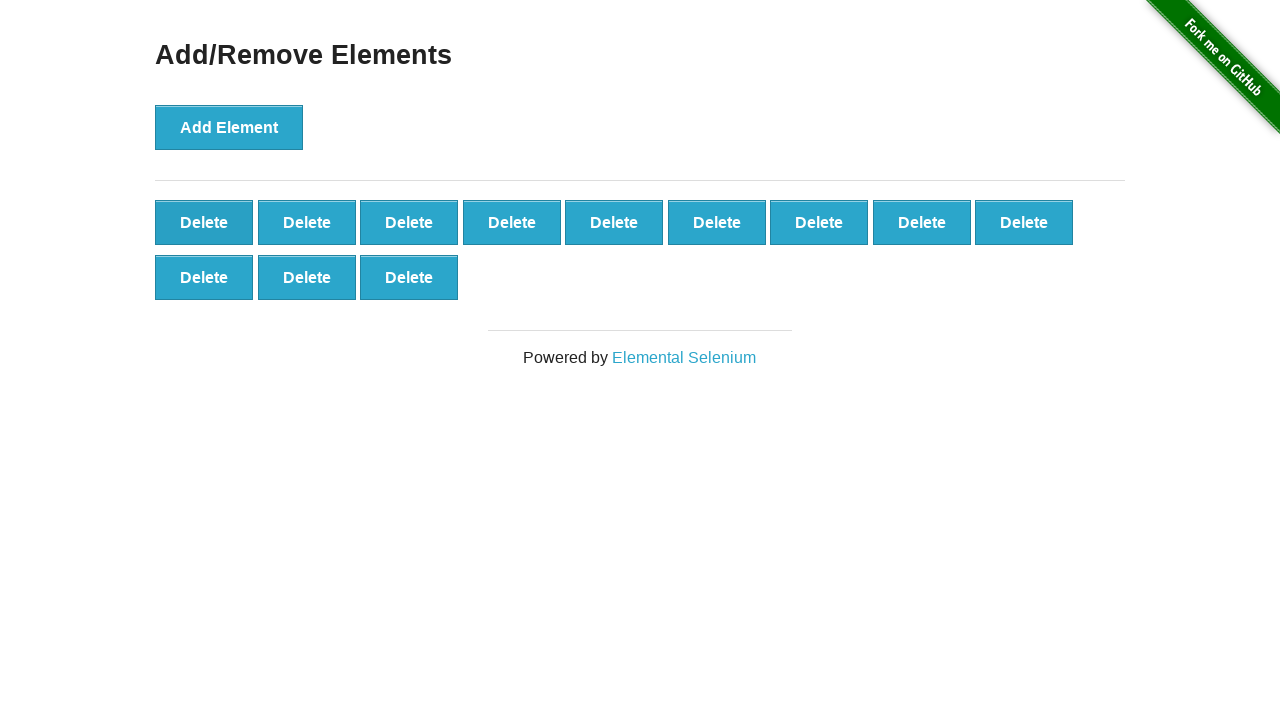

Clicked delete button (iteration 39/40) at (204, 222) on .added-manually >> nth=0
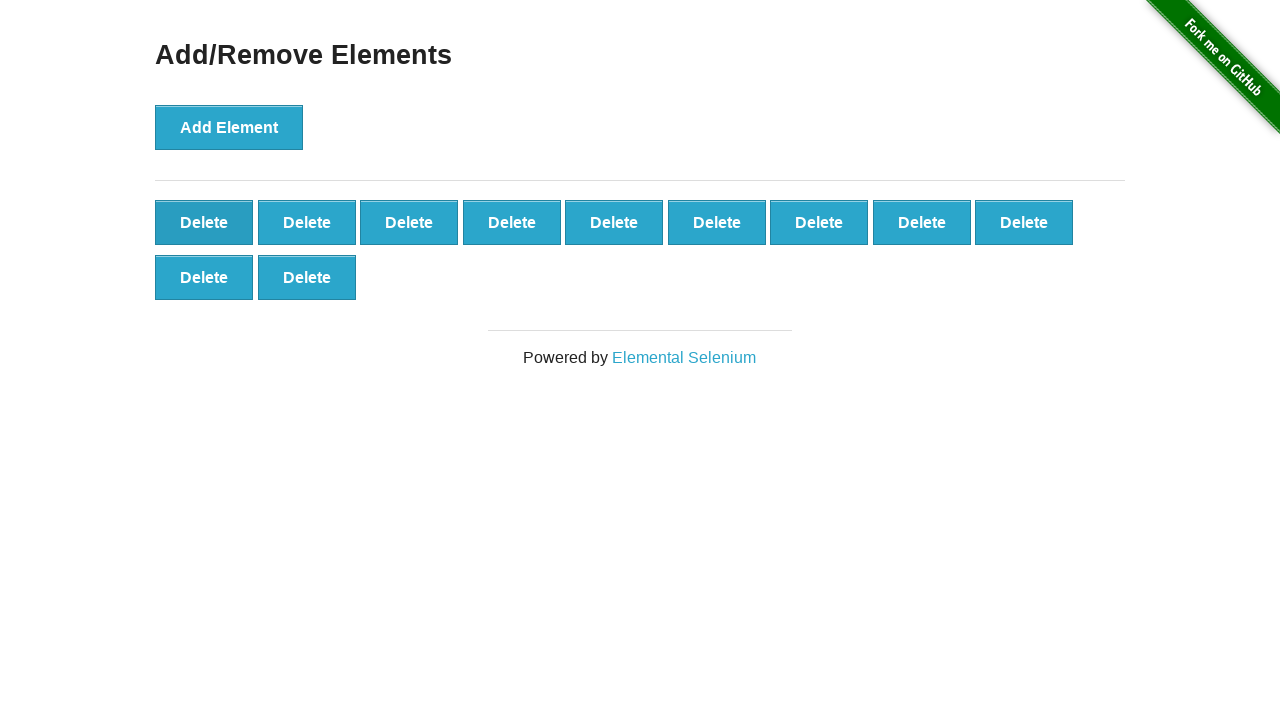

Clicked delete button (iteration 40/40) at (204, 222) on .added-manually >> nth=0
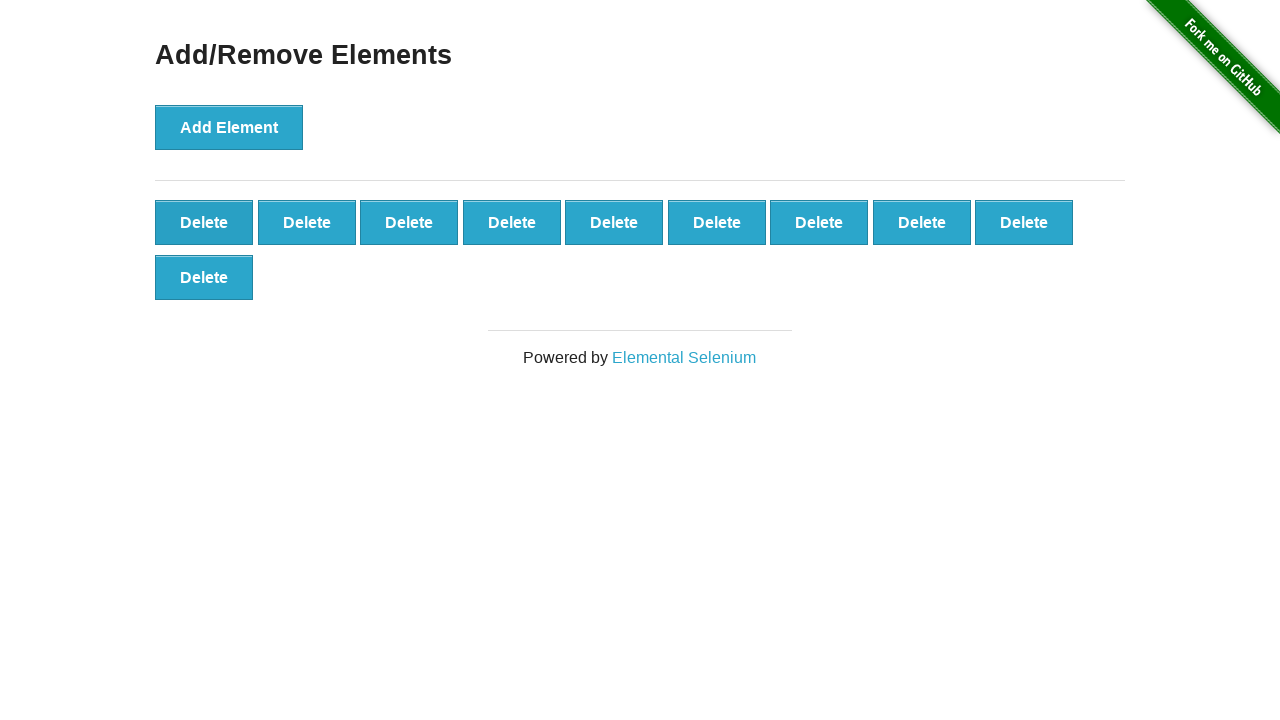

Retrieved final count of delete buttons: 10
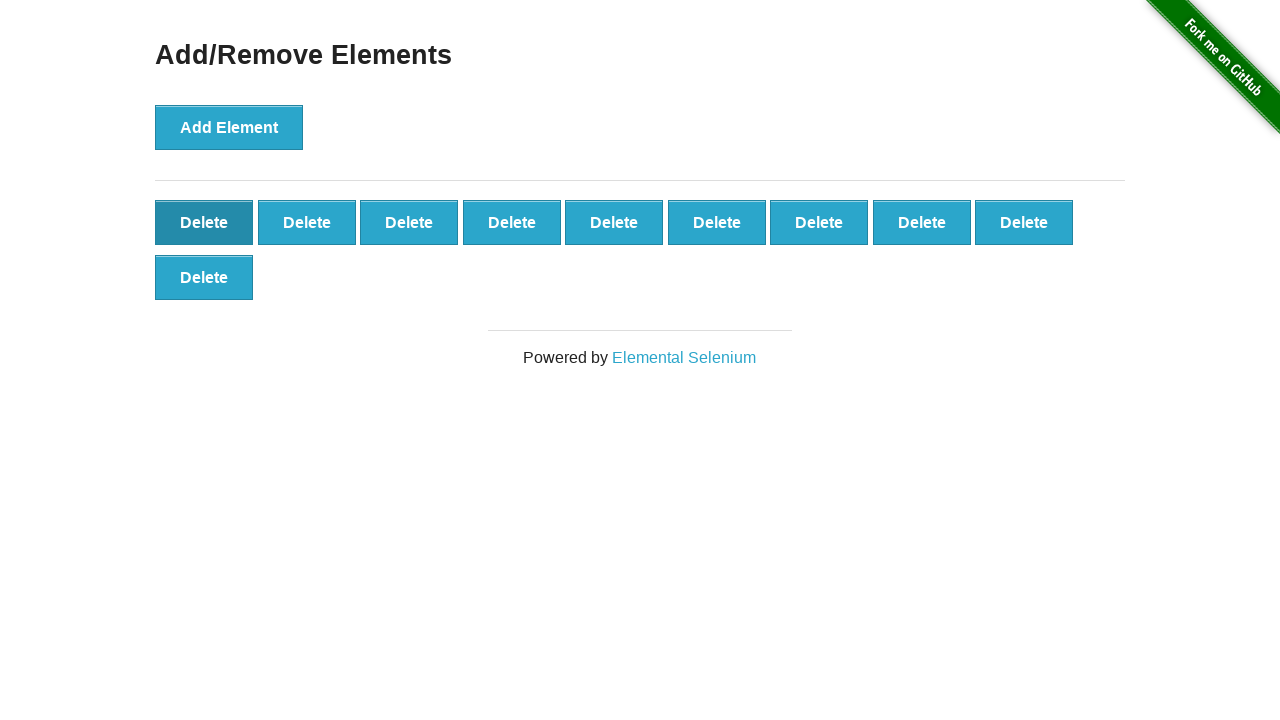

Verified that exactly 40 buttons were deleted (50 - 40 = 10 remaining)
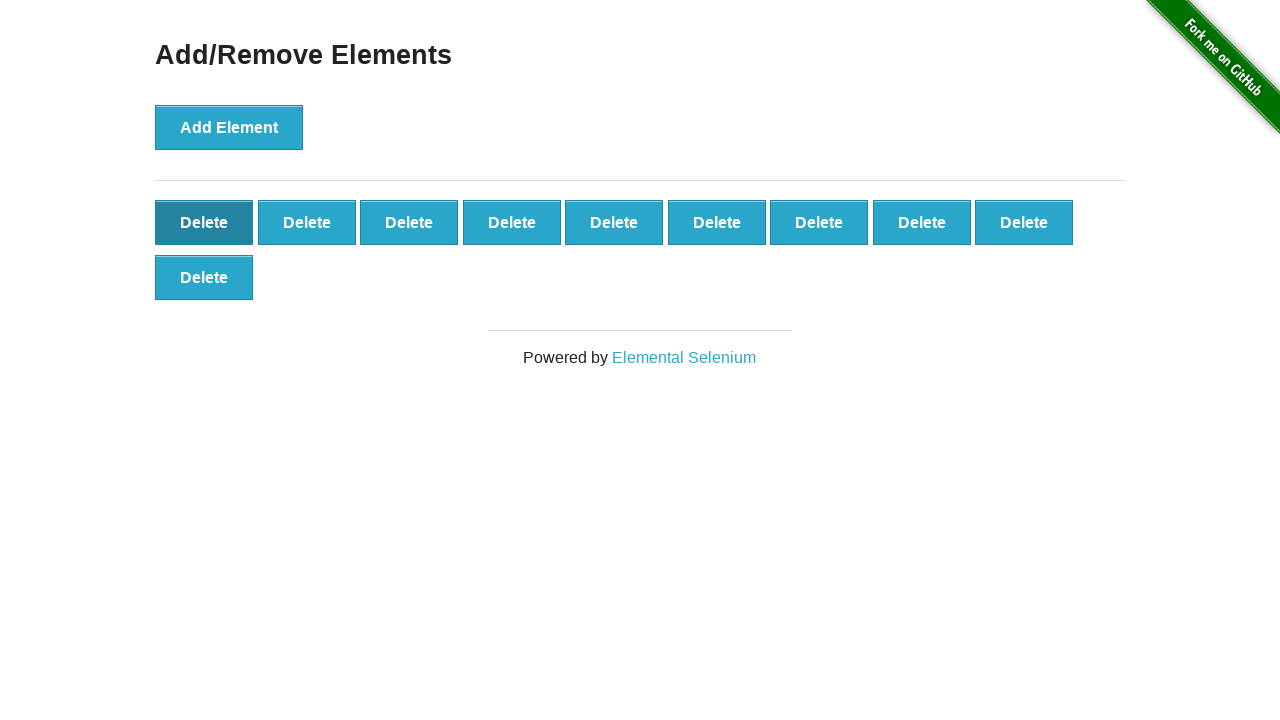

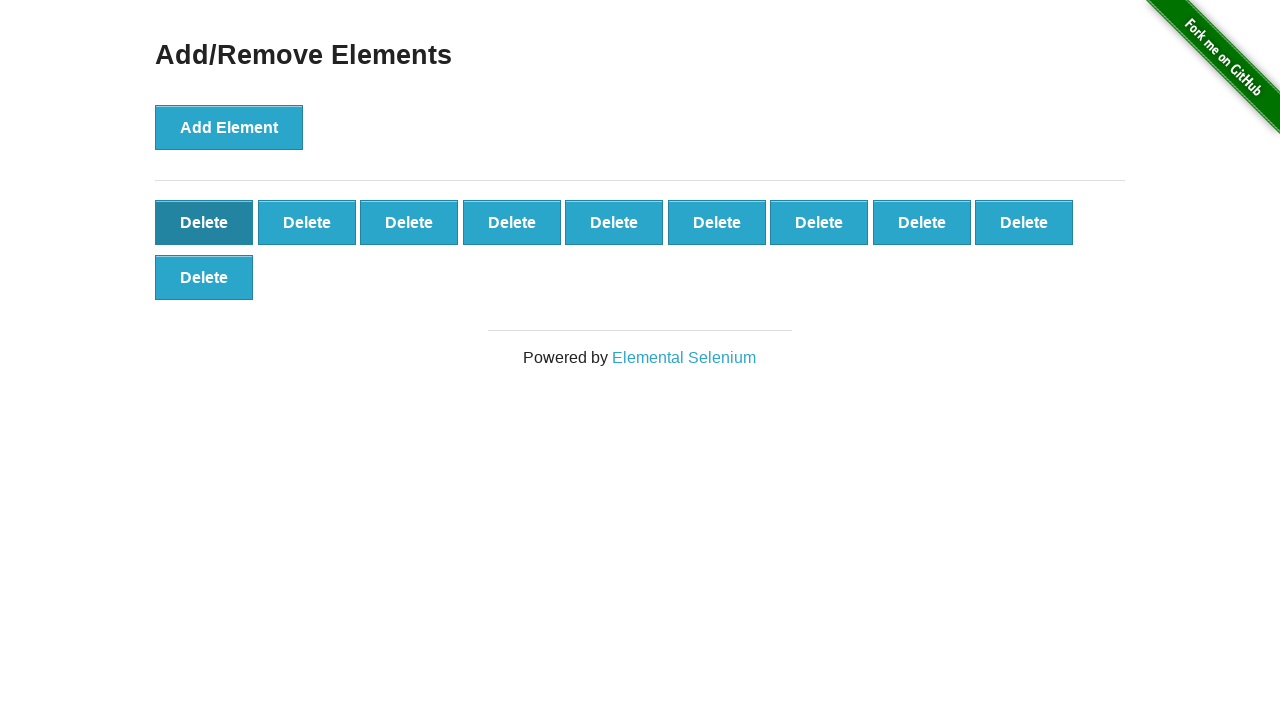